Tests filling out a large form by finding all text input fields and entering the same value in each, then submitting the form and handling the alert

Starting URL: http://suninjuly.github.io/huge_form.html

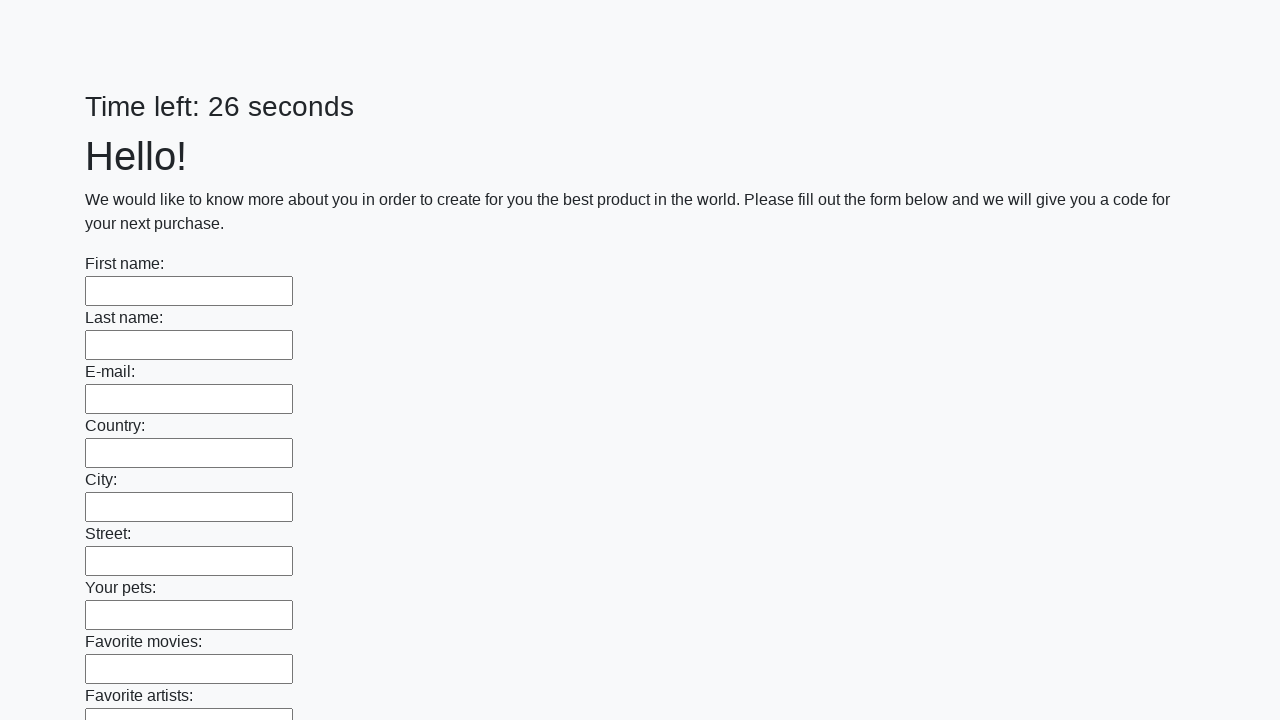

Located all text input fields on the form
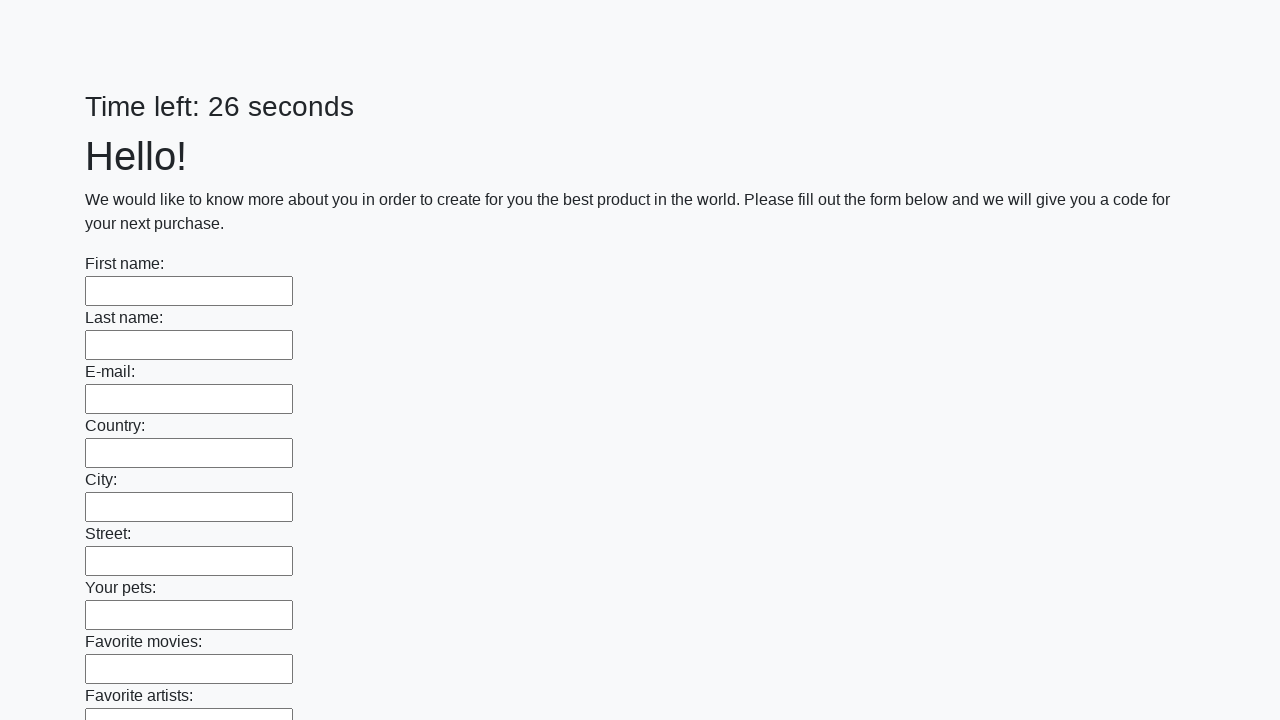

Filled a text input field with 'My answer' on xpath=//input[@type='text'] >> nth=0
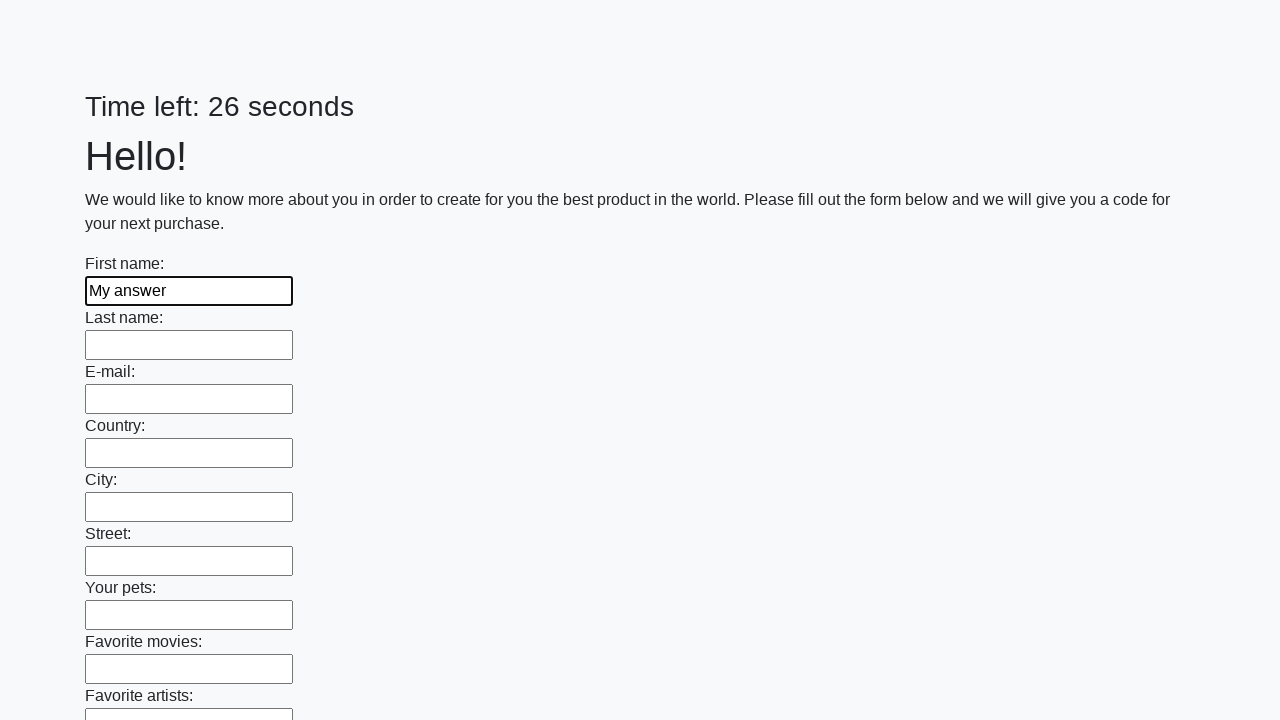

Filled a text input field with 'My answer' on xpath=//input[@type='text'] >> nth=1
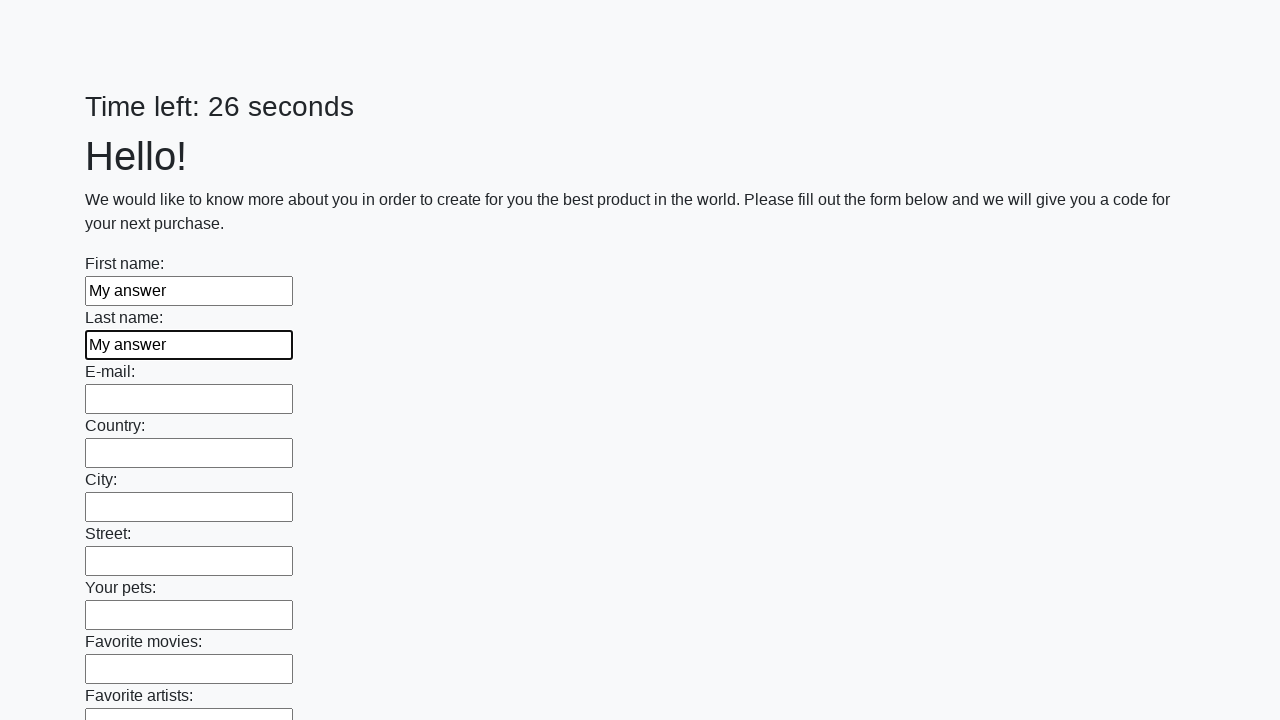

Filled a text input field with 'My answer' on xpath=//input[@type='text'] >> nth=2
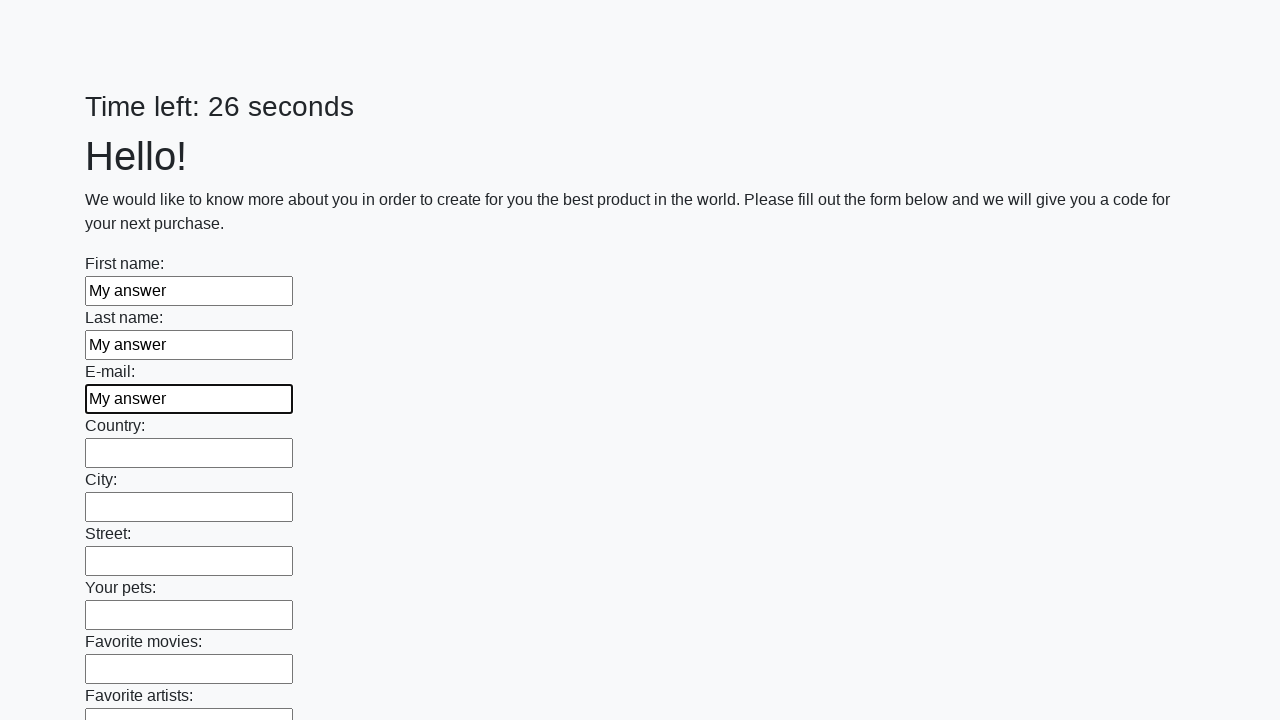

Filled a text input field with 'My answer' on xpath=//input[@type='text'] >> nth=3
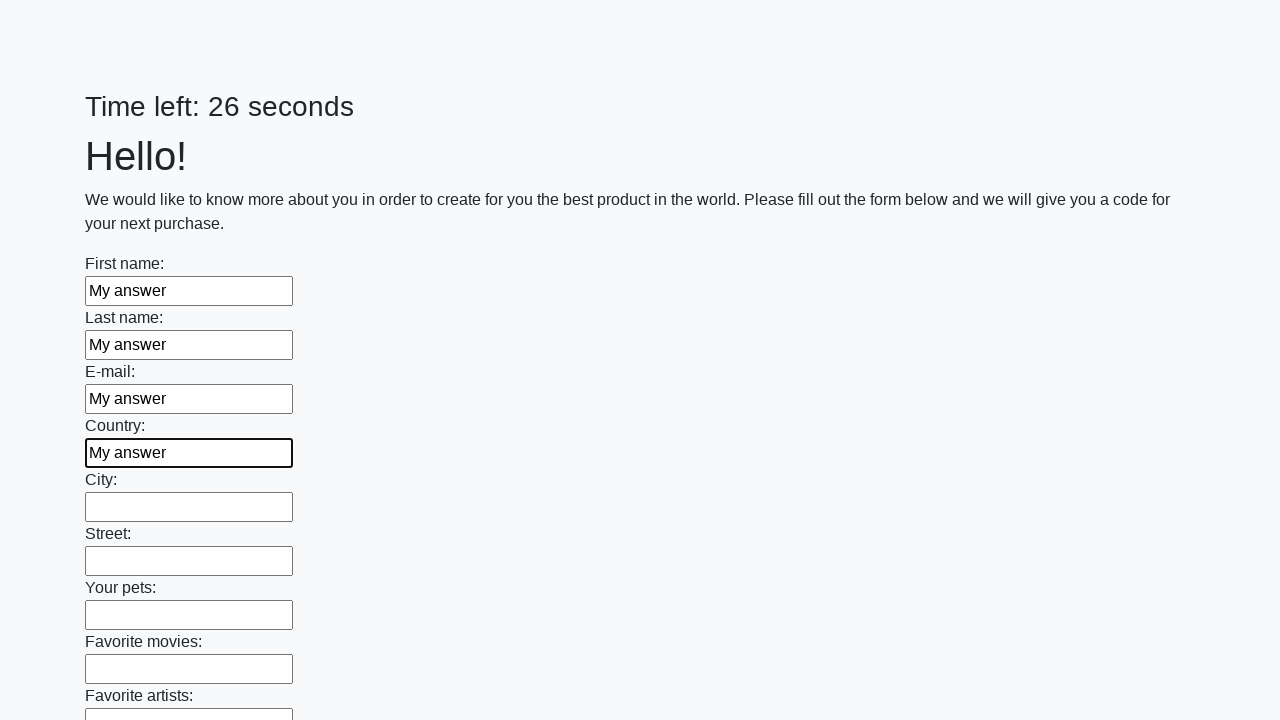

Filled a text input field with 'My answer' on xpath=//input[@type='text'] >> nth=4
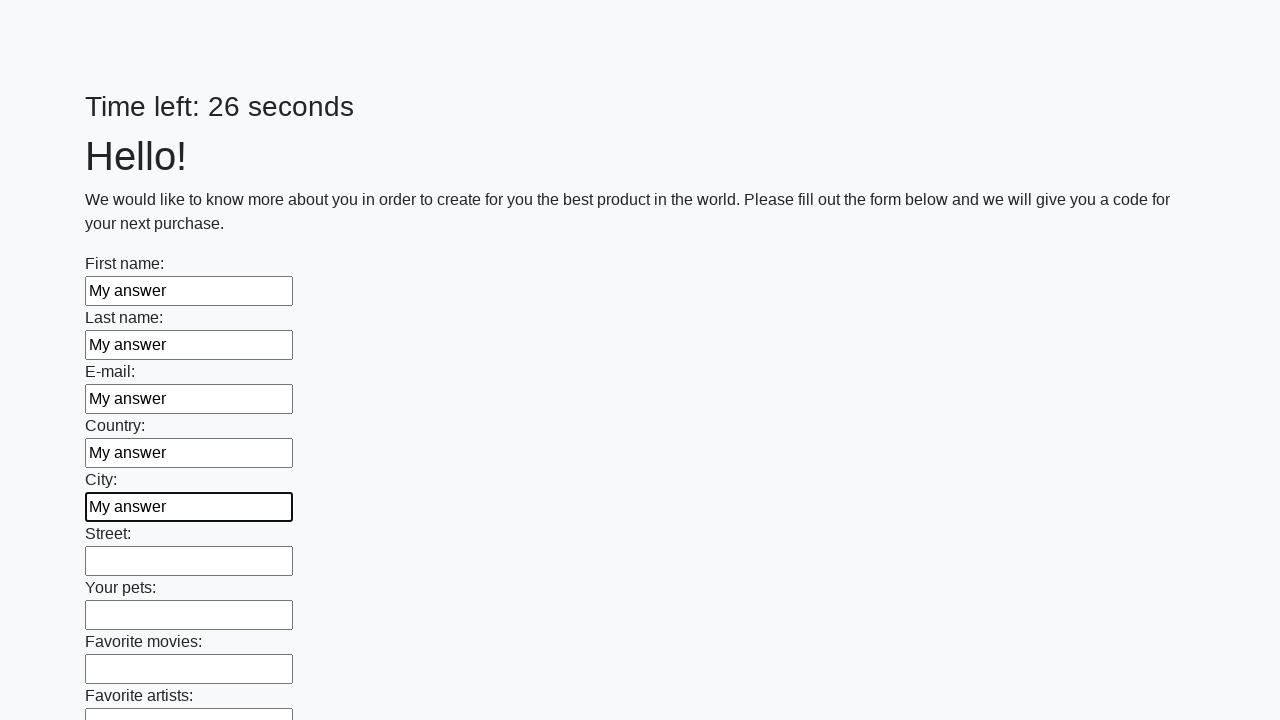

Filled a text input field with 'My answer' on xpath=//input[@type='text'] >> nth=5
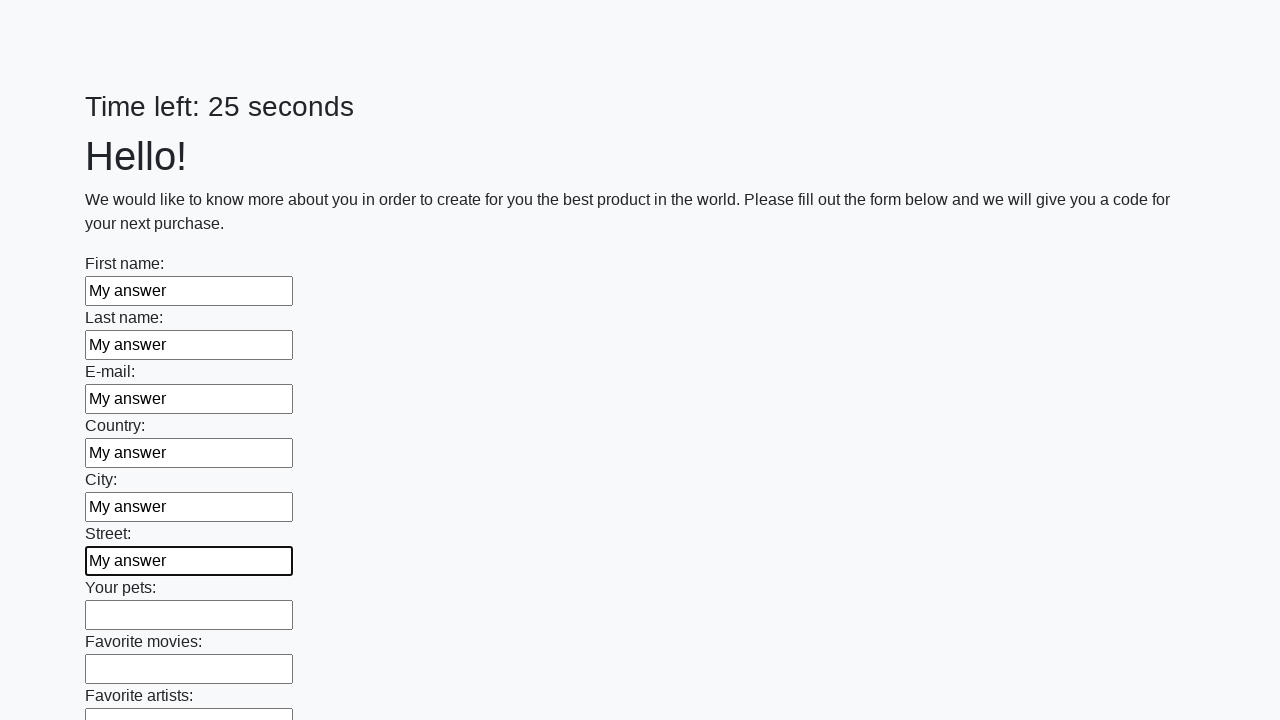

Filled a text input field with 'My answer' on xpath=//input[@type='text'] >> nth=6
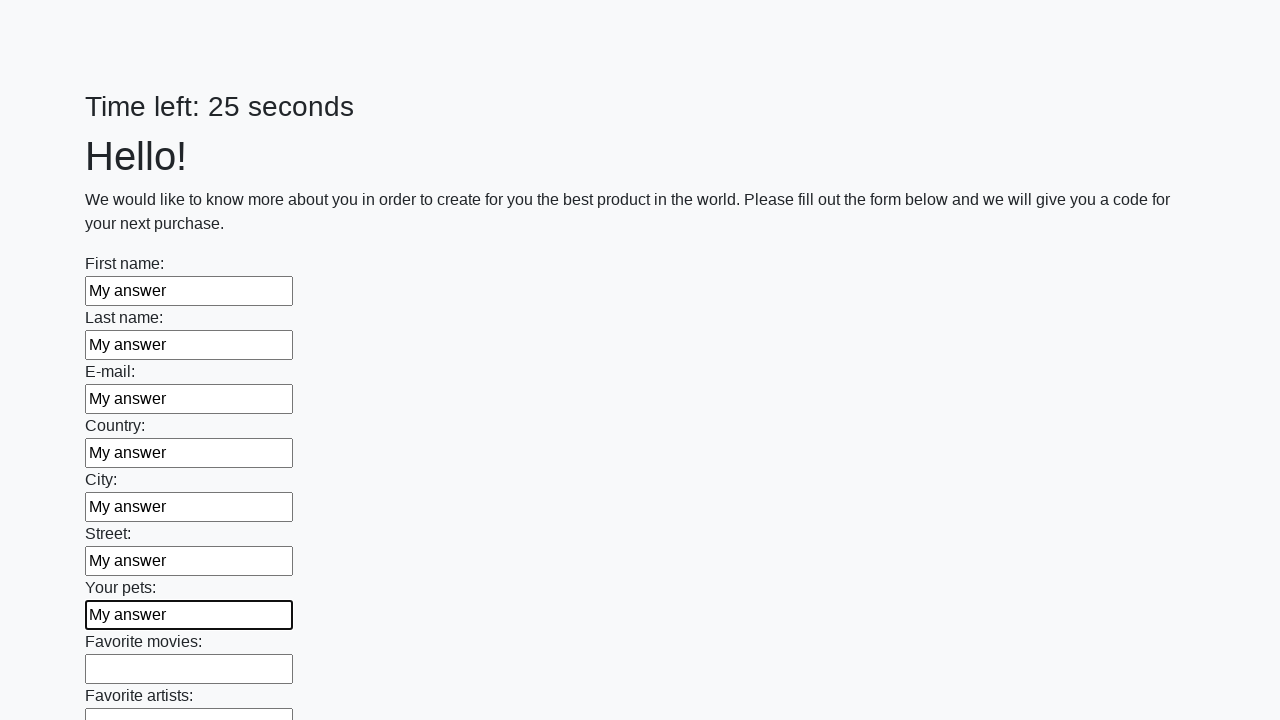

Filled a text input field with 'My answer' on xpath=//input[@type='text'] >> nth=7
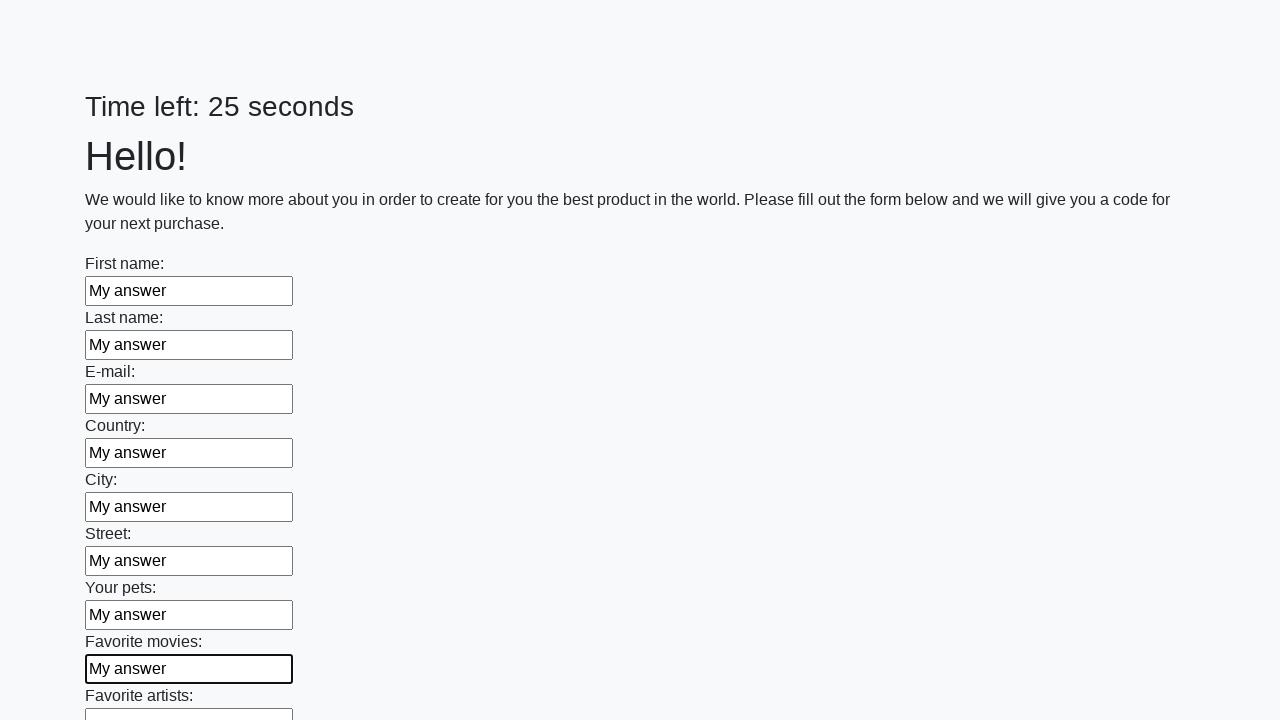

Filled a text input field with 'My answer' on xpath=//input[@type='text'] >> nth=8
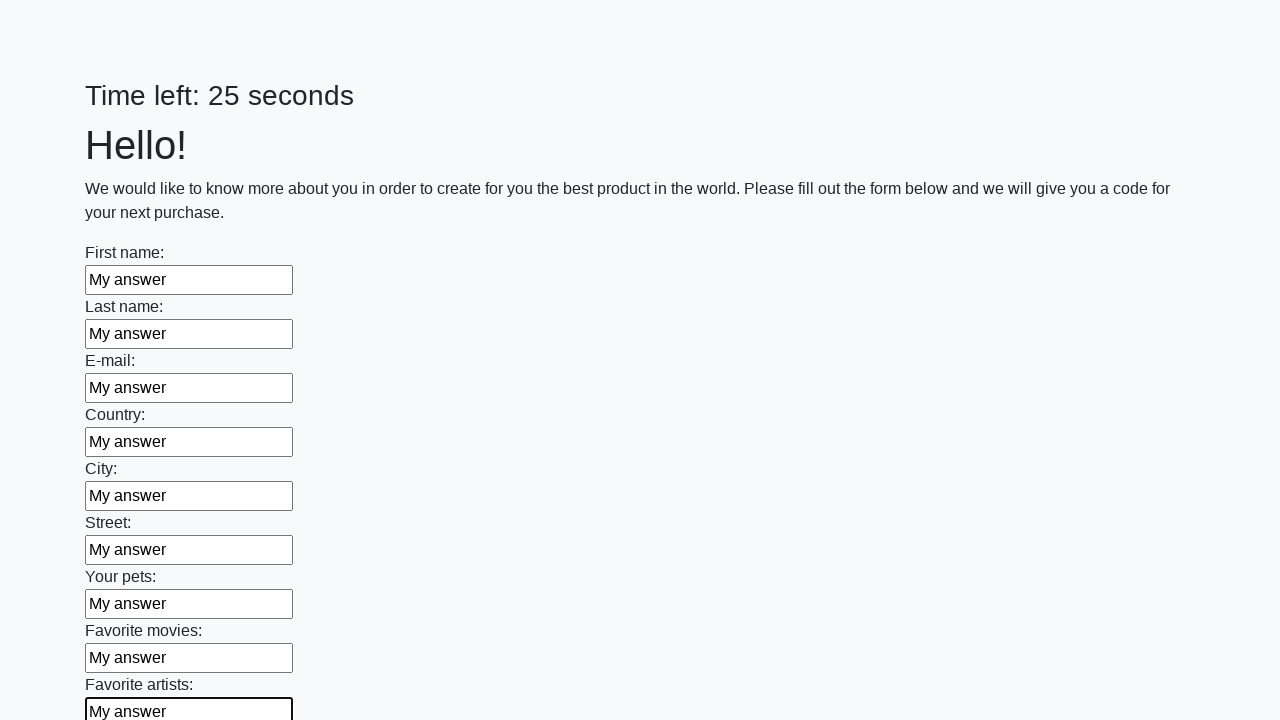

Filled a text input field with 'My answer' on xpath=//input[@type='text'] >> nth=9
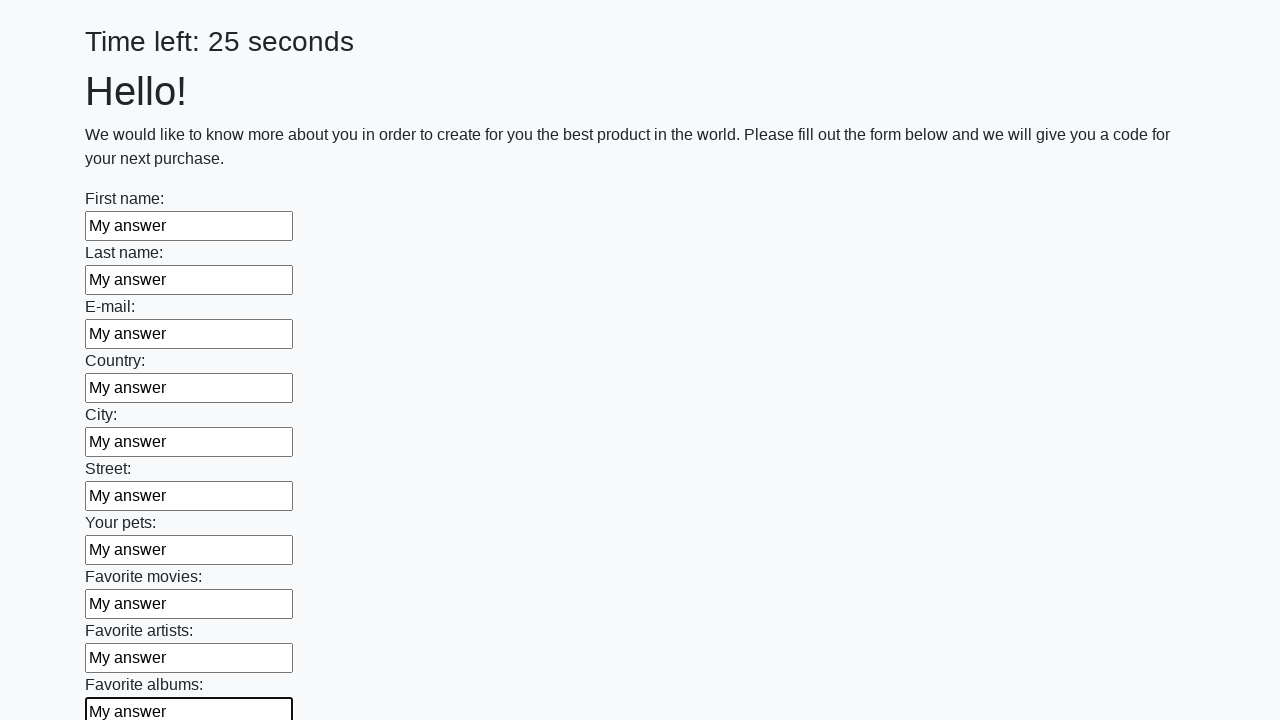

Filled a text input field with 'My answer' on xpath=//input[@type='text'] >> nth=10
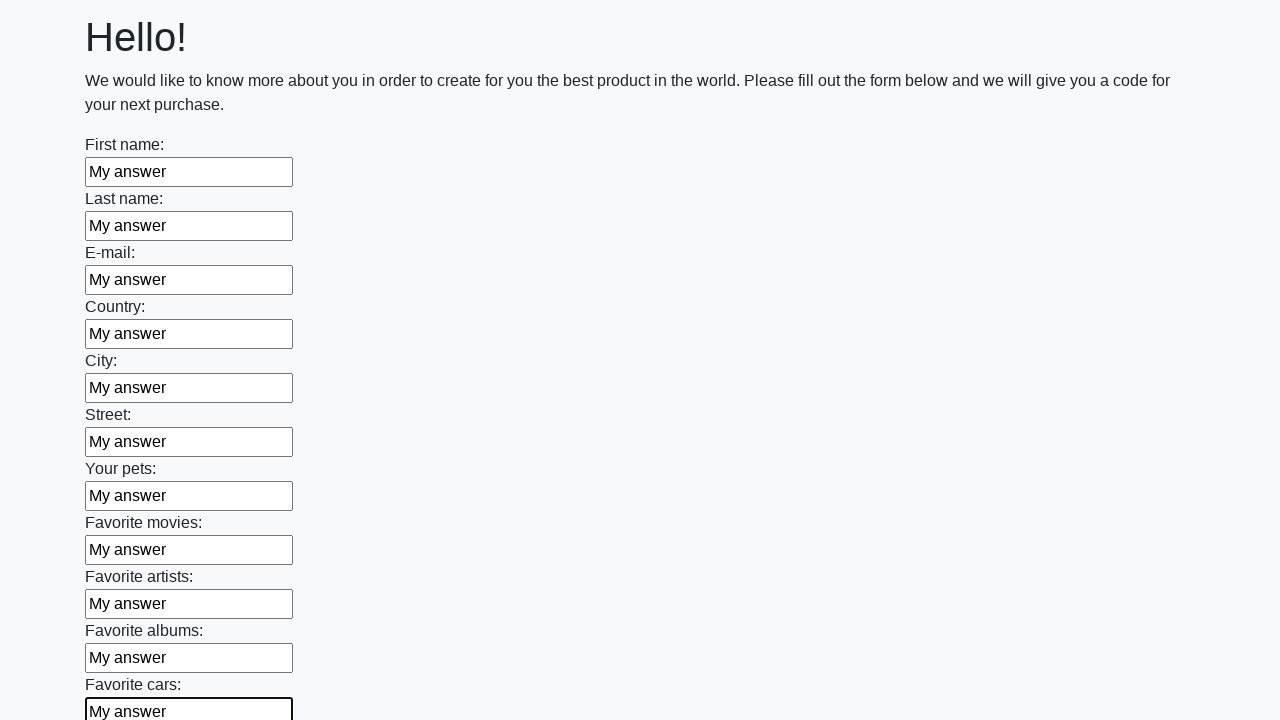

Filled a text input field with 'My answer' on xpath=//input[@type='text'] >> nth=11
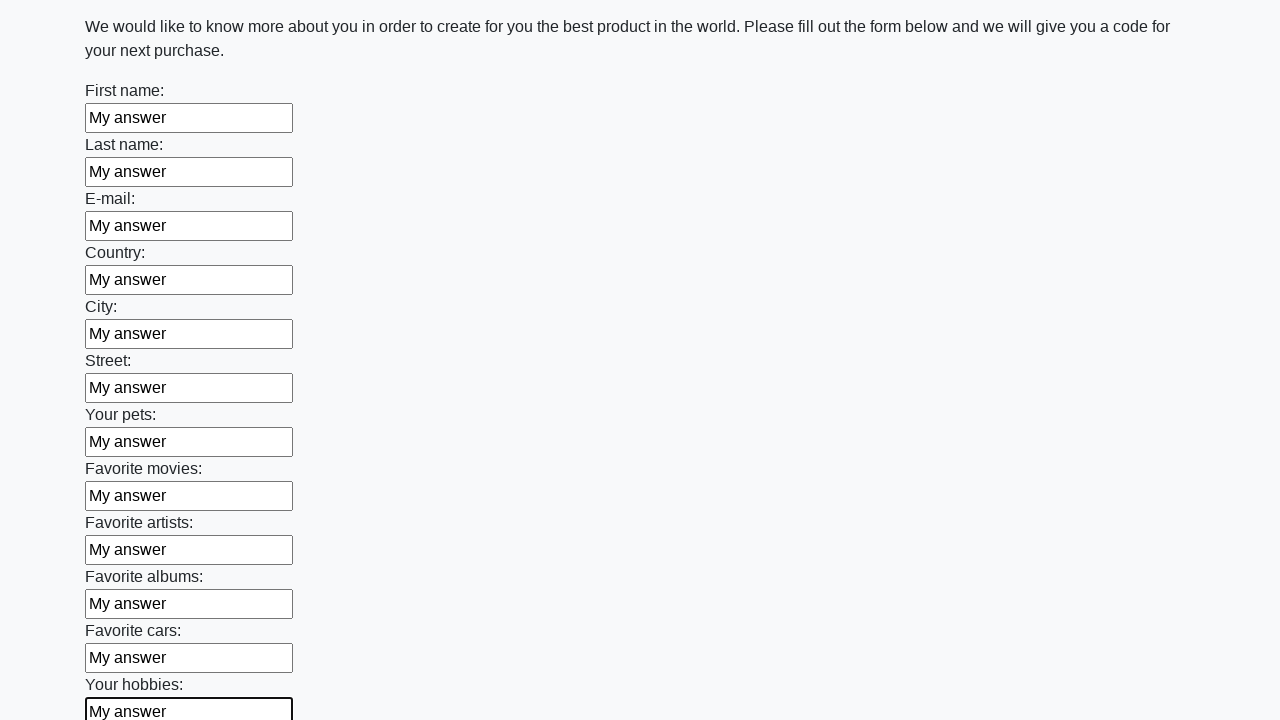

Filled a text input field with 'My answer' on xpath=//input[@type='text'] >> nth=12
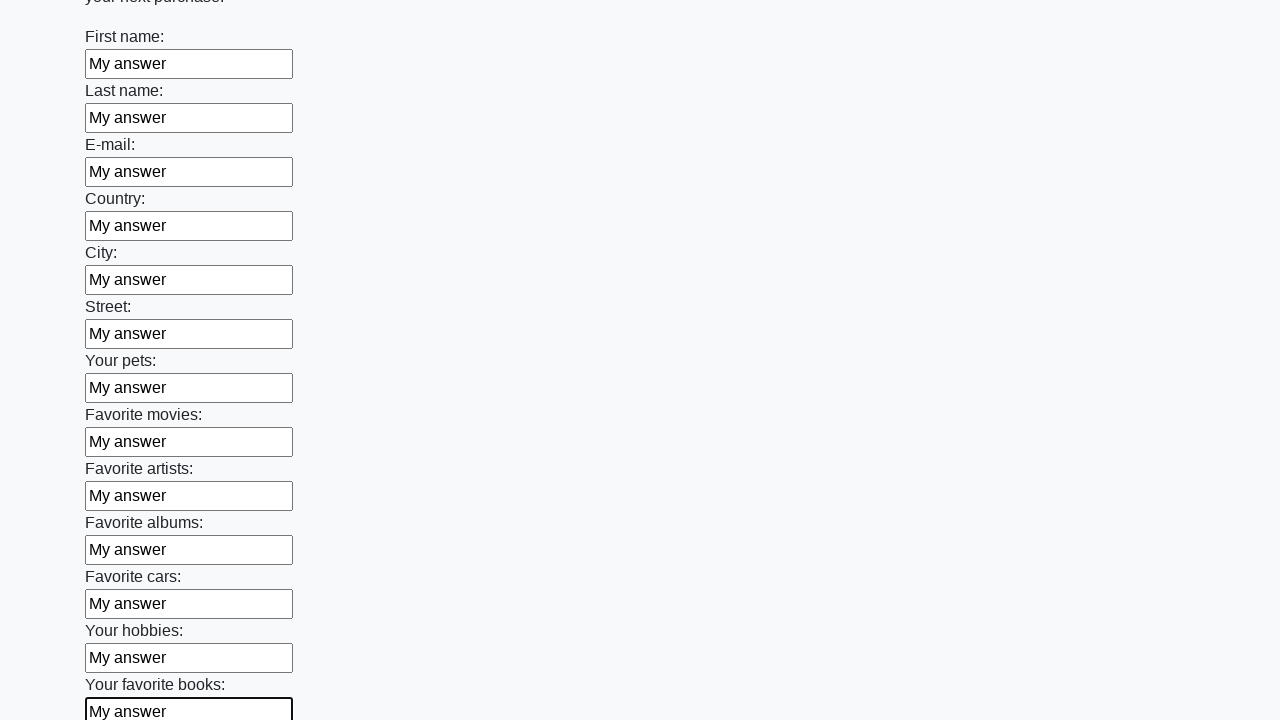

Filled a text input field with 'My answer' on xpath=//input[@type='text'] >> nth=13
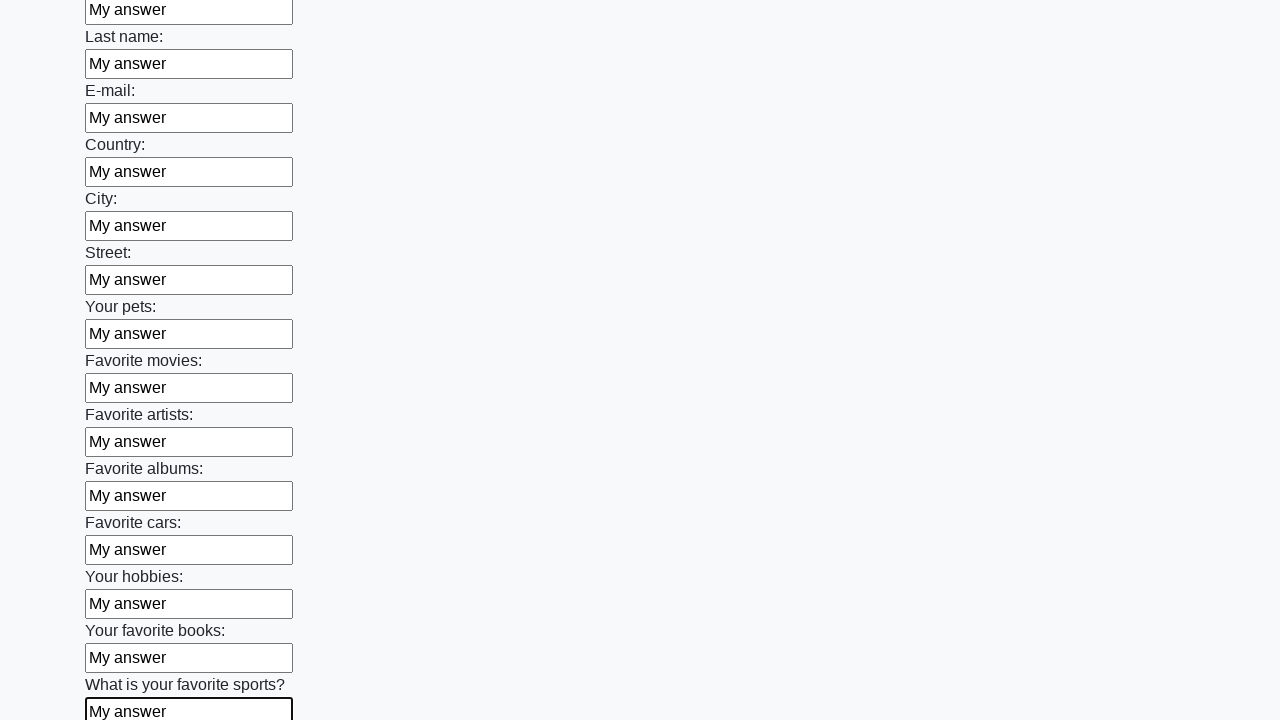

Filled a text input field with 'My answer' on xpath=//input[@type='text'] >> nth=14
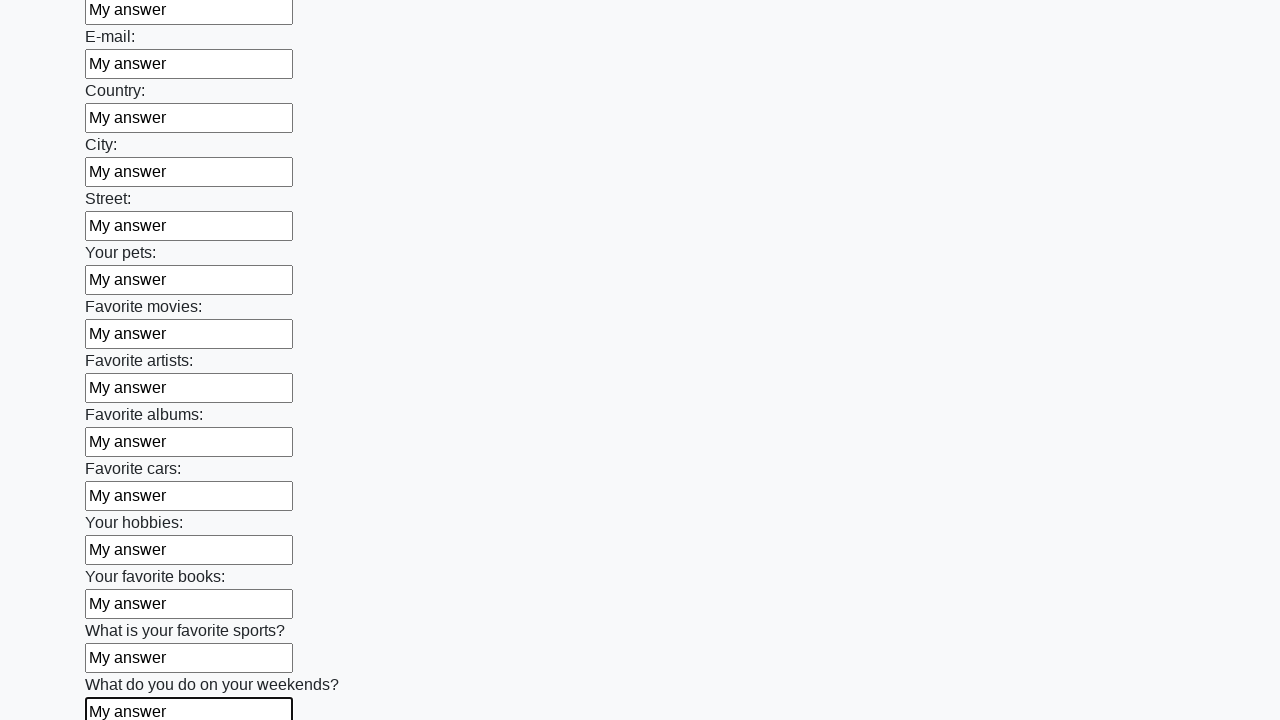

Filled a text input field with 'My answer' on xpath=//input[@type='text'] >> nth=15
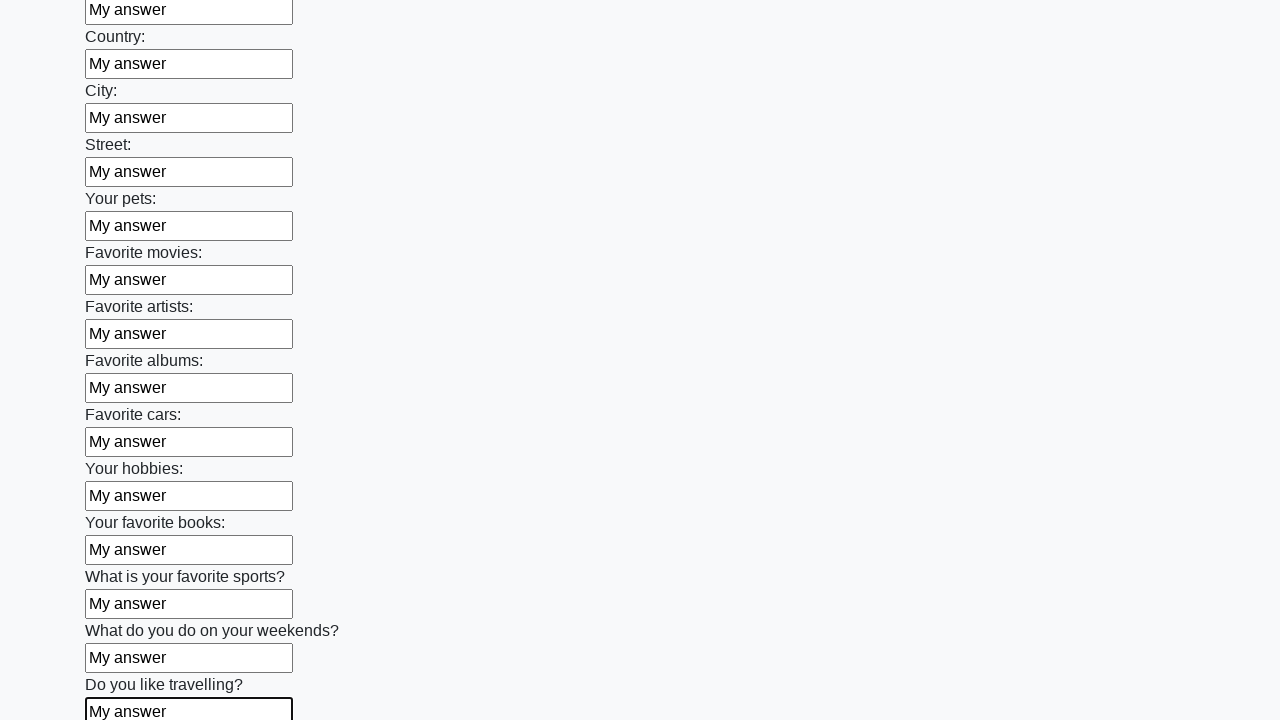

Filled a text input field with 'My answer' on xpath=//input[@type='text'] >> nth=16
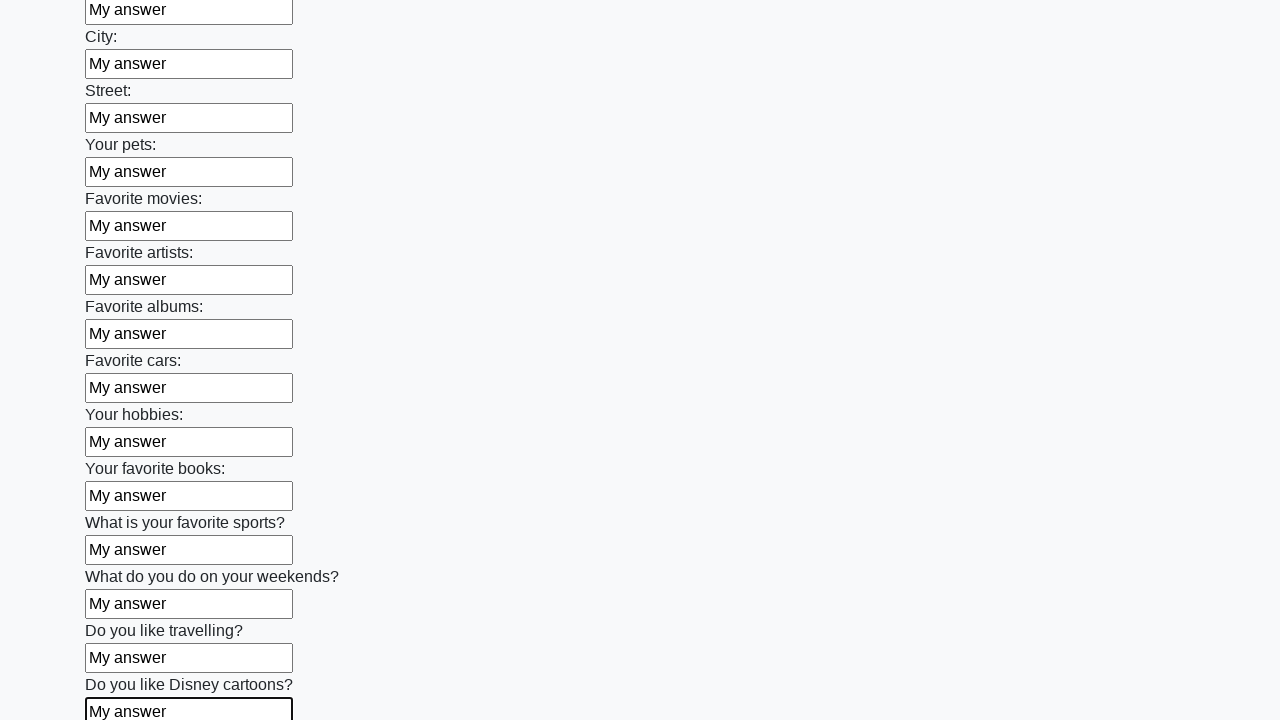

Filled a text input field with 'My answer' on xpath=//input[@type='text'] >> nth=17
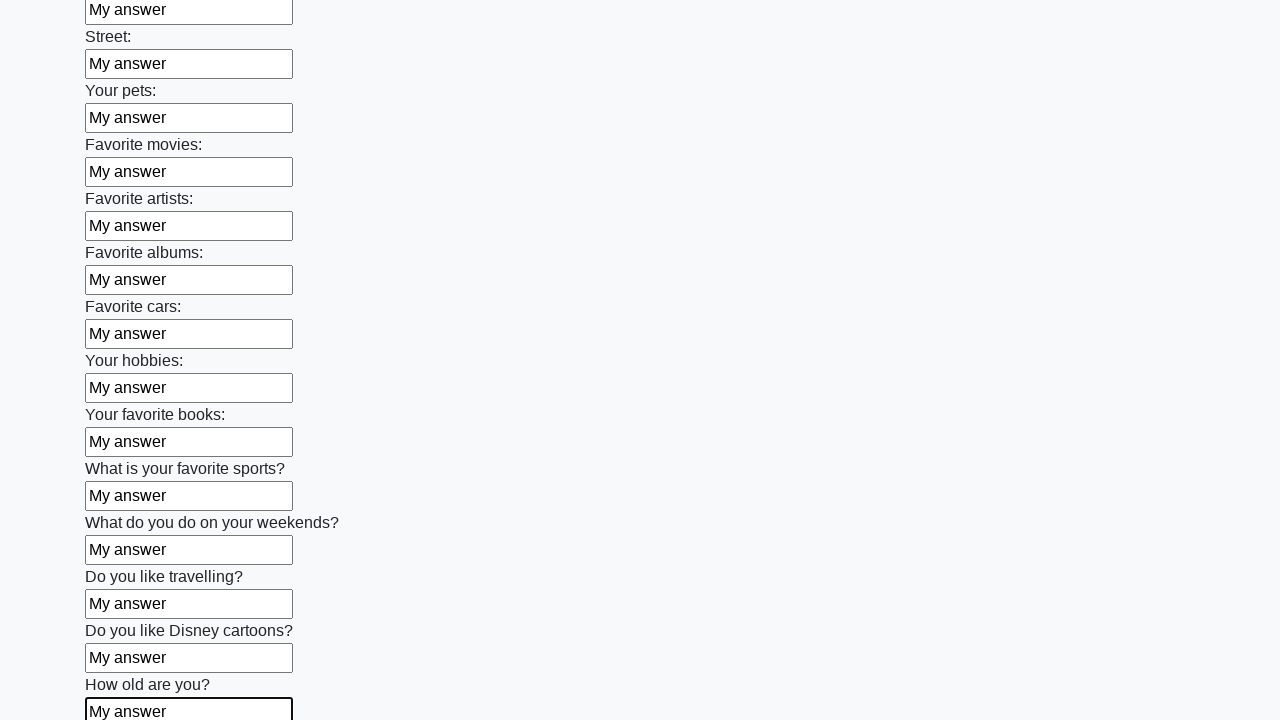

Filled a text input field with 'My answer' on xpath=//input[@type='text'] >> nth=18
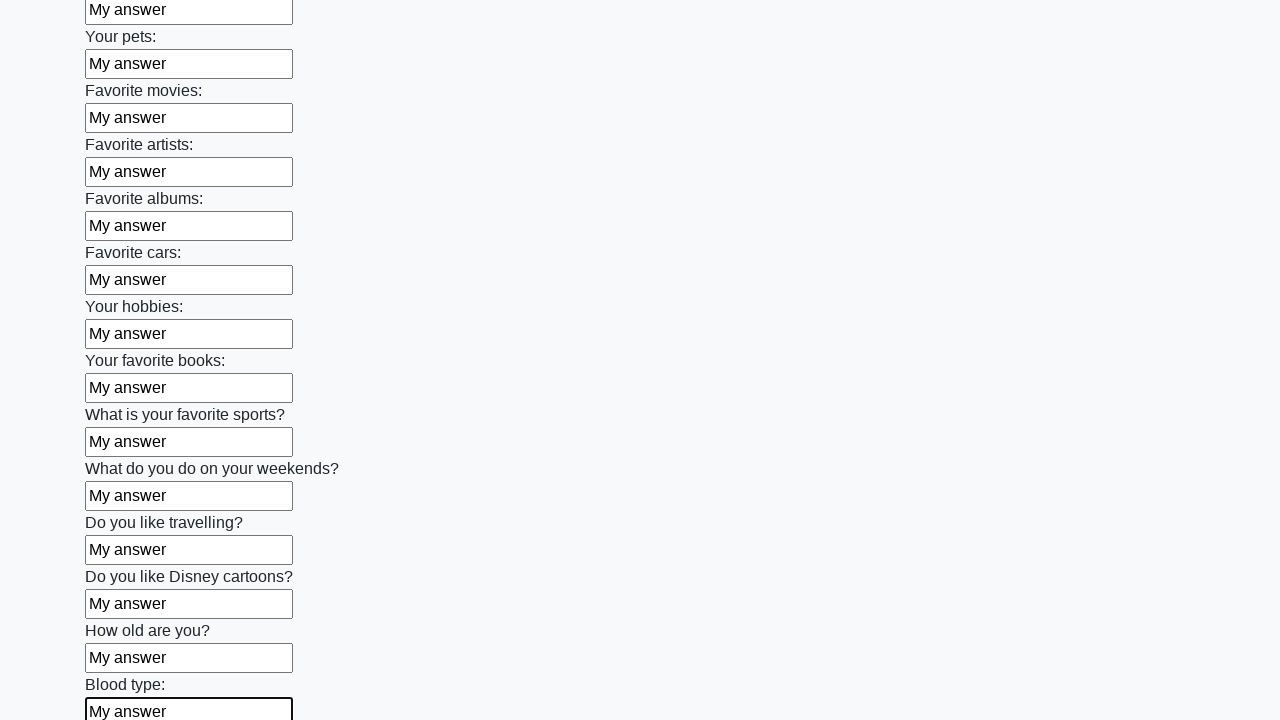

Filled a text input field with 'My answer' on xpath=//input[@type='text'] >> nth=19
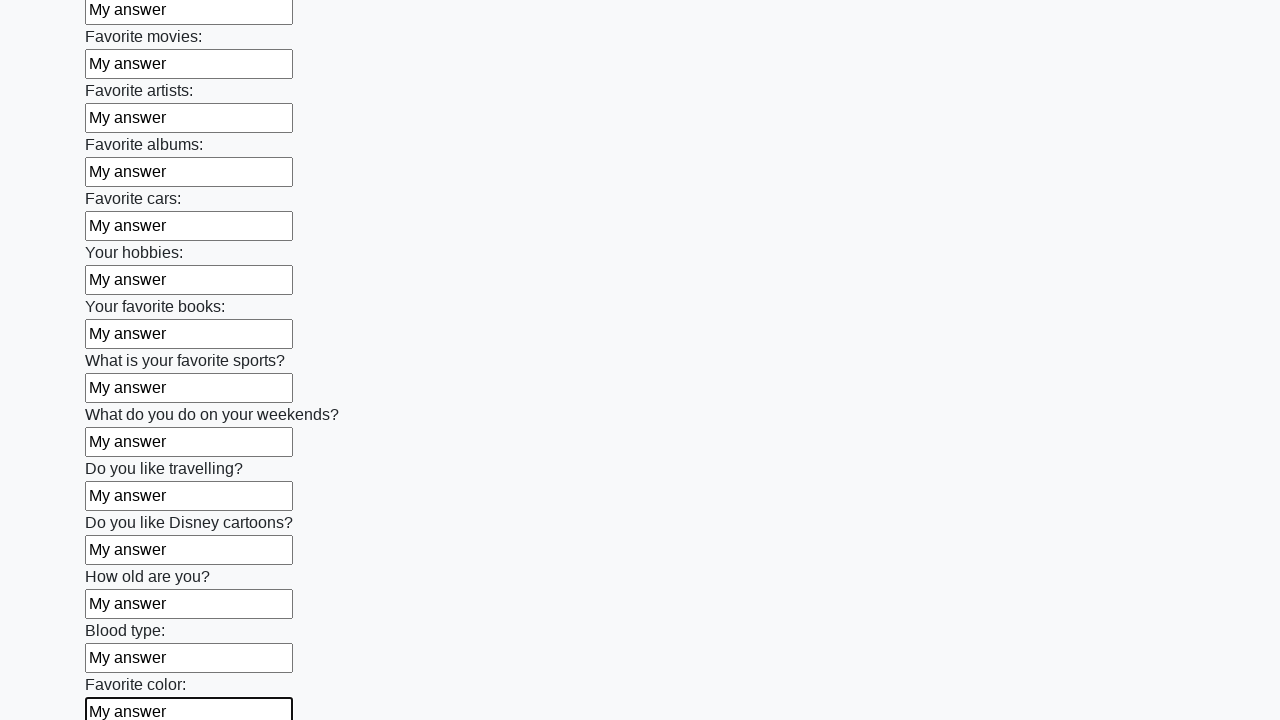

Filled a text input field with 'My answer' on xpath=//input[@type='text'] >> nth=20
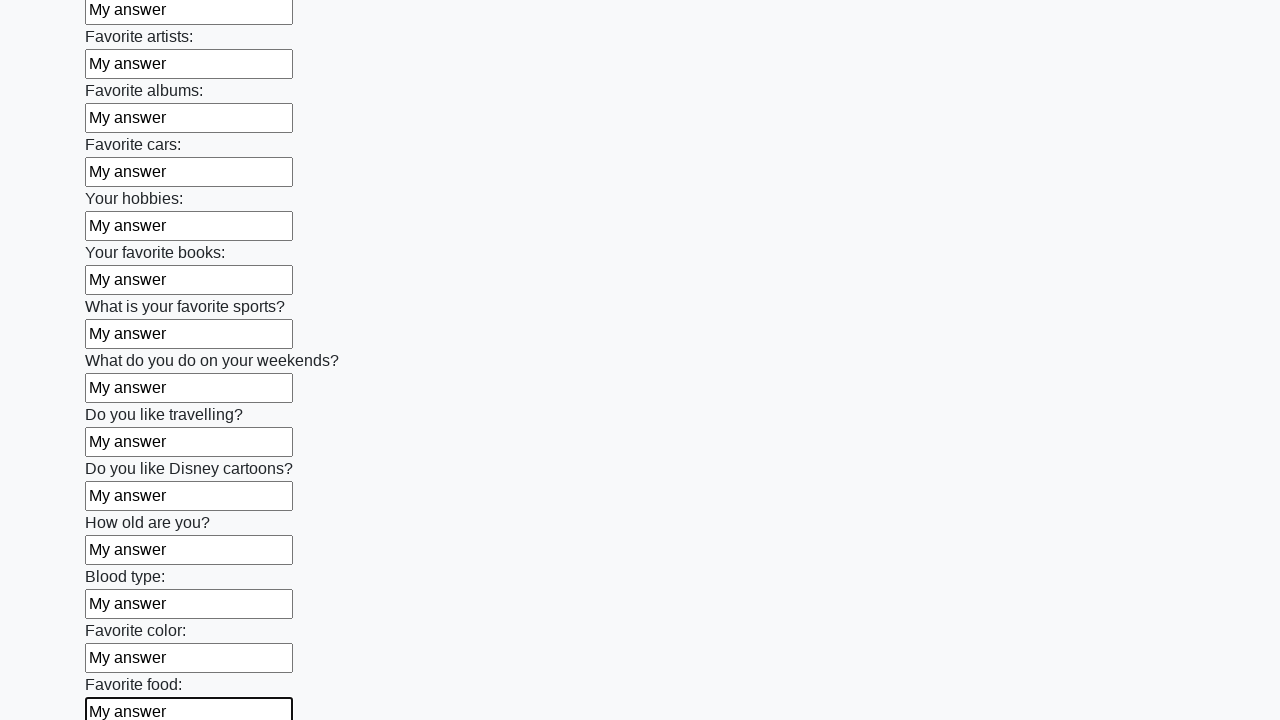

Filled a text input field with 'My answer' on xpath=//input[@type='text'] >> nth=21
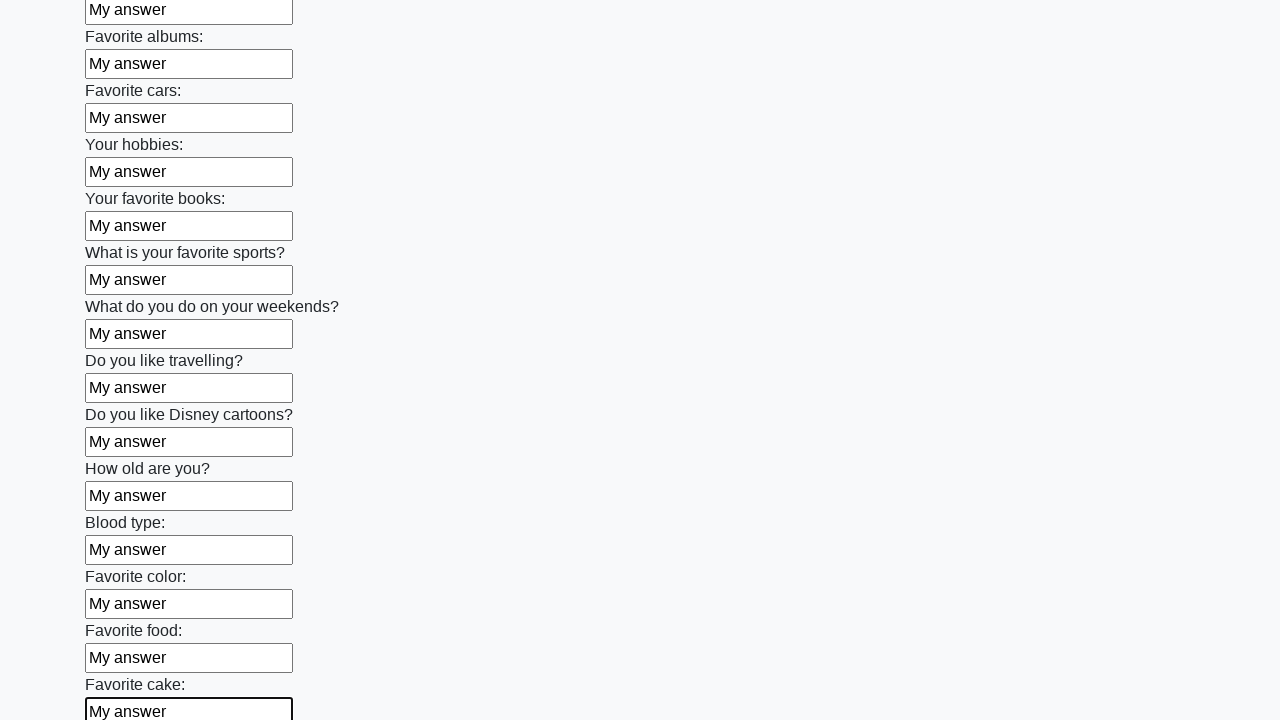

Filled a text input field with 'My answer' on xpath=//input[@type='text'] >> nth=22
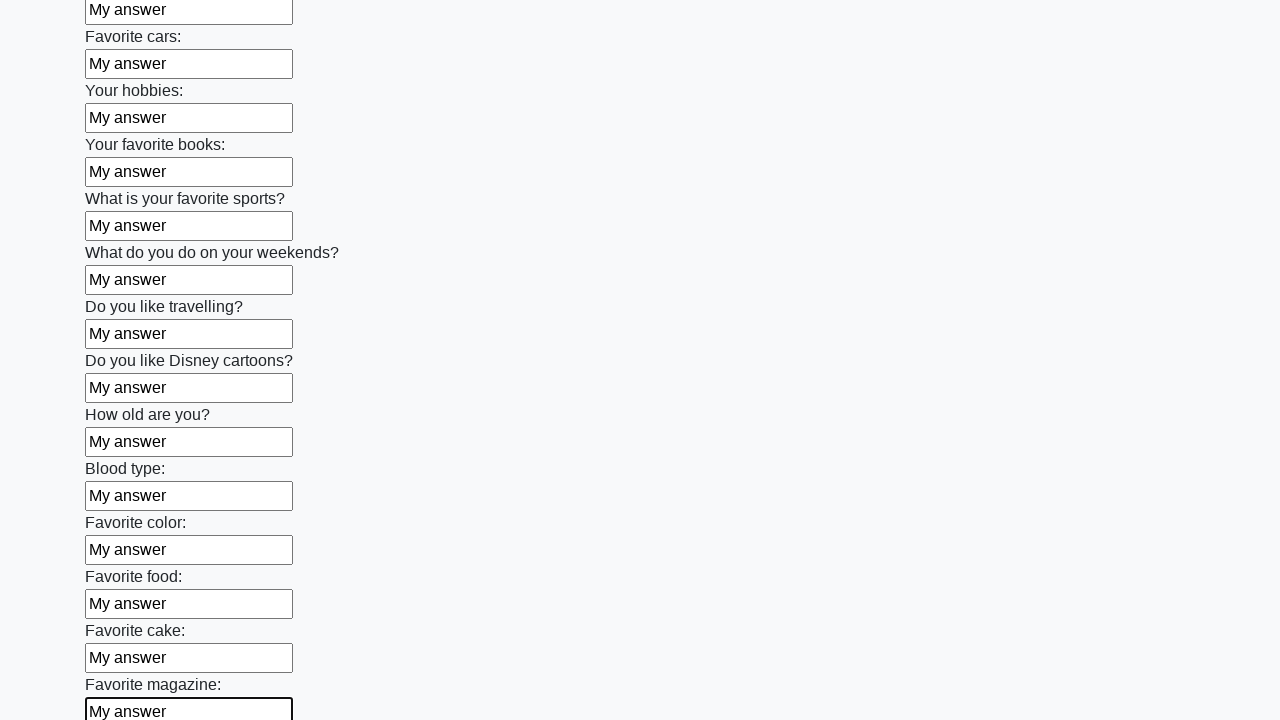

Filled a text input field with 'My answer' on xpath=//input[@type='text'] >> nth=23
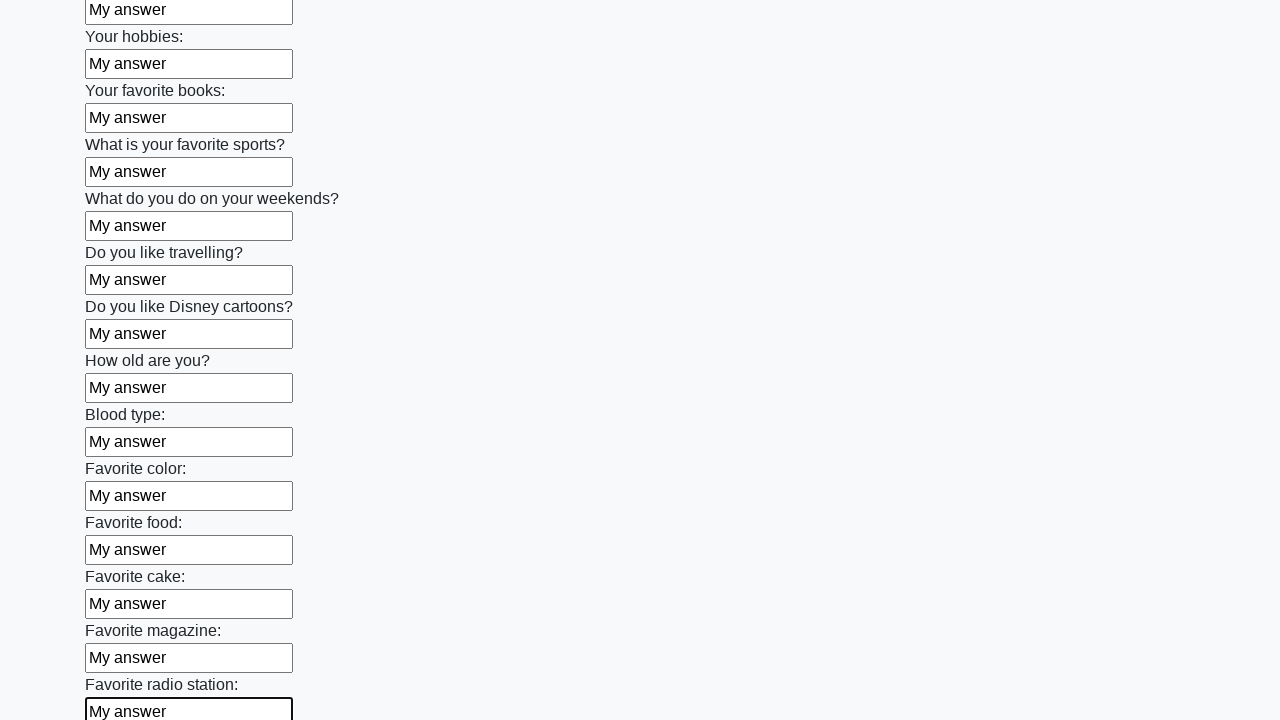

Filled a text input field with 'My answer' on xpath=//input[@type='text'] >> nth=24
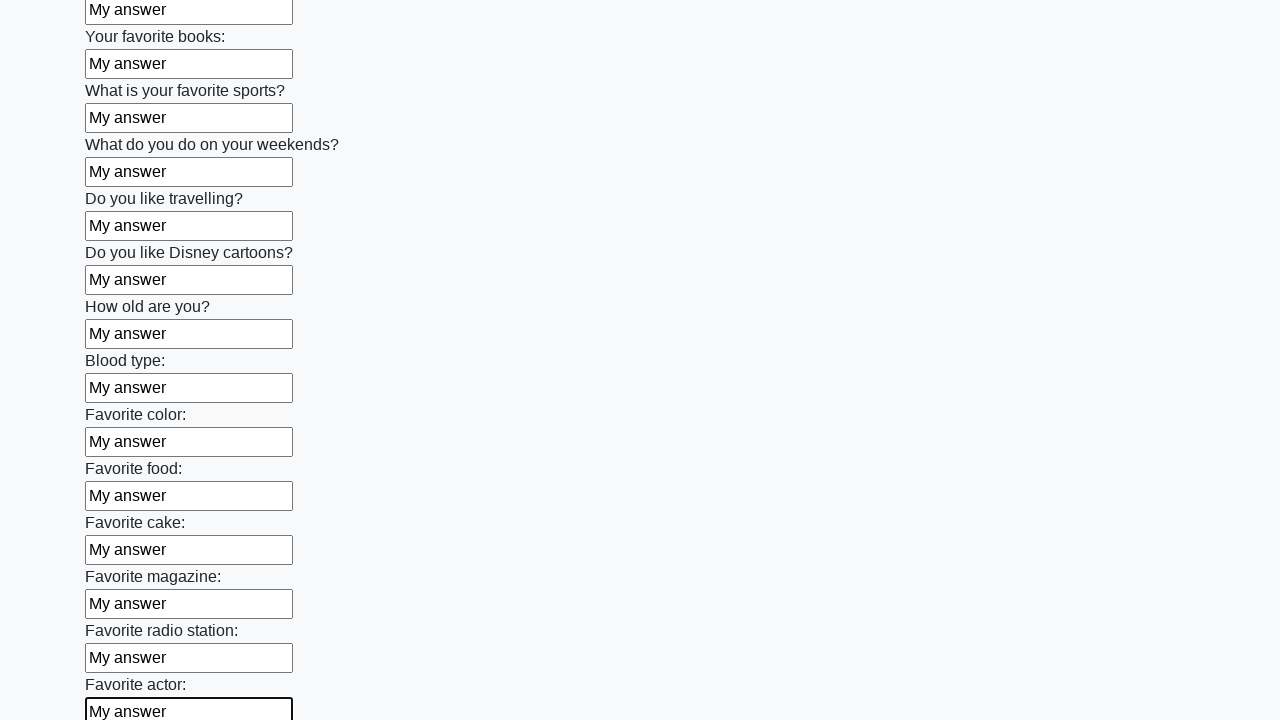

Filled a text input field with 'My answer' on xpath=//input[@type='text'] >> nth=25
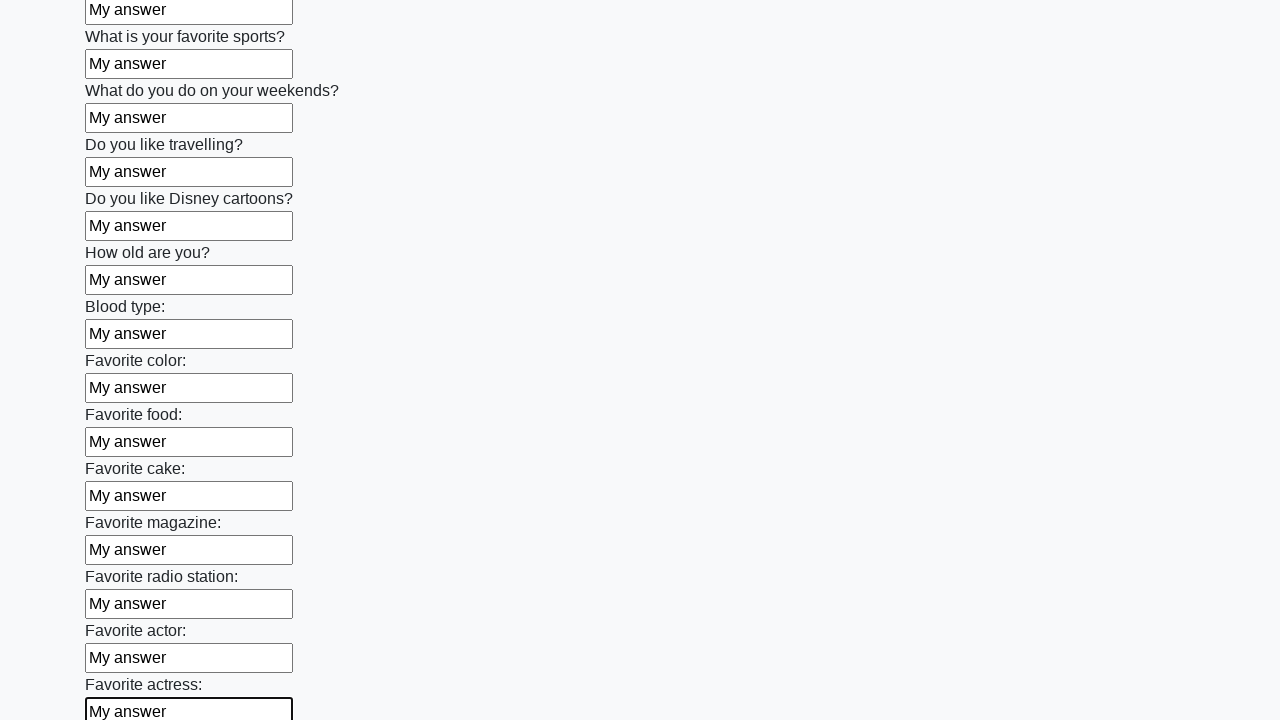

Filled a text input field with 'My answer' on xpath=//input[@type='text'] >> nth=26
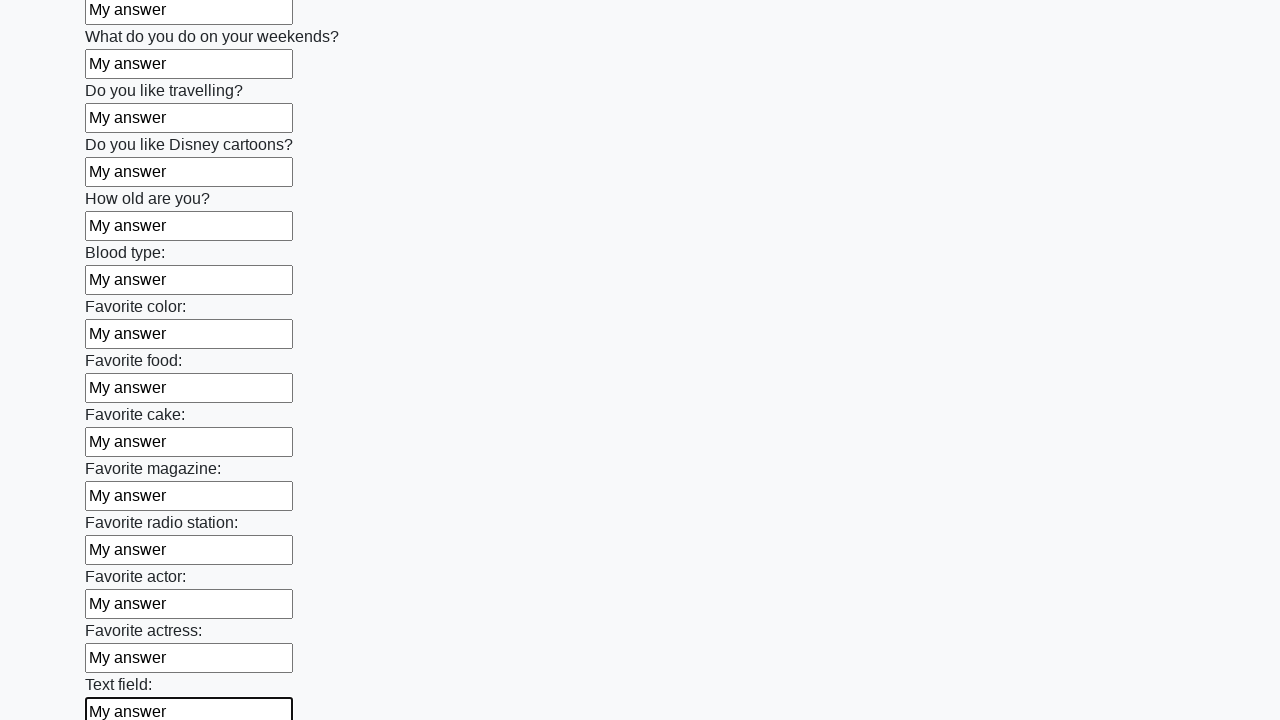

Filled a text input field with 'My answer' on xpath=//input[@type='text'] >> nth=27
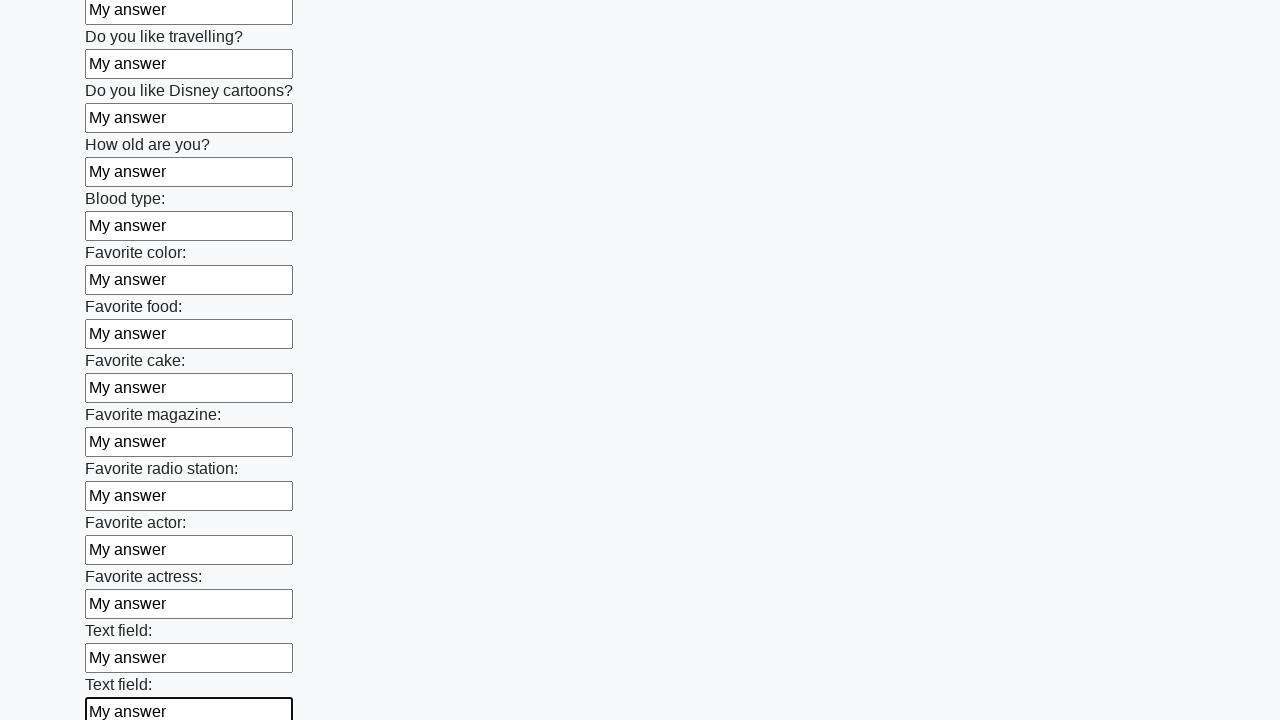

Filled a text input field with 'My answer' on xpath=//input[@type='text'] >> nth=28
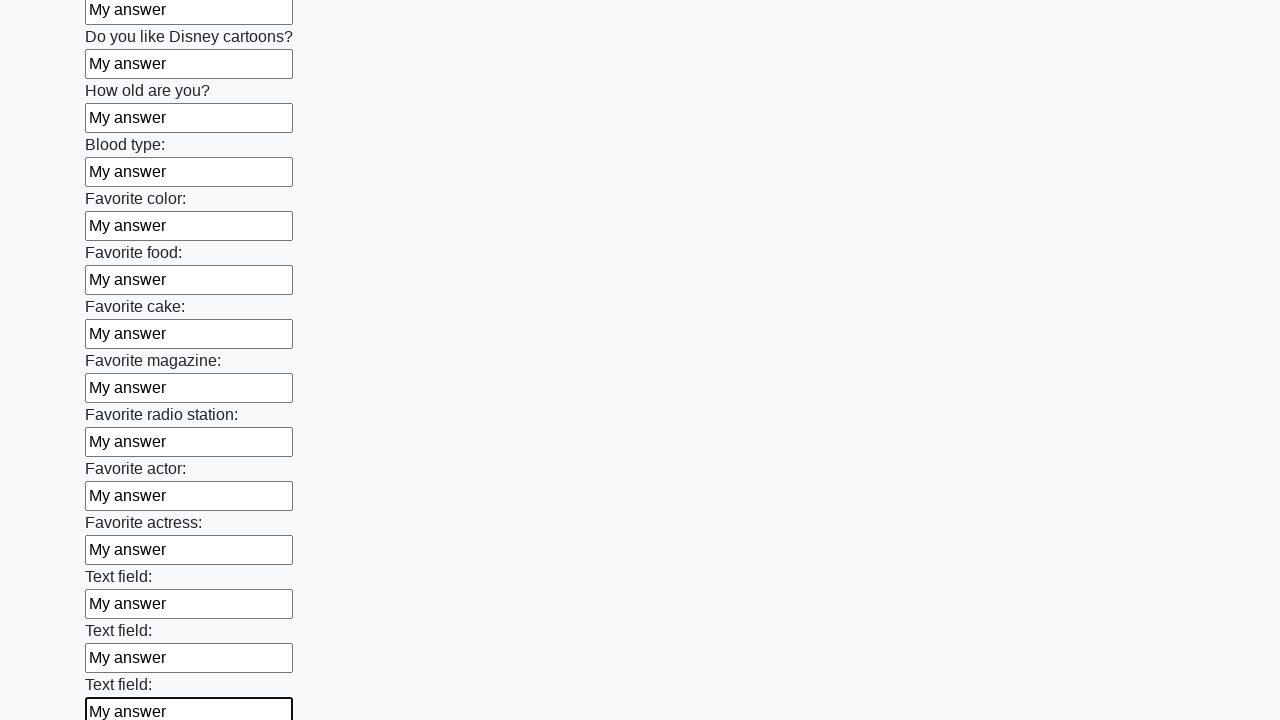

Filled a text input field with 'My answer' on xpath=//input[@type='text'] >> nth=29
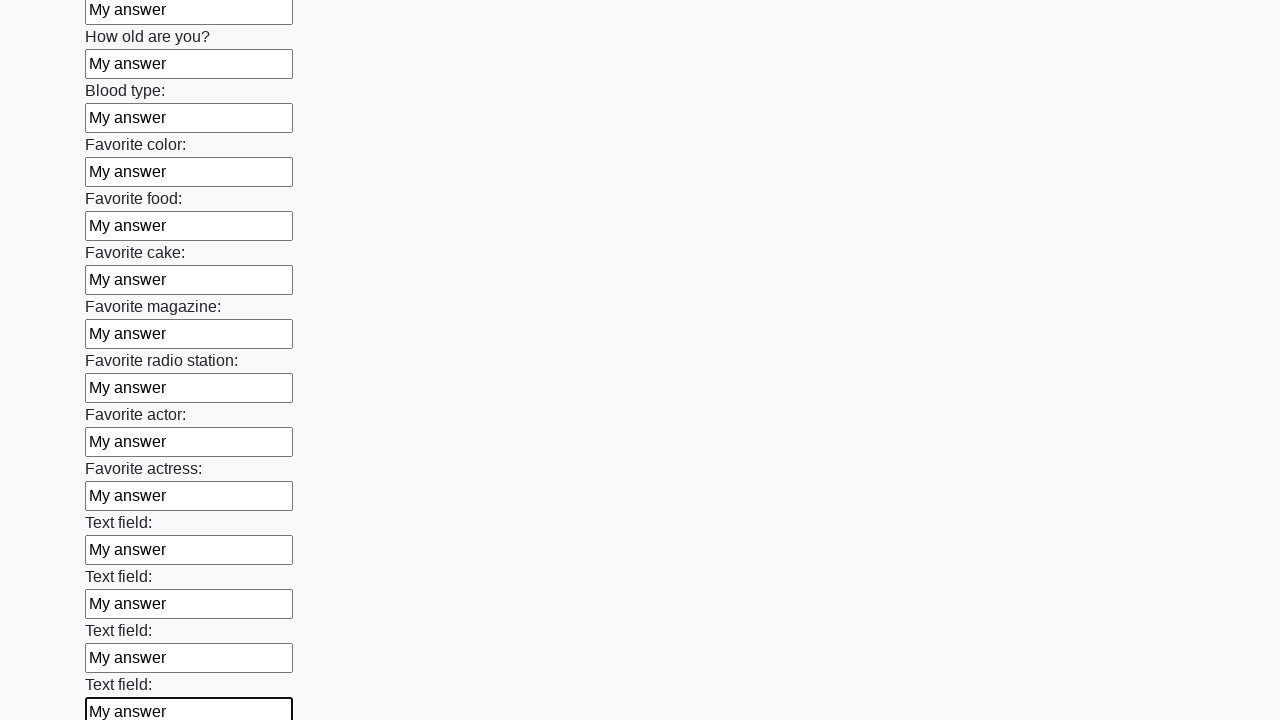

Filled a text input field with 'My answer' on xpath=//input[@type='text'] >> nth=30
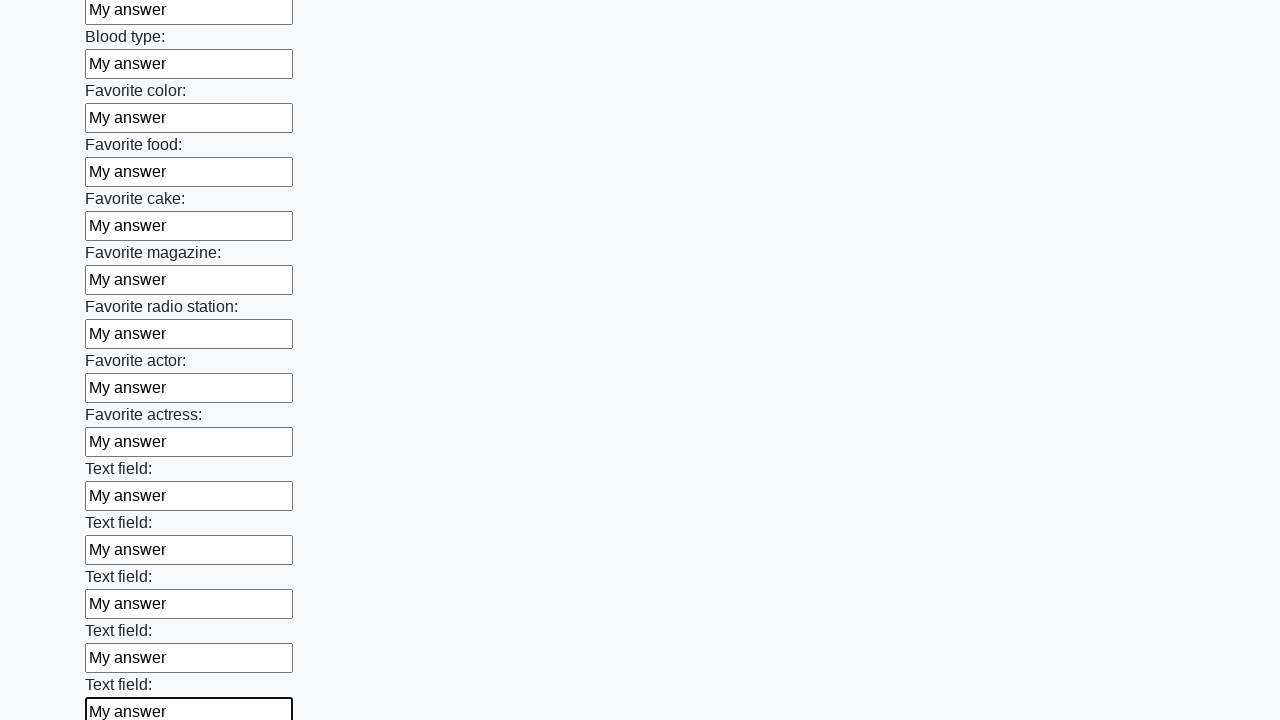

Filled a text input field with 'My answer' on xpath=//input[@type='text'] >> nth=31
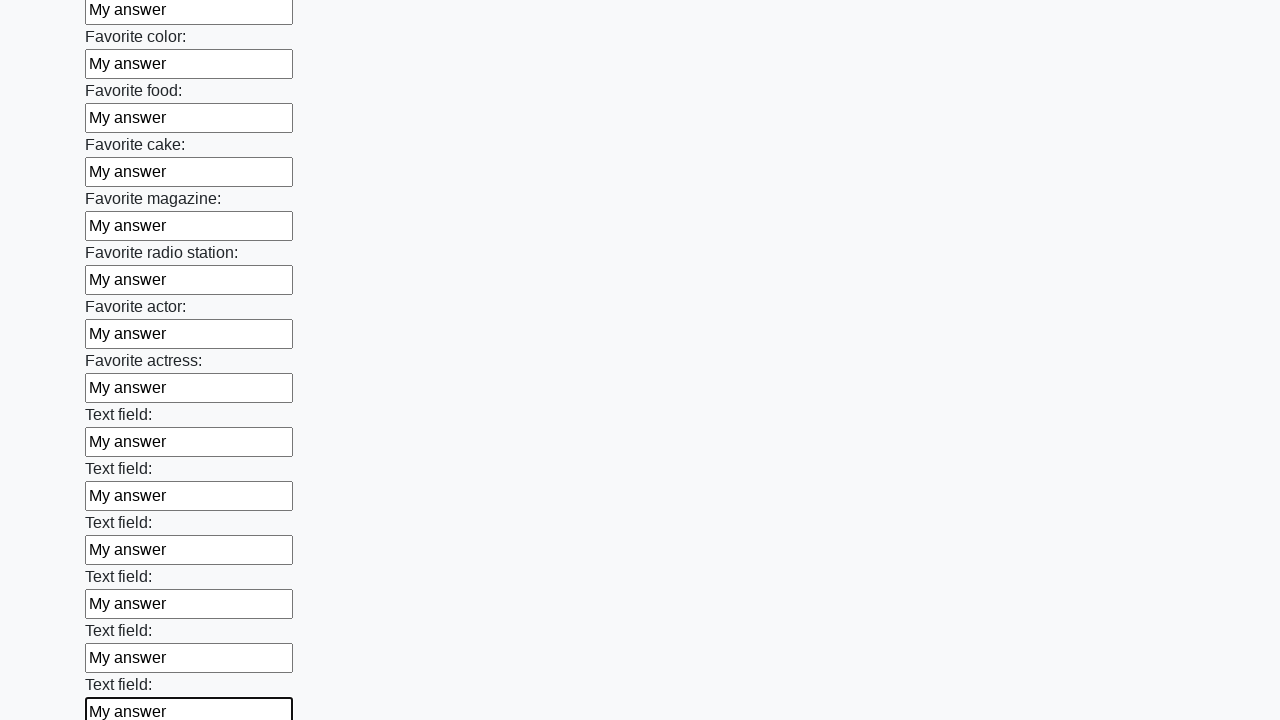

Filled a text input field with 'My answer' on xpath=//input[@type='text'] >> nth=32
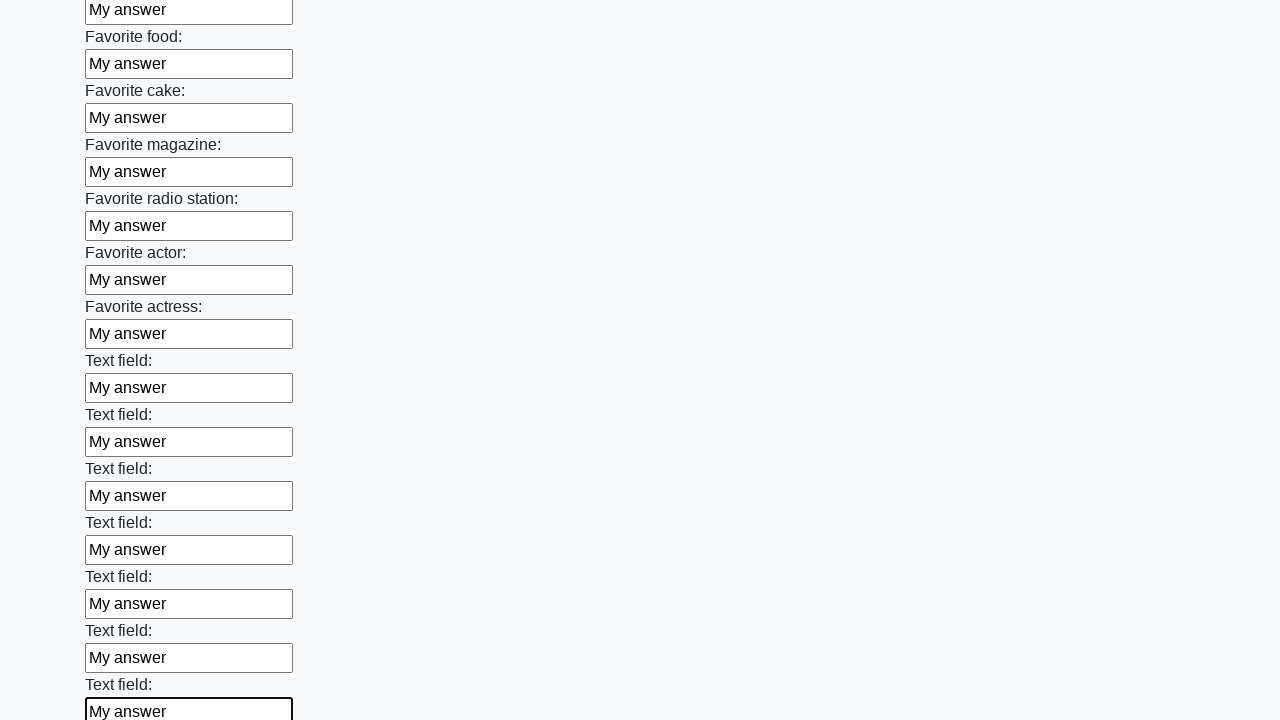

Filled a text input field with 'My answer' on xpath=//input[@type='text'] >> nth=33
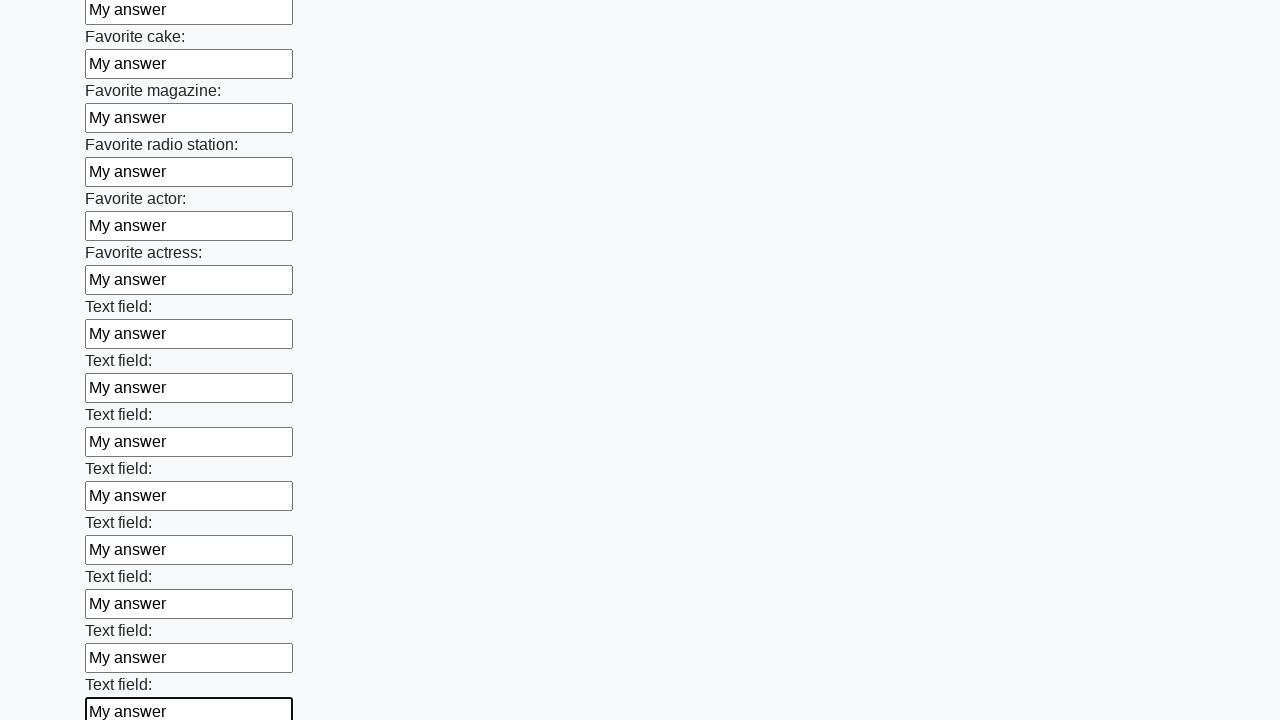

Filled a text input field with 'My answer' on xpath=//input[@type='text'] >> nth=34
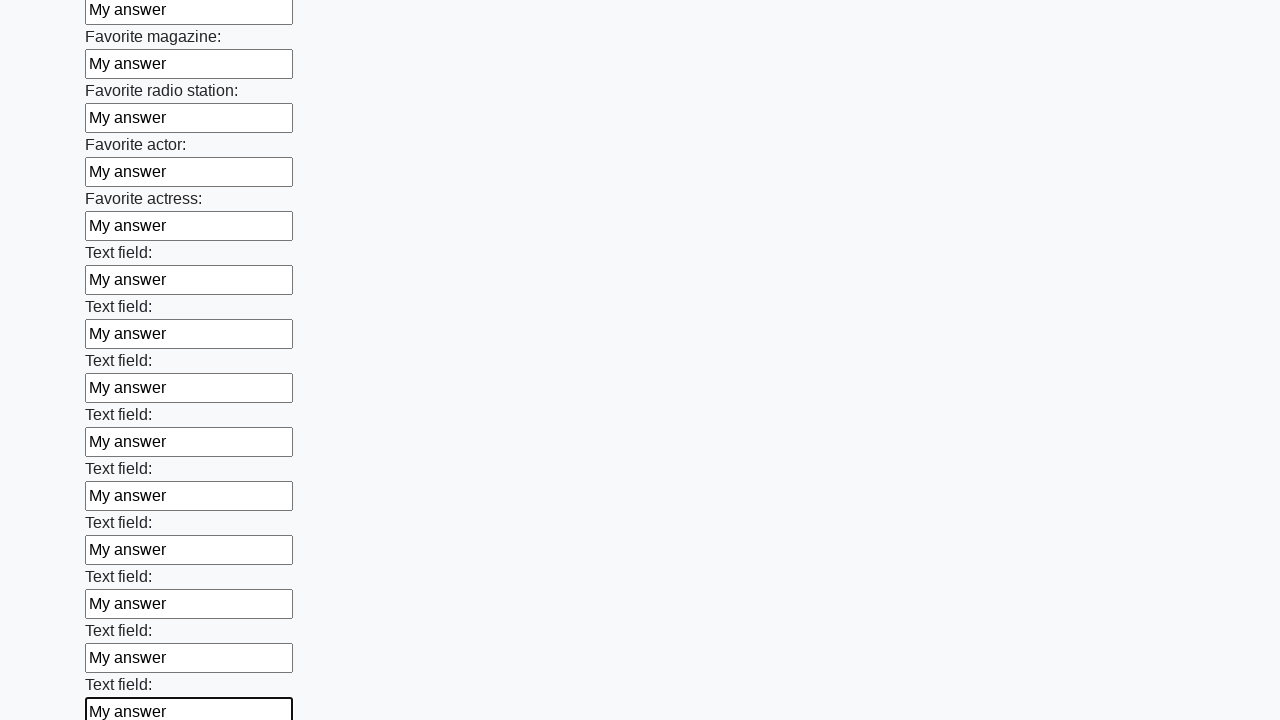

Filled a text input field with 'My answer' on xpath=//input[@type='text'] >> nth=35
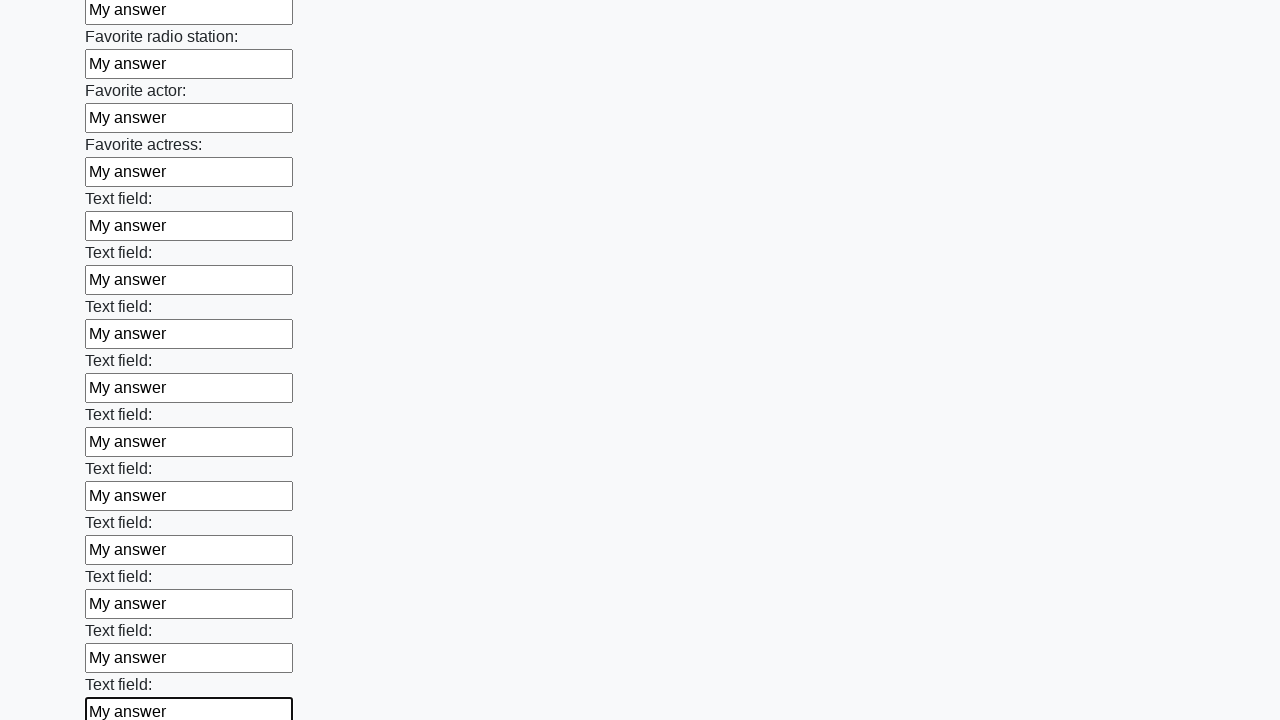

Filled a text input field with 'My answer' on xpath=//input[@type='text'] >> nth=36
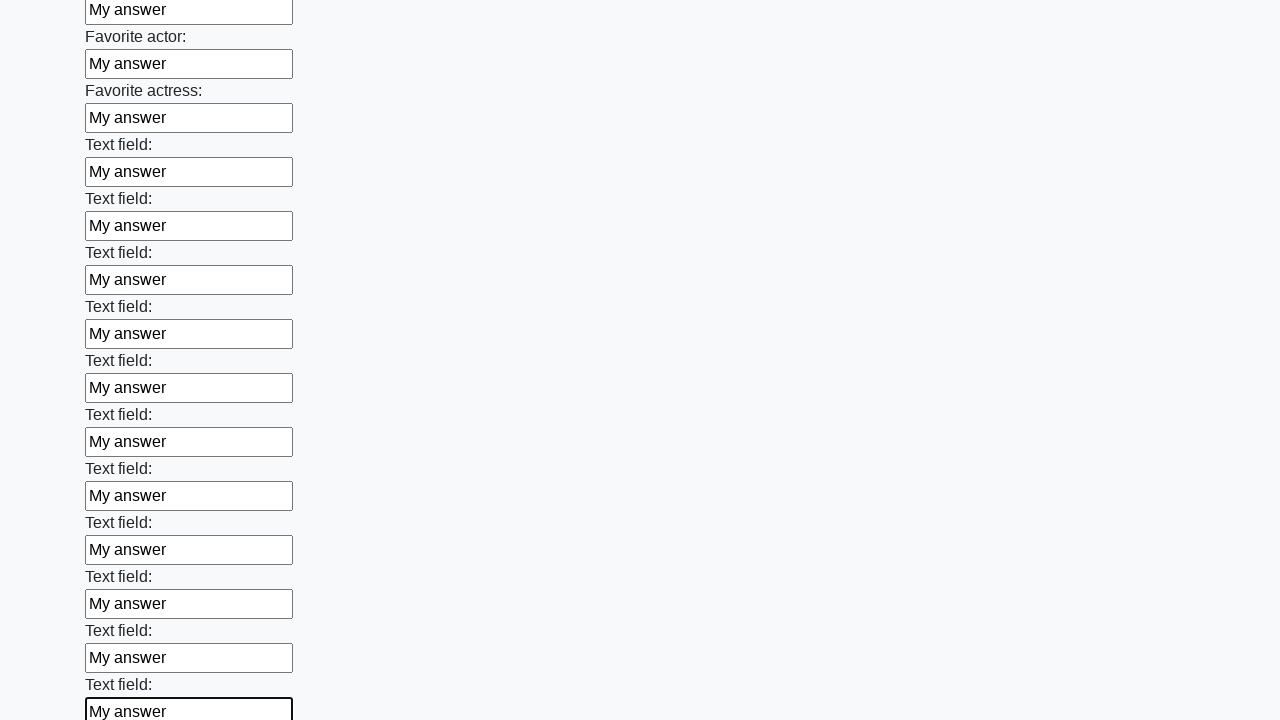

Filled a text input field with 'My answer' on xpath=//input[@type='text'] >> nth=37
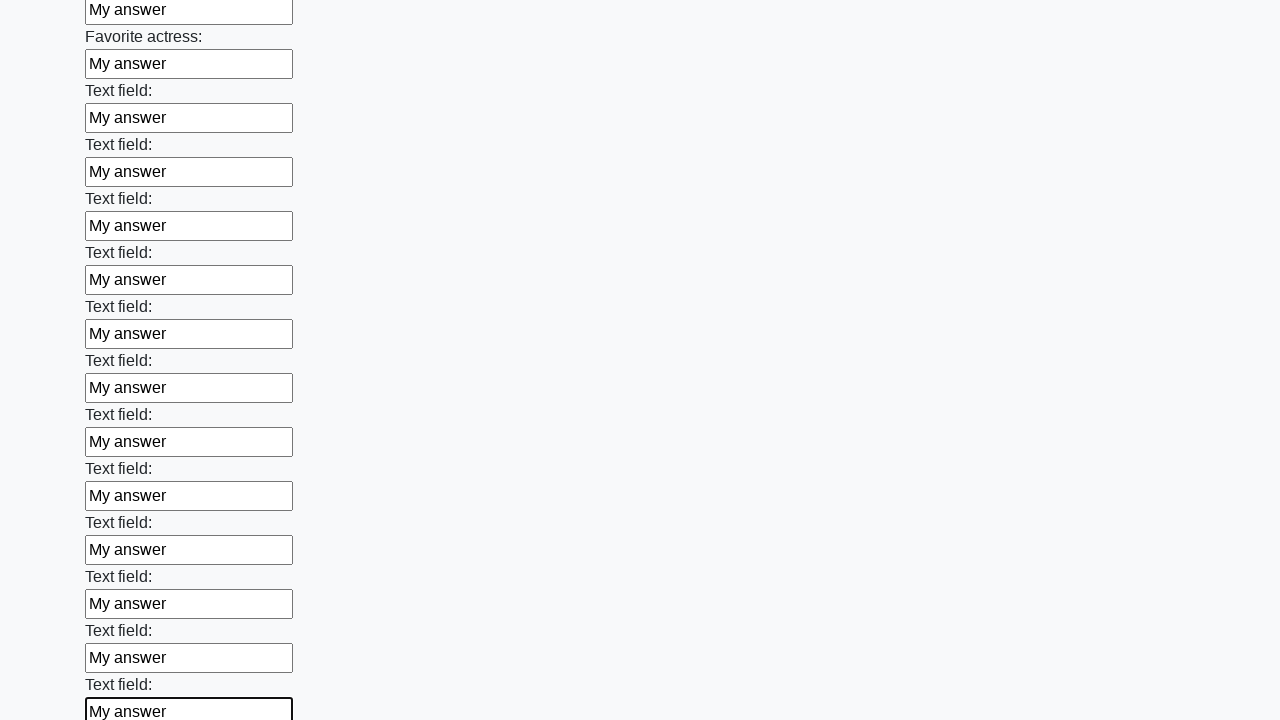

Filled a text input field with 'My answer' on xpath=//input[@type='text'] >> nth=38
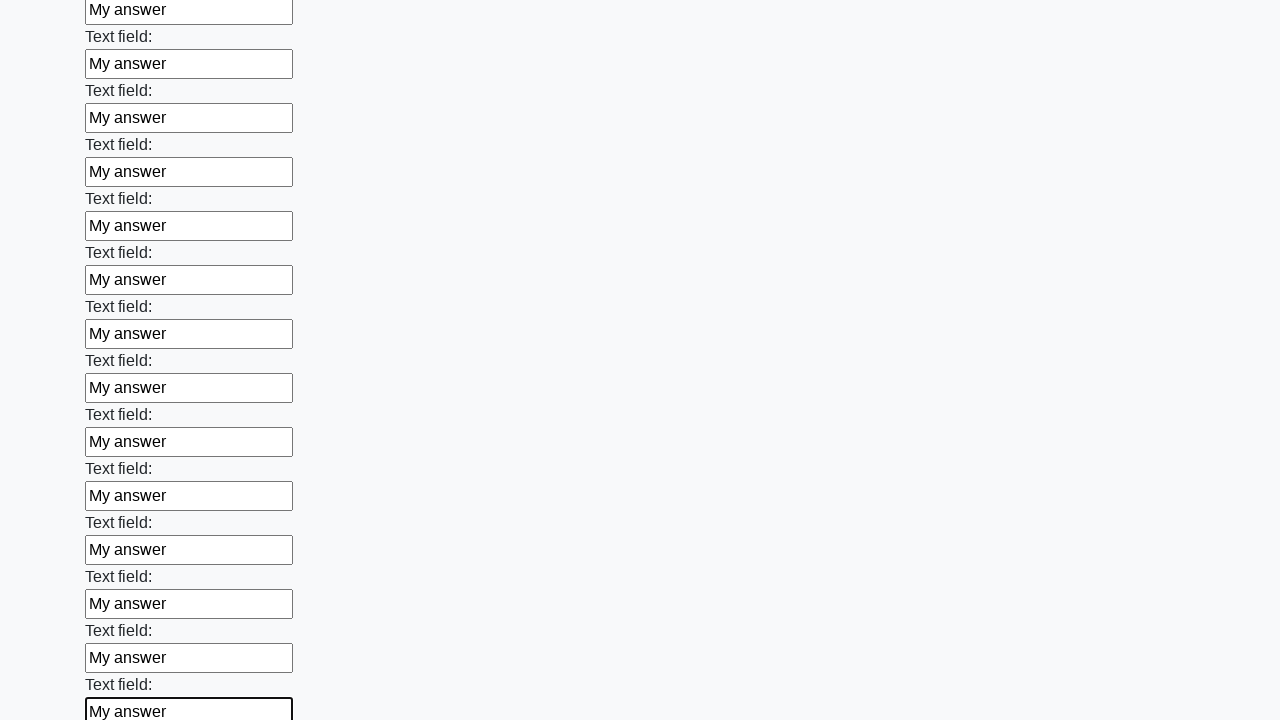

Filled a text input field with 'My answer' on xpath=//input[@type='text'] >> nth=39
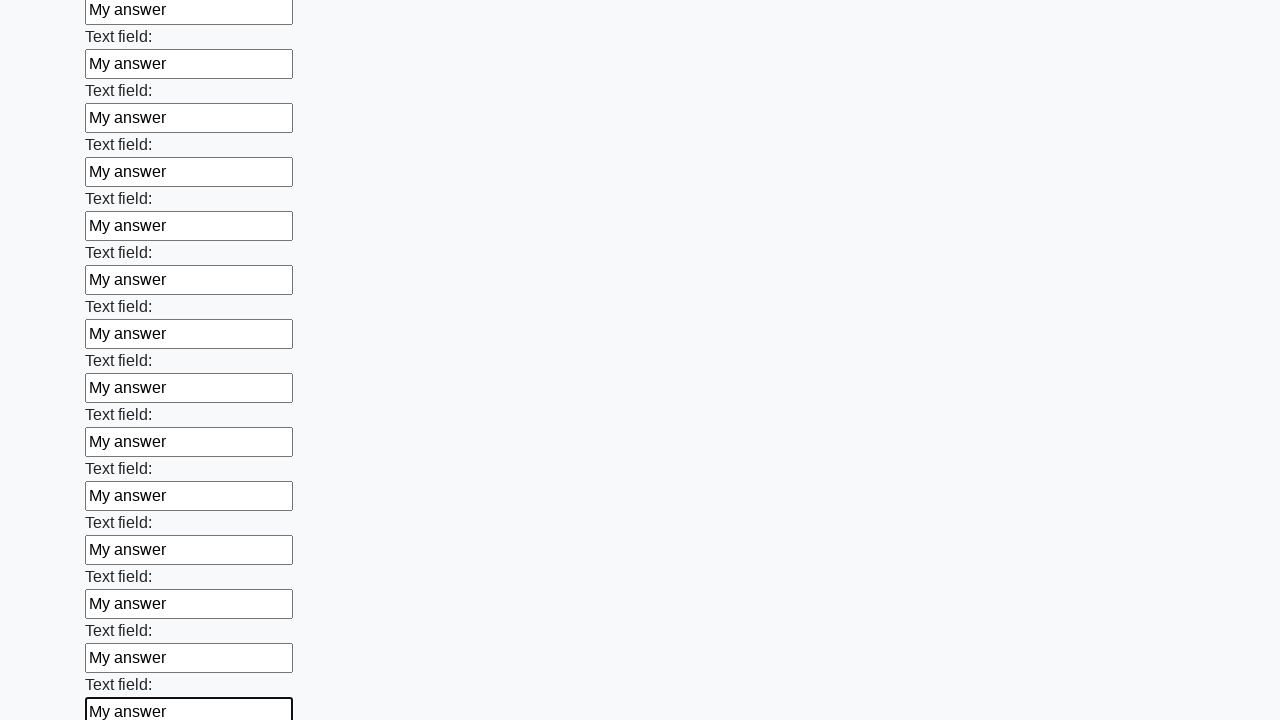

Filled a text input field with 'My answer' on xpath=//input[@type='text'] >> nth=40
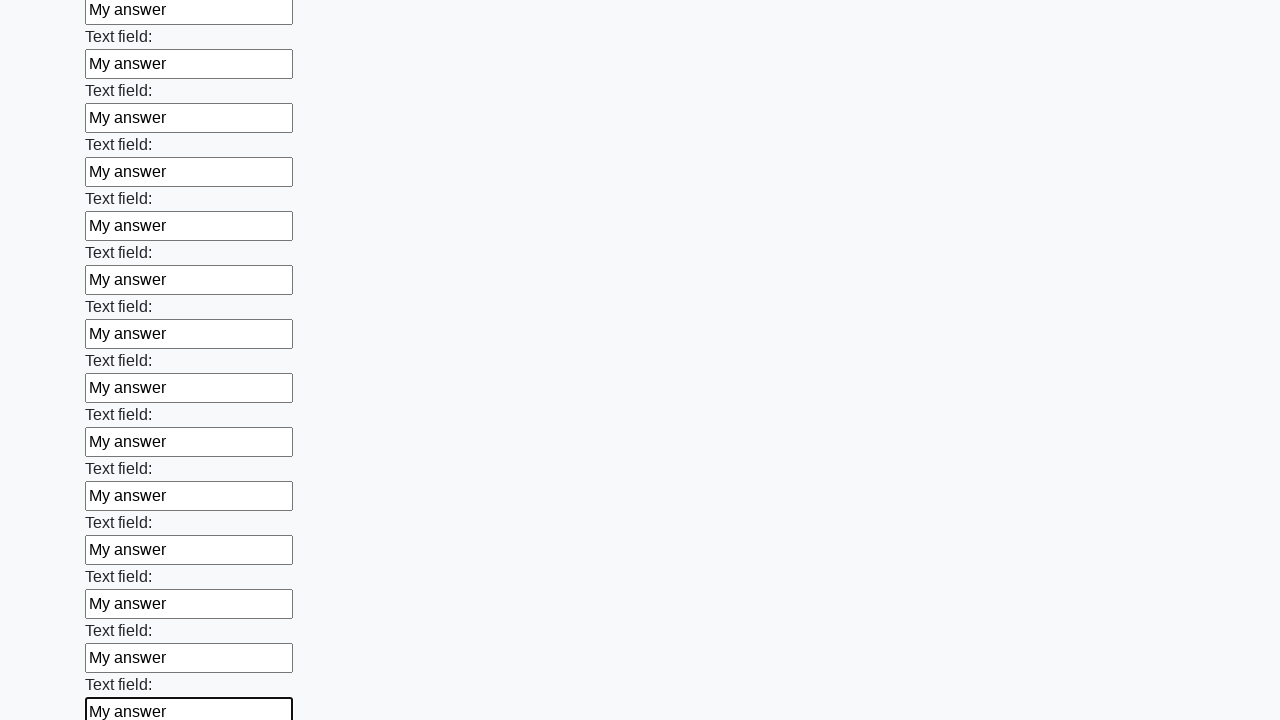

Filled a text input field with 'My answer' on xpath=//input[@type='text'] >> nth=41
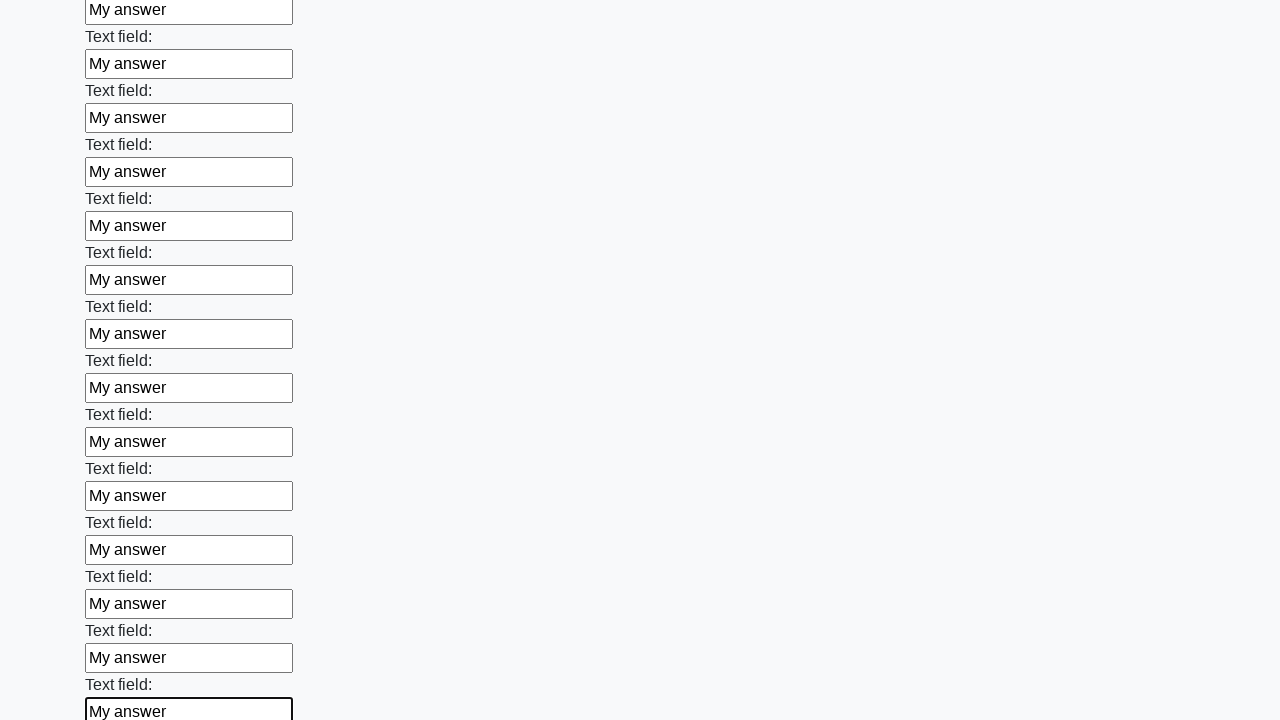

Filled a text input field with 'My answer' on xpath=//input[@type='text'] >> nth=42
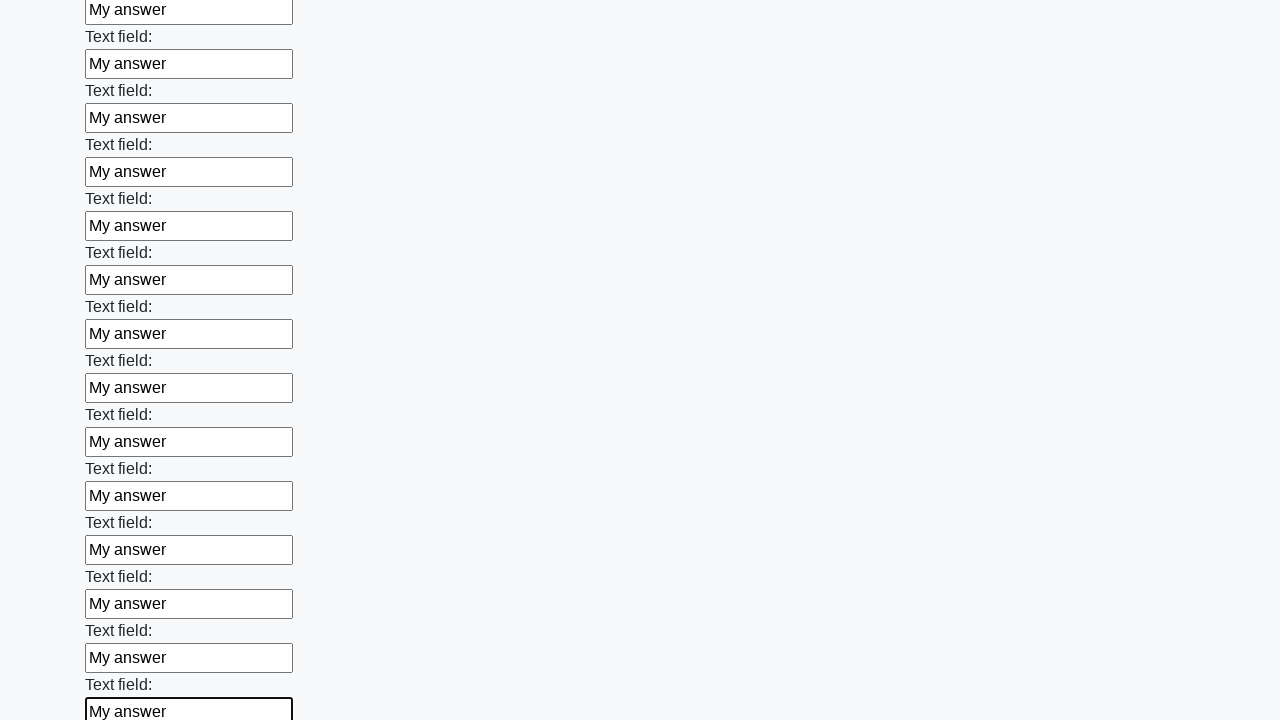

Filled a text input field with 'My answer' on xpath=//input[@type='text'] >> nth=43
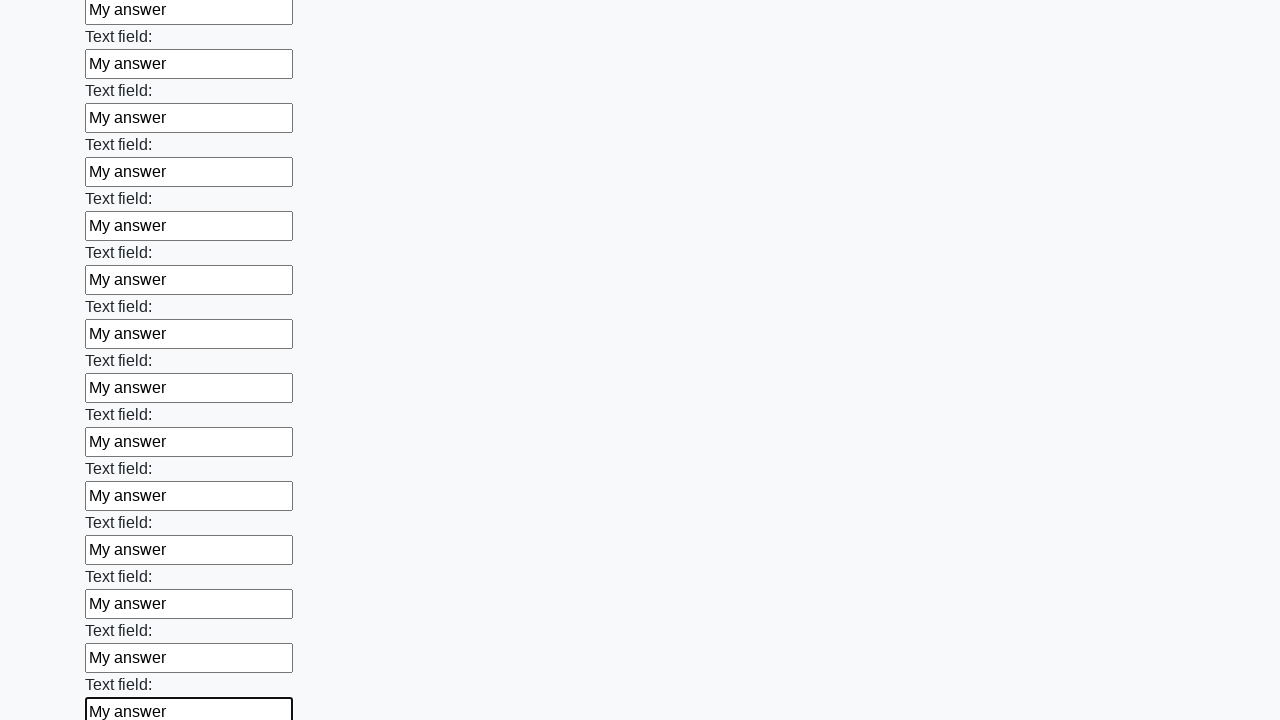

Filled a text input field with 'My answer' on xpath=//input[@type='text'] >> nth=44
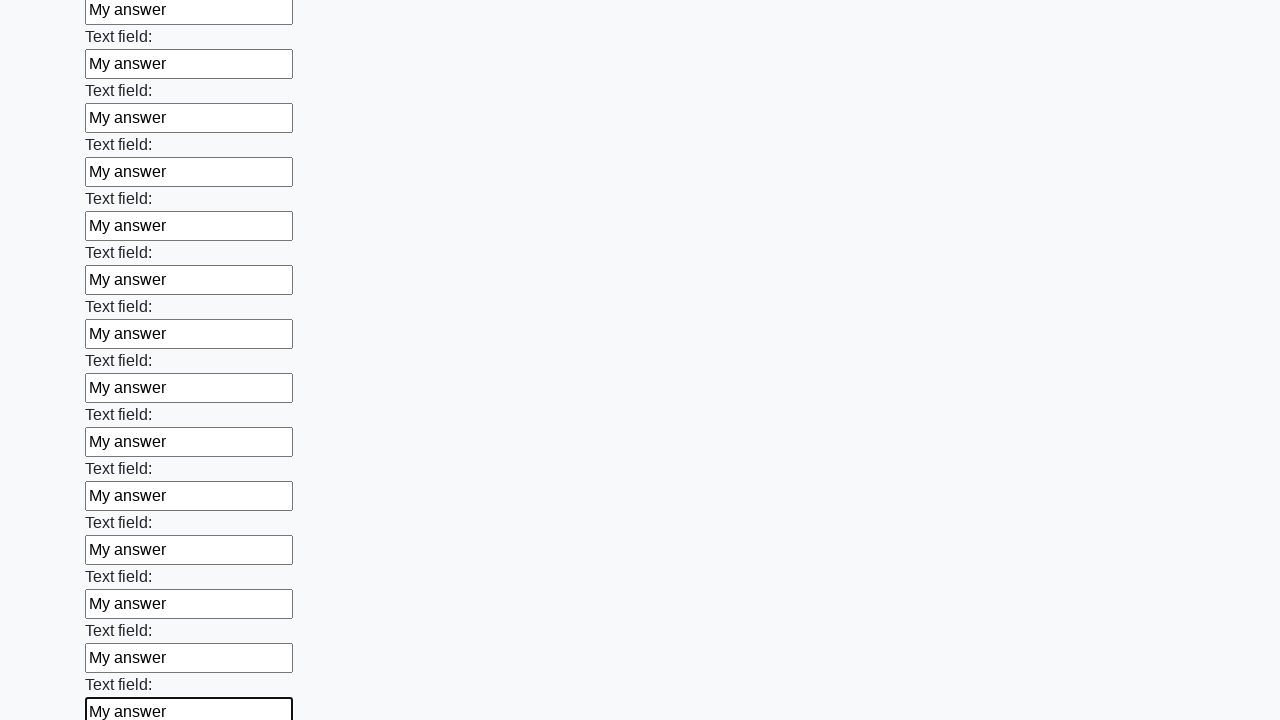

Filled a text input field with 'My answer' on xpath=//input[@type='text'] >> nth=45
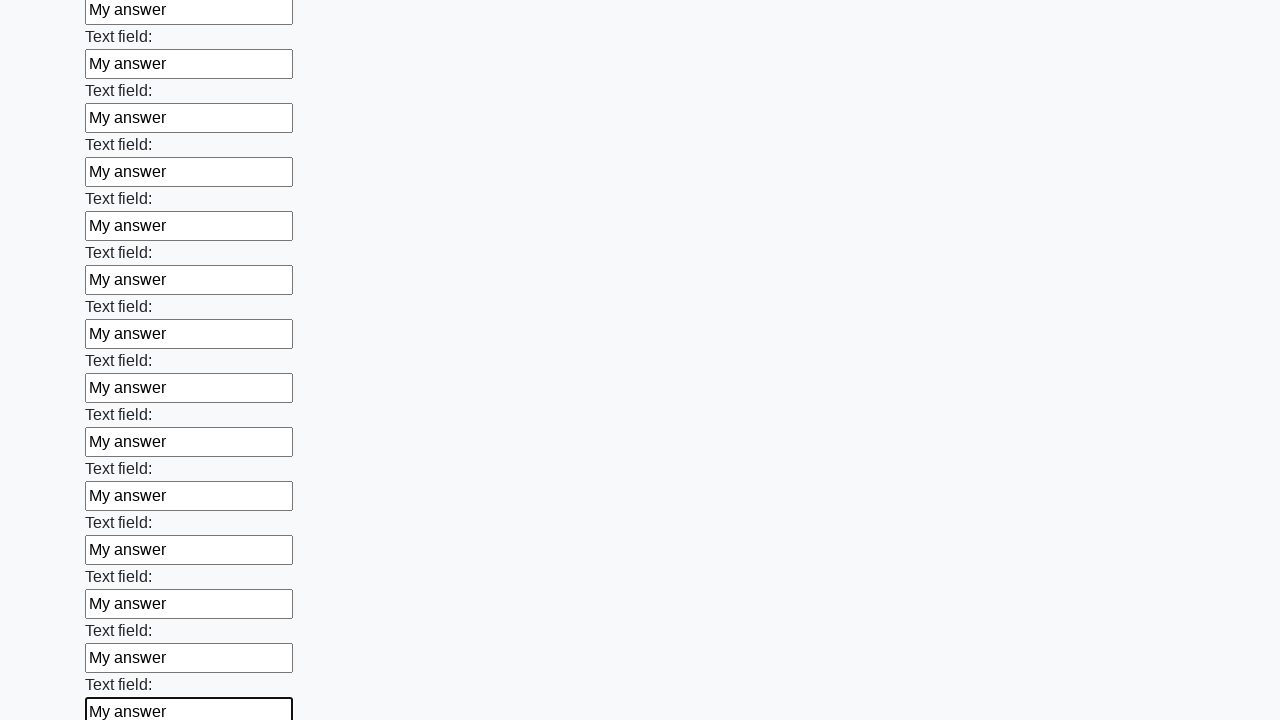

Filled a text input field with 'My answer' on xpath=//input[@type='text'] >> nth=46
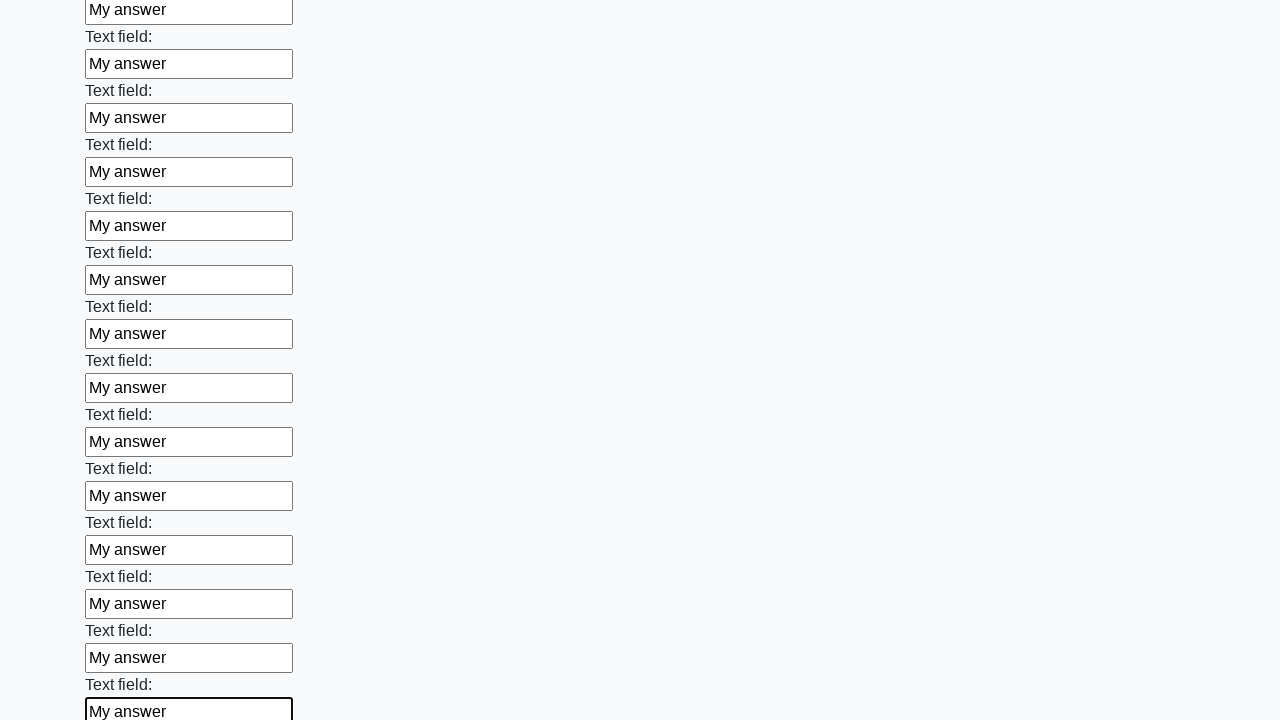

Filled a text input field with 'My answer' on xpath=//input[@type='text'] >> nth=47
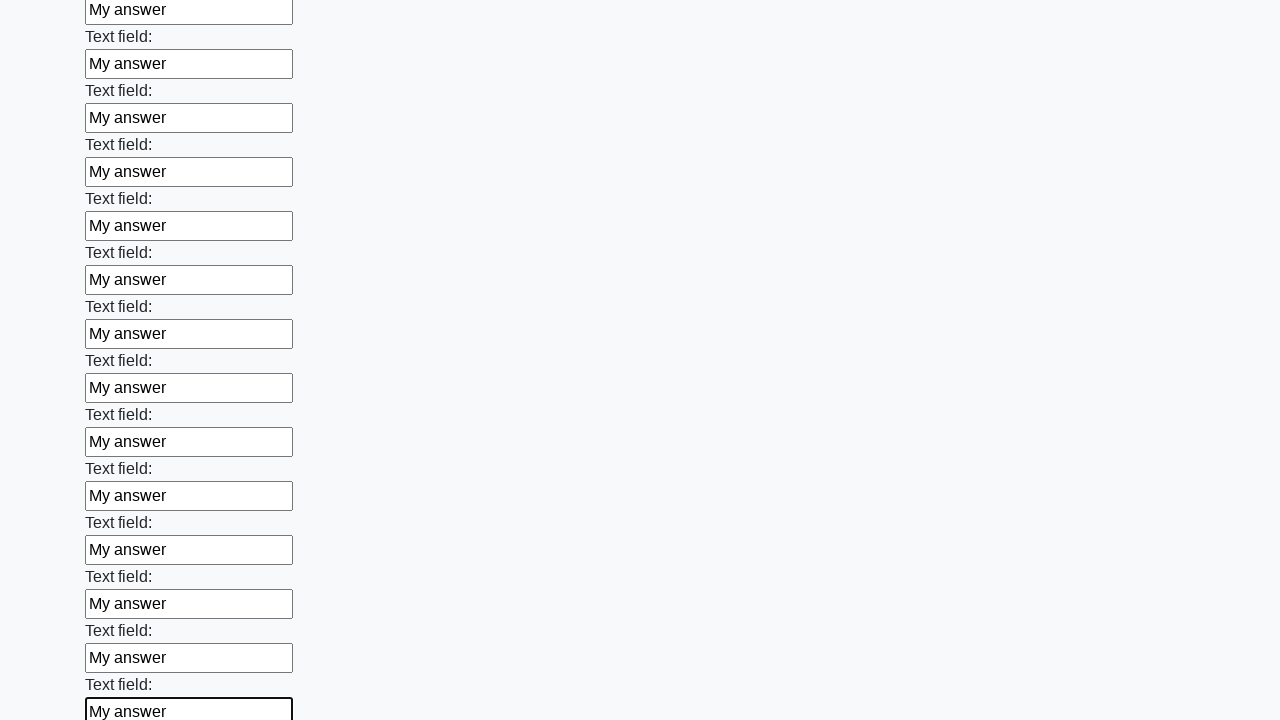

Filled a text input field with 'My answer' on xpath=//input[@type='text'] >> nth=48
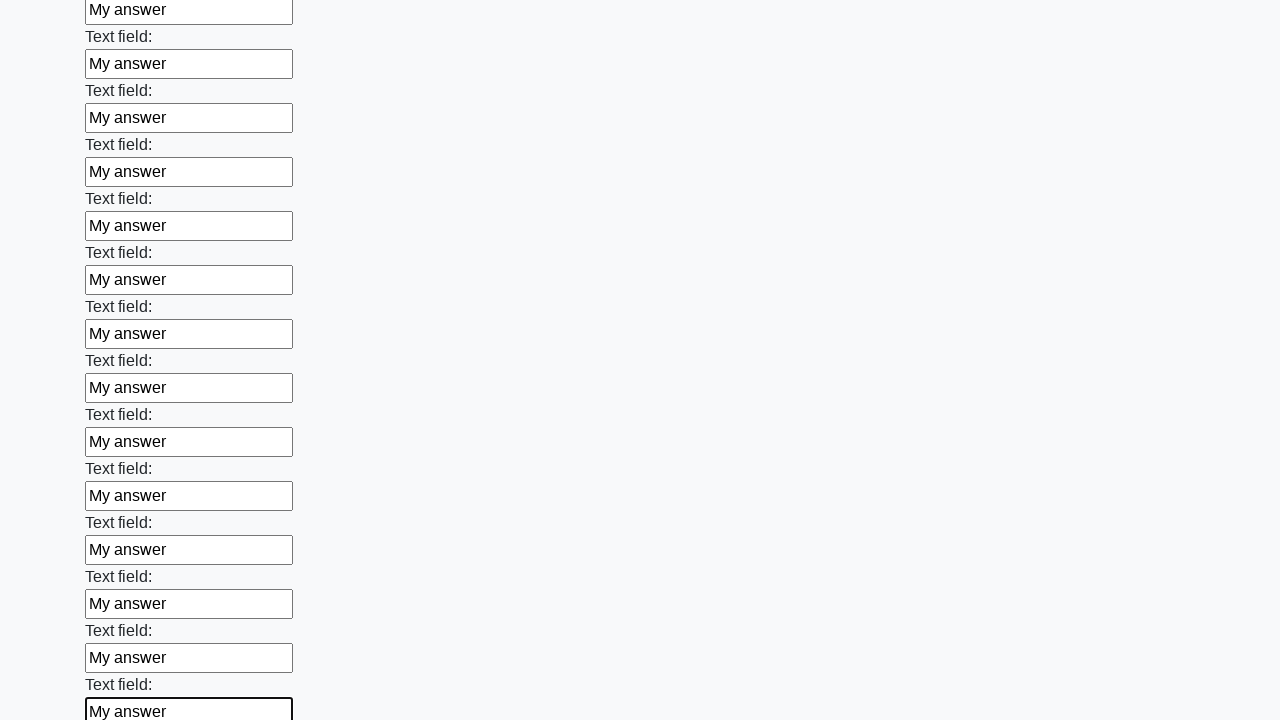

Filled a text input field with 'My answer' on xpath=//input[@type='text'] >> nth=49
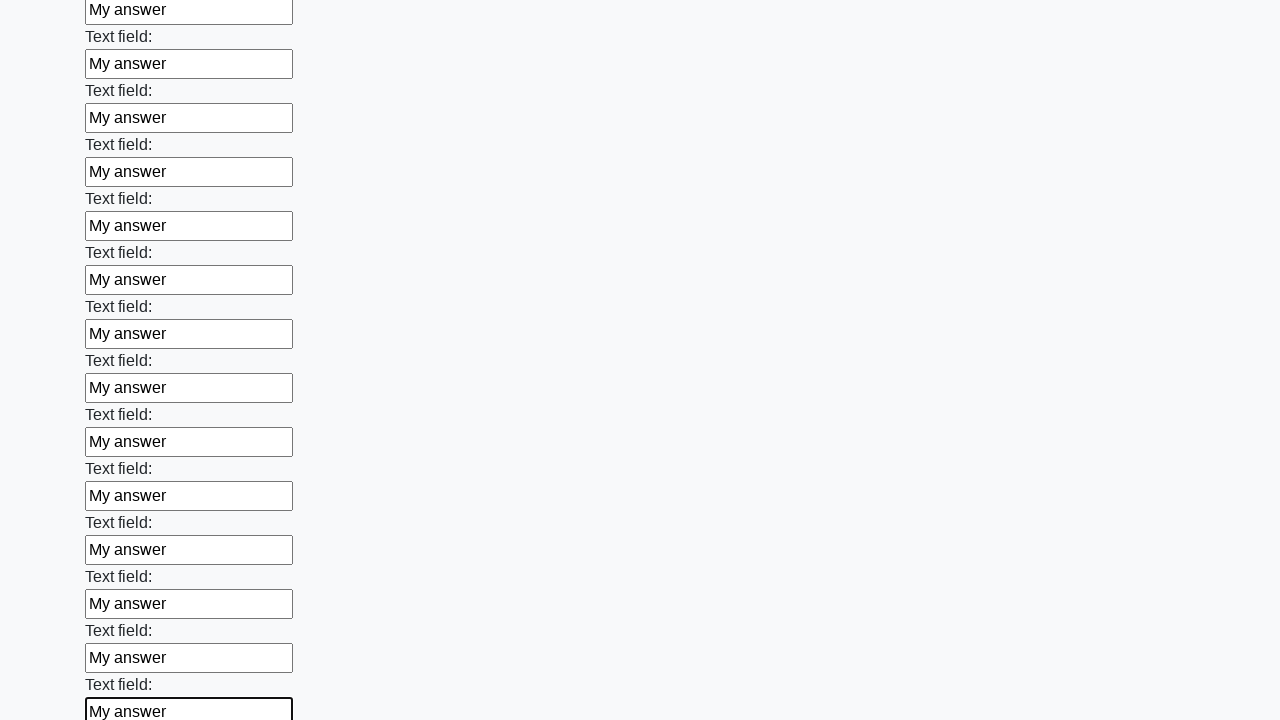

Filled a text input field with 'My answer' on xpath=//input[@type='text'] >> nth=50
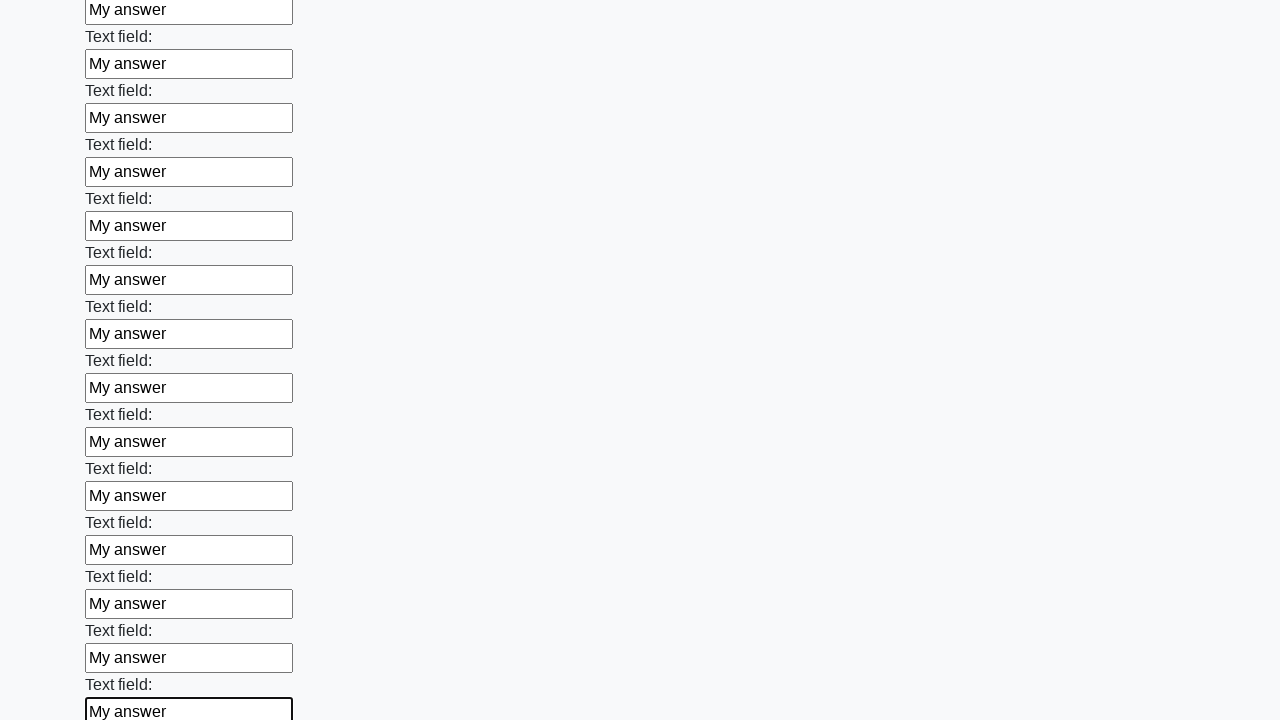

Filled a text input field with 'My answer' on xpath=//input[@type='text'] >> nth=51
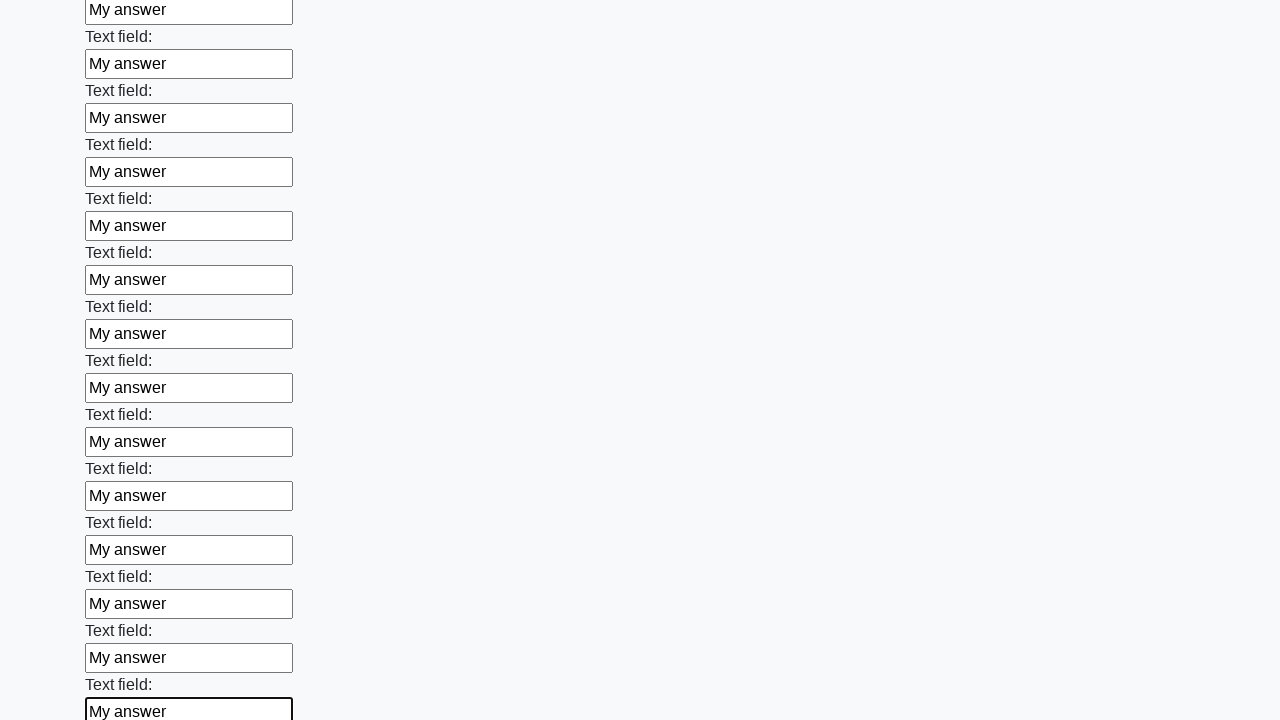

Filled a text input field with 'My answer' on xpath=//input[@type='text'] >> nth=52
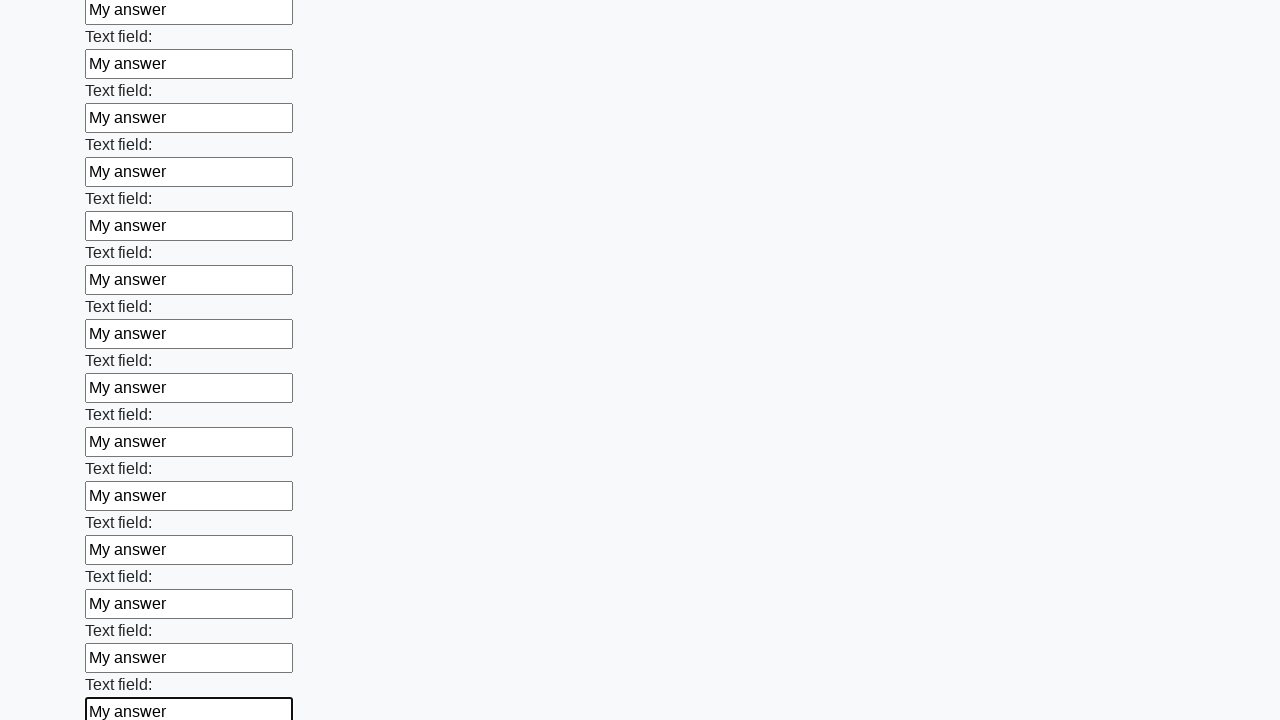

Filled a text input field with 'My answer' on xpath=//input[@type='text'] >> nth=53
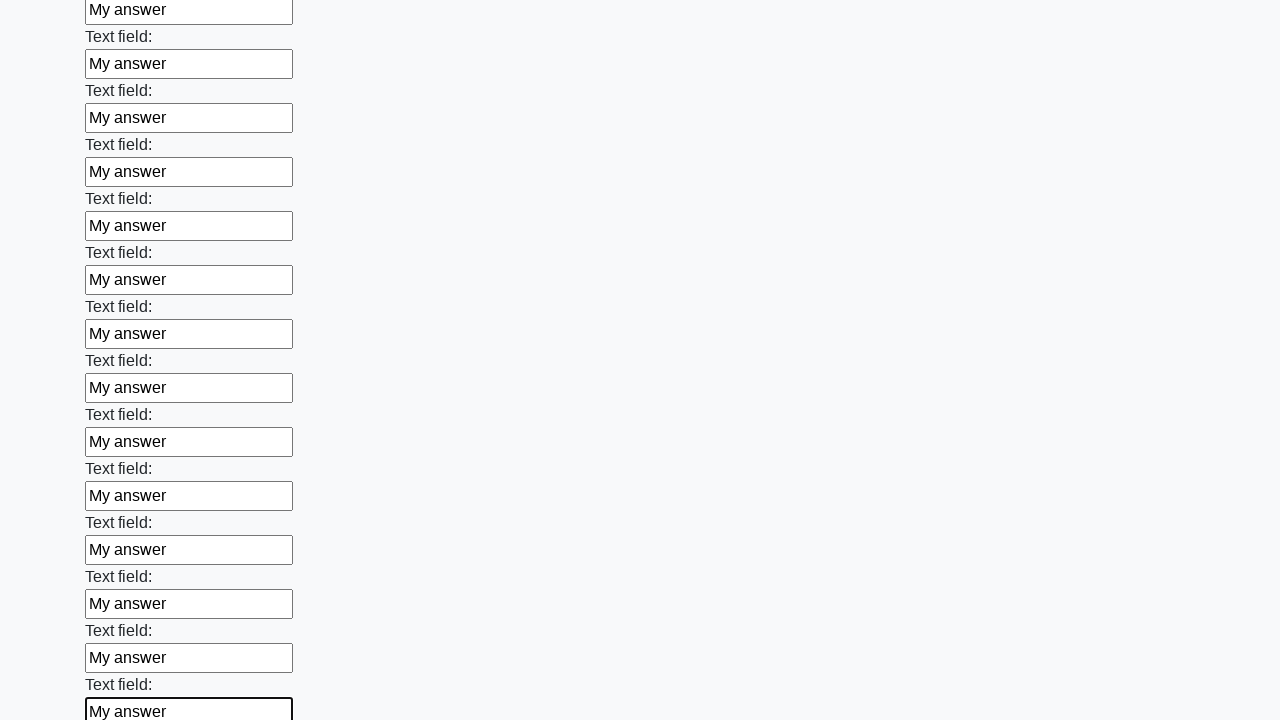

Filled a text input field with 'My answer' on xpath=//input[@type='text'] >> nth=54
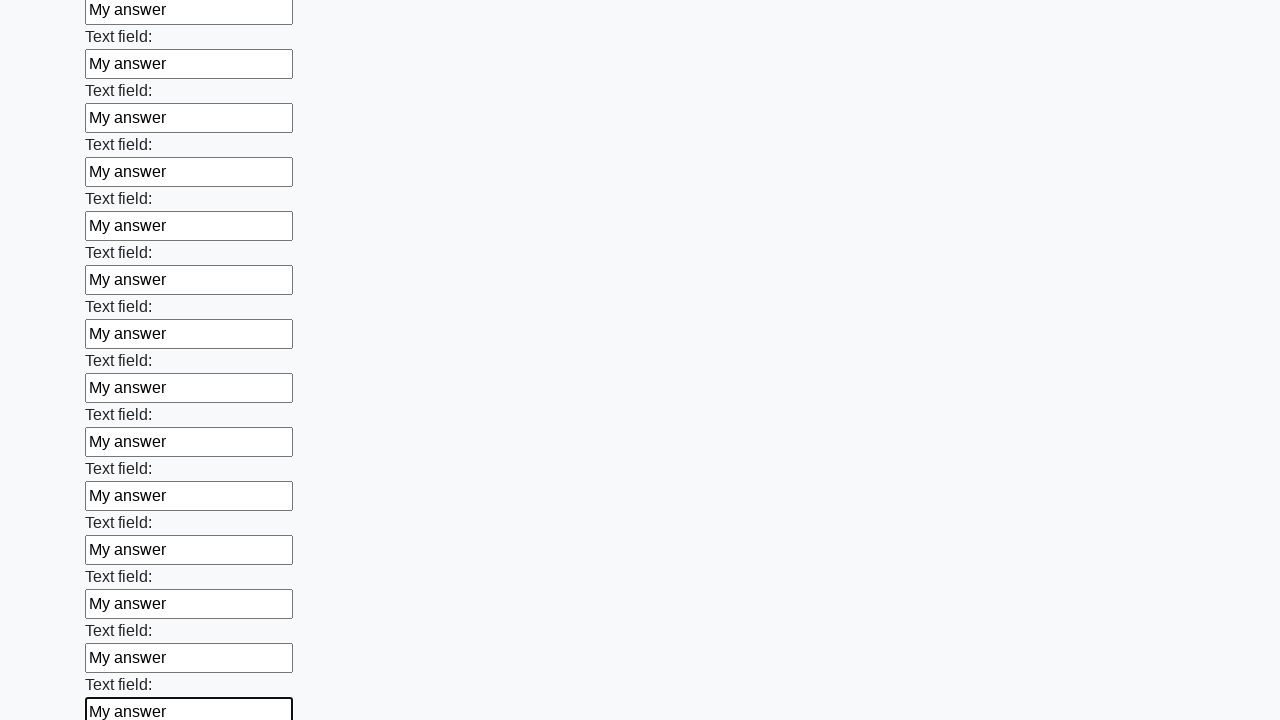

Filled a text input field with 'My answer' on xpath=//input[@type='text'] >> nth=55
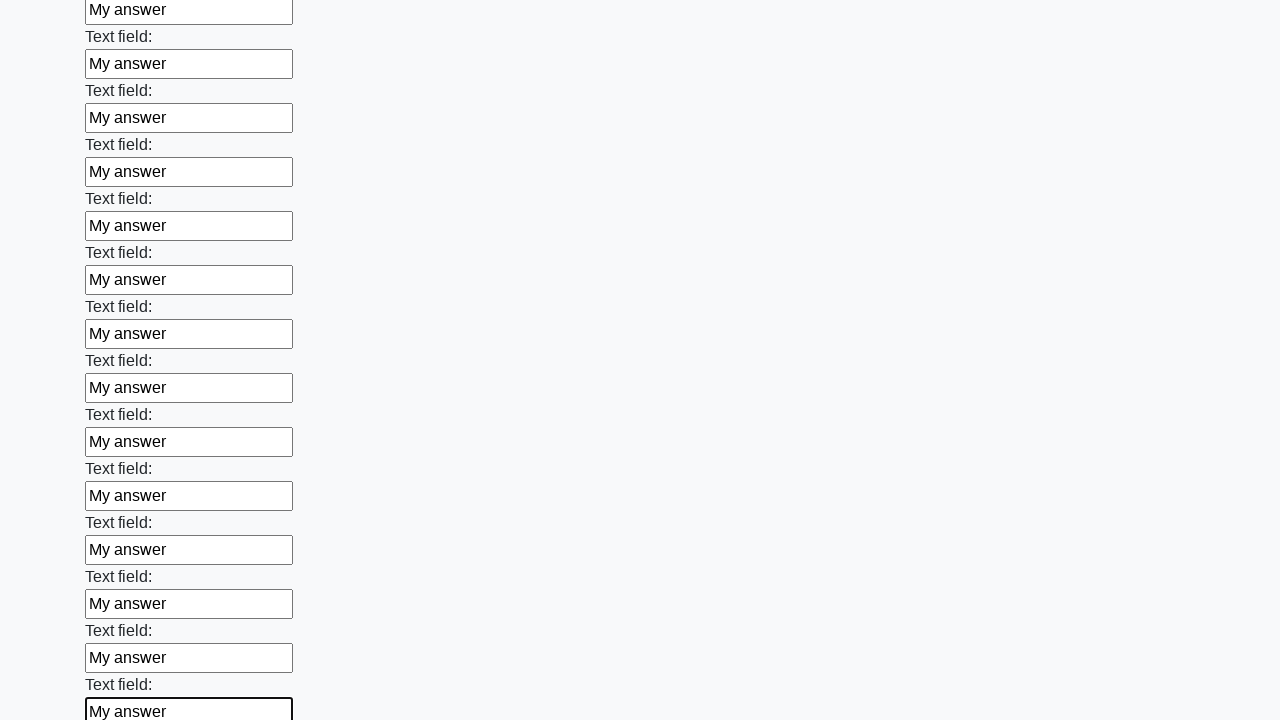

Filled a text input field with 'My answer' on xpath=//input[@type='text'] >> nth=56
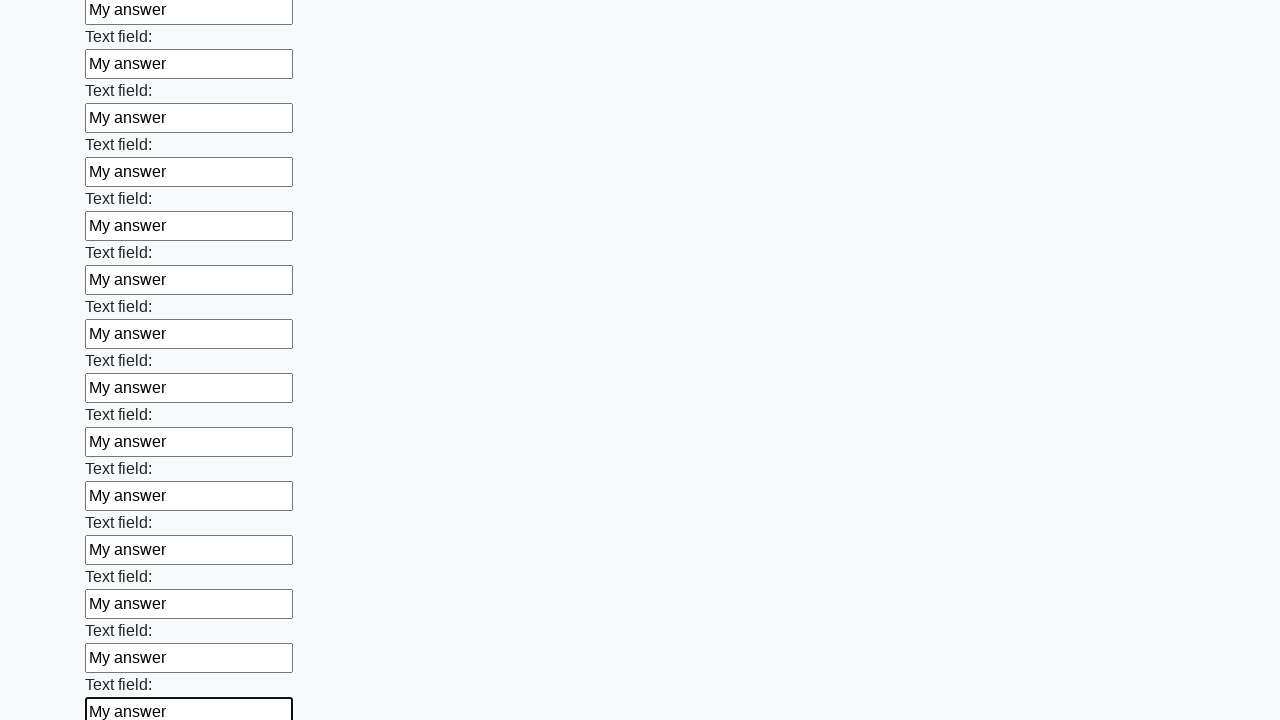

Filled a text input field with 'My answer' on xpath=//input[@type='text'] >> nth=57
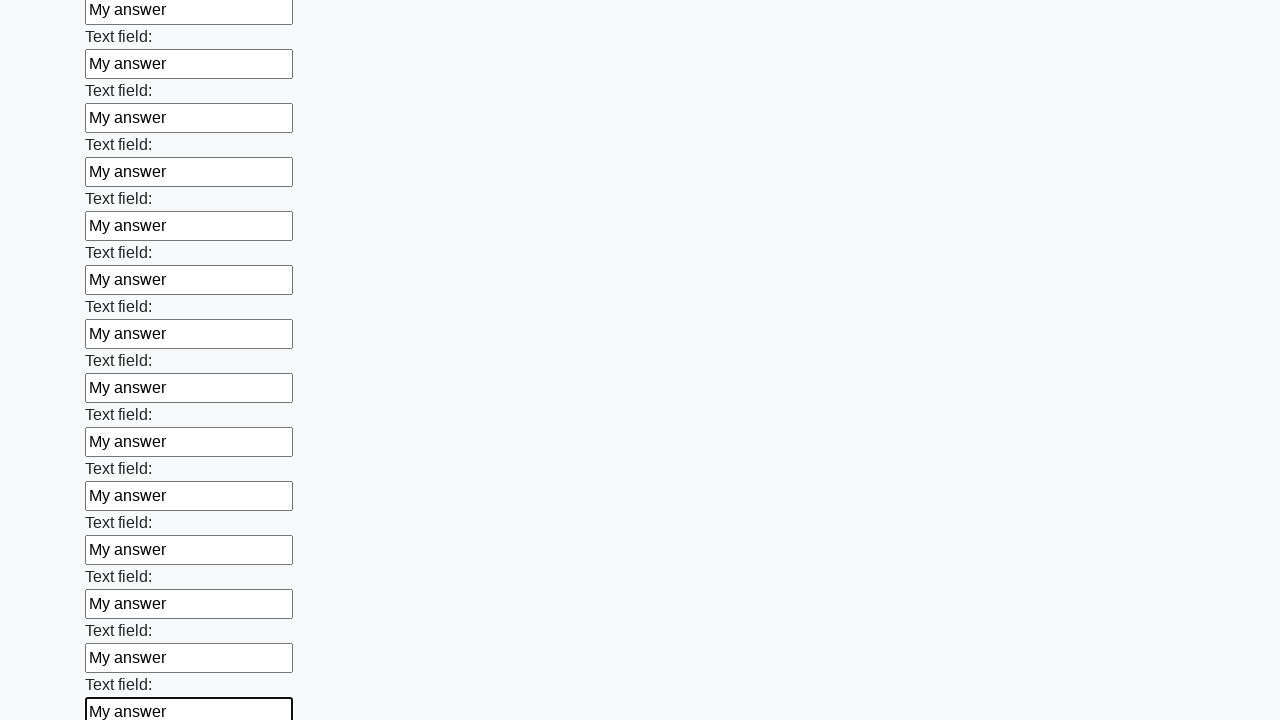

Filled a text input field with 'My answer' on xpath=//input[@type='text'] >> nth=58
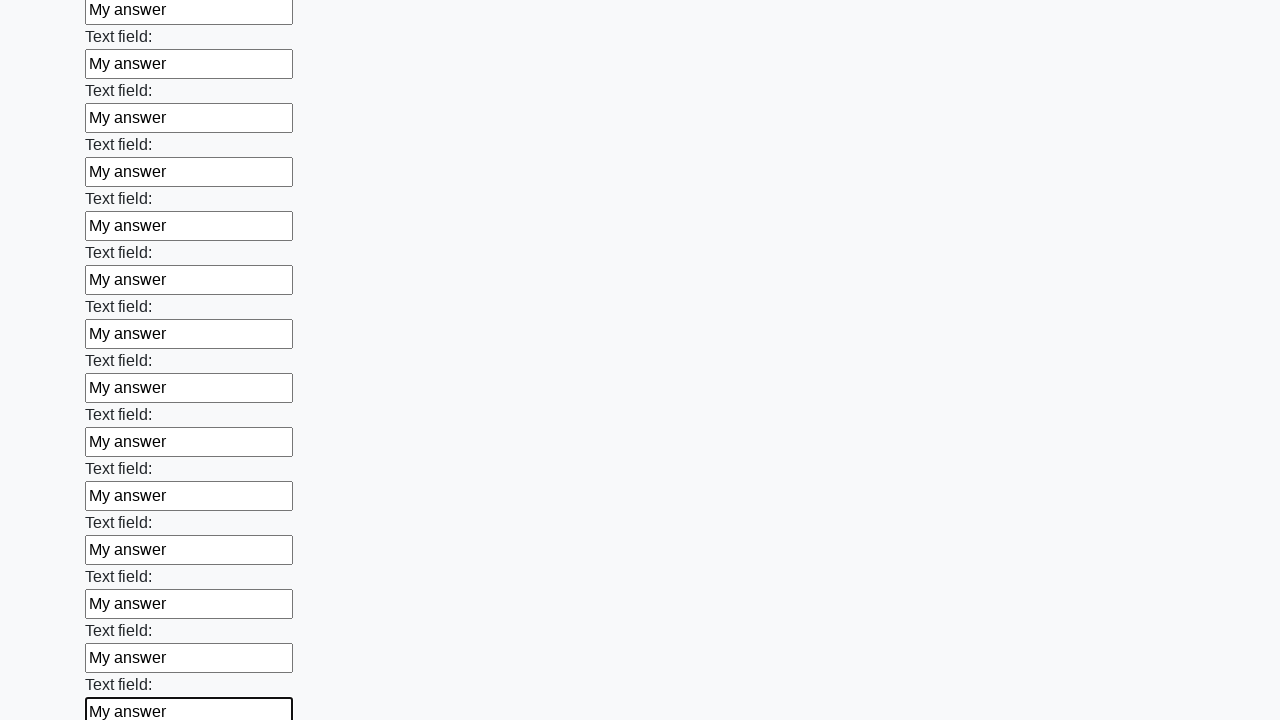

Filled a text input field with 'My answer' on xpath=//input[@type='text'] >> nth=59
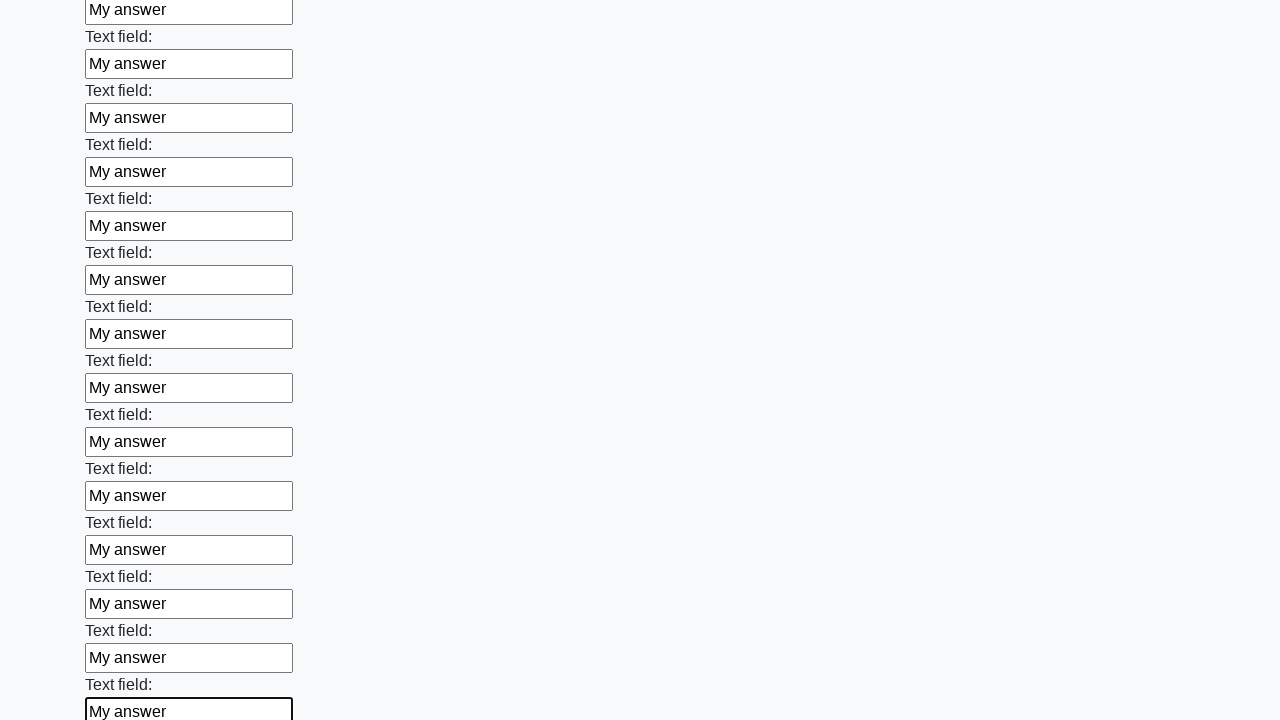

Filled a text input field with 'My answer' on xpath=//input[@type='text'] >> nth=60
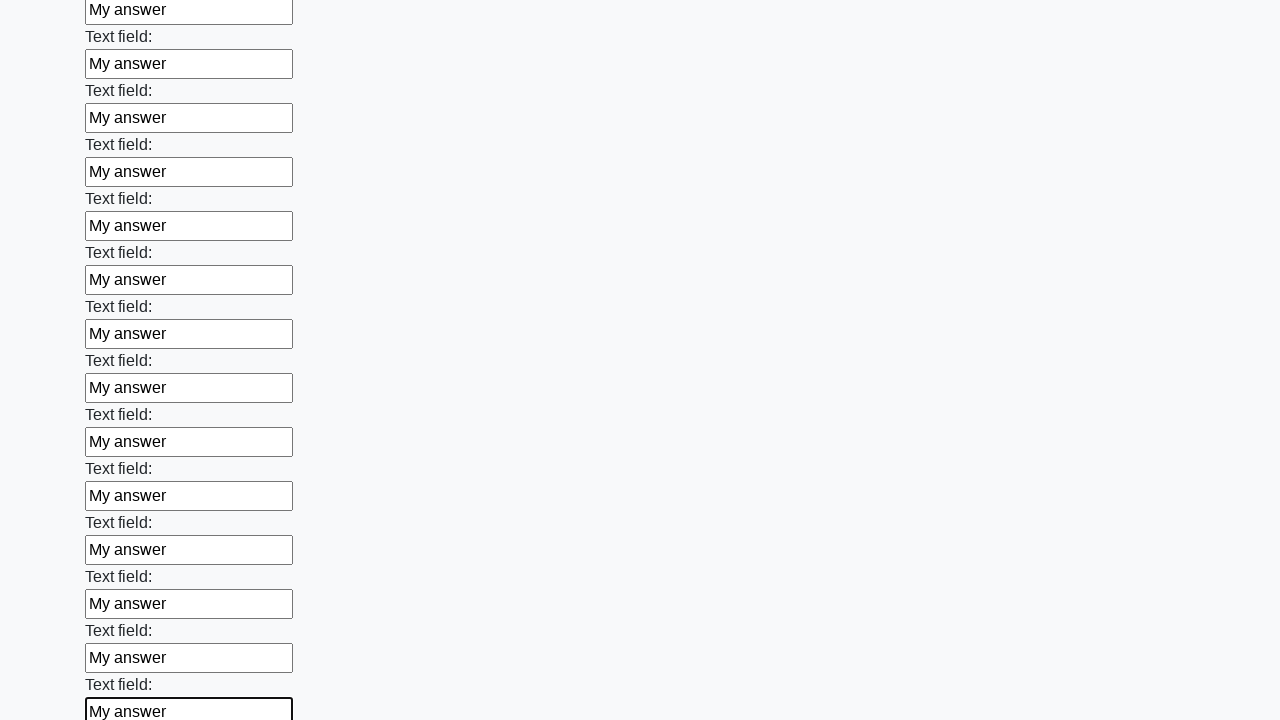

Filled a text input field with 'My answer' on xpath=//input[@type='text'] >> nth=61
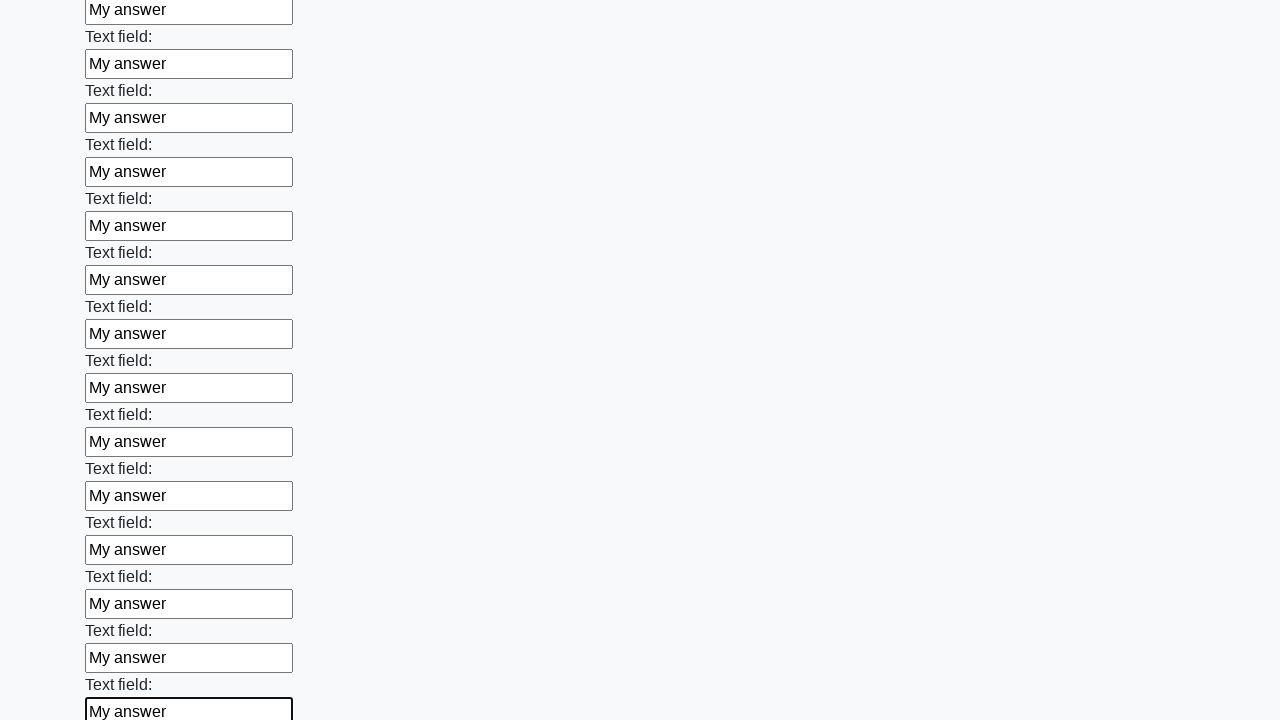

Filled a text input field with 'My answer' on xpath=//input[@type='text'] >> nth=62
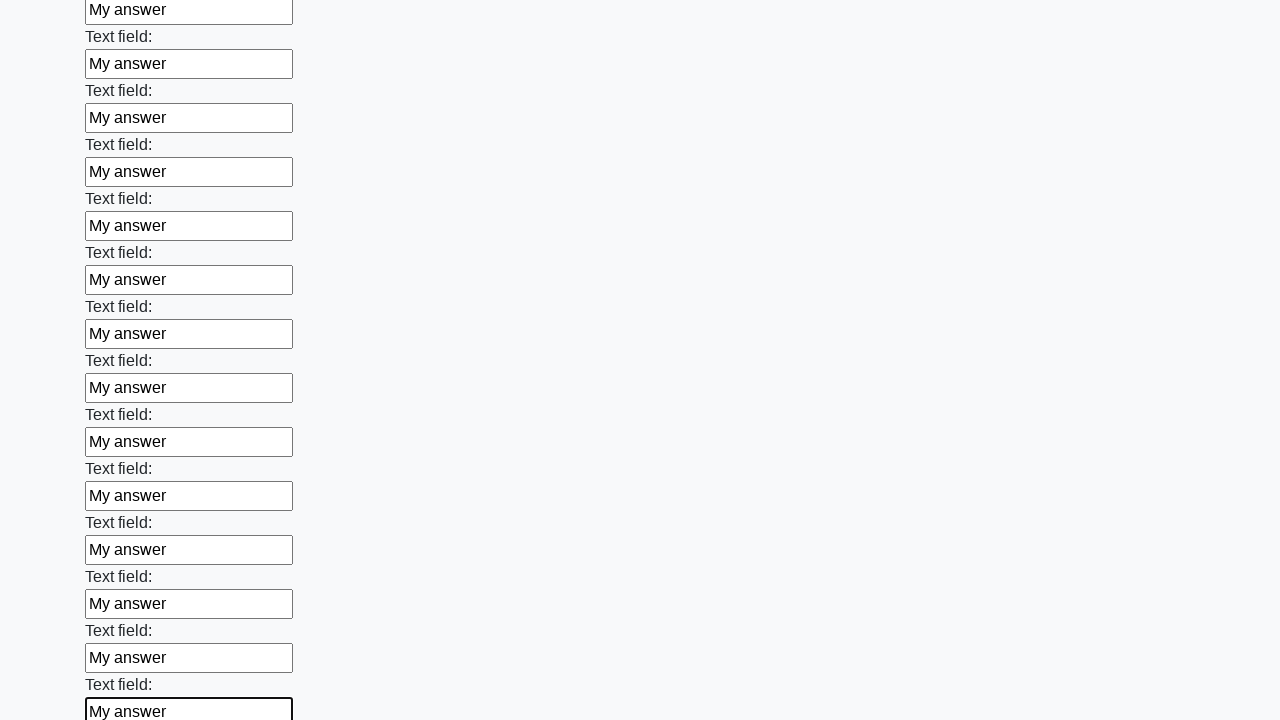

Filled a text input field with 'My answer' on xpath=//input[@type='text'] >> nth=63
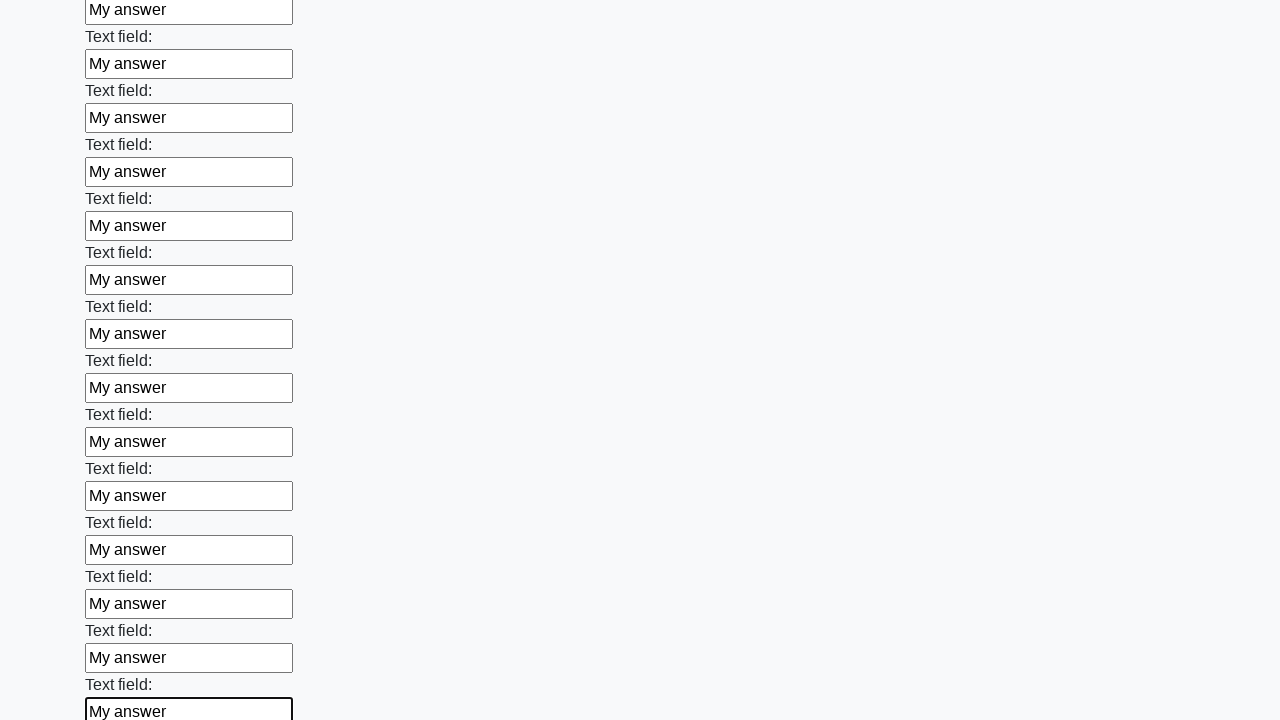

Filled a text input field with 'My answer' on xpath=//input[@type='text'] >> nth=64
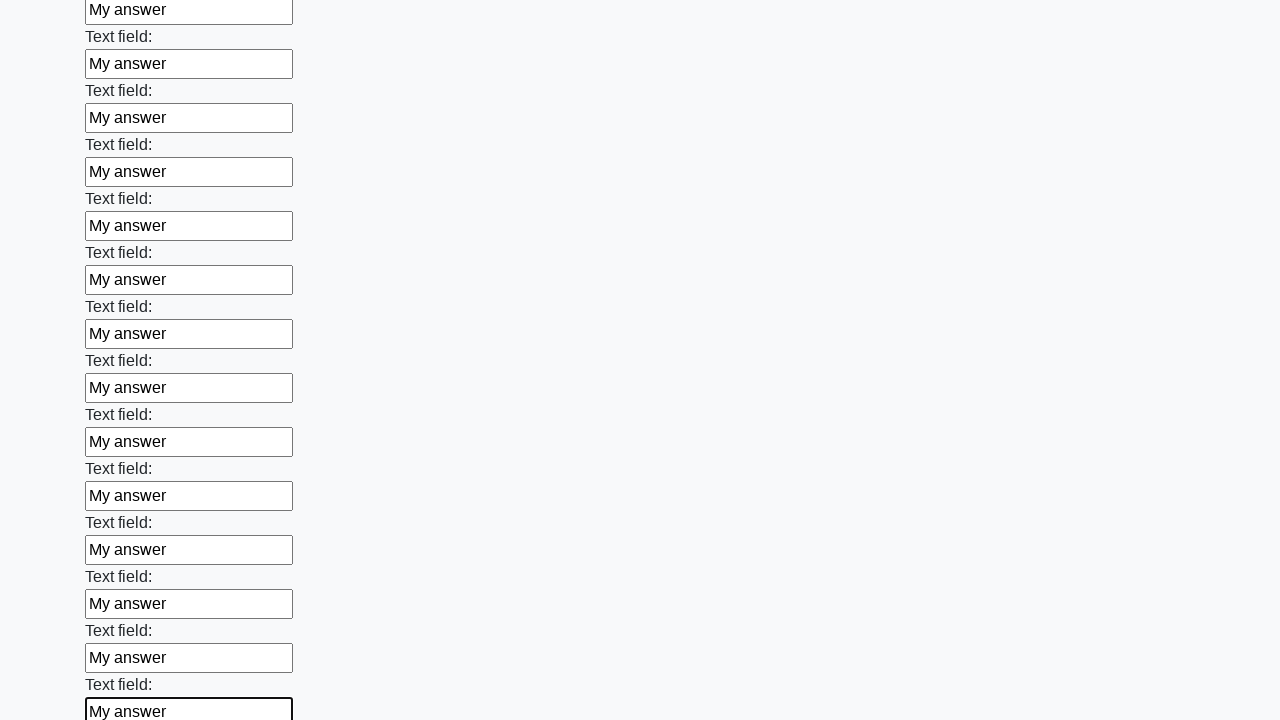

Filled a text input field with 'My answer' on xpath=//input[@type='text'] >> nth=65
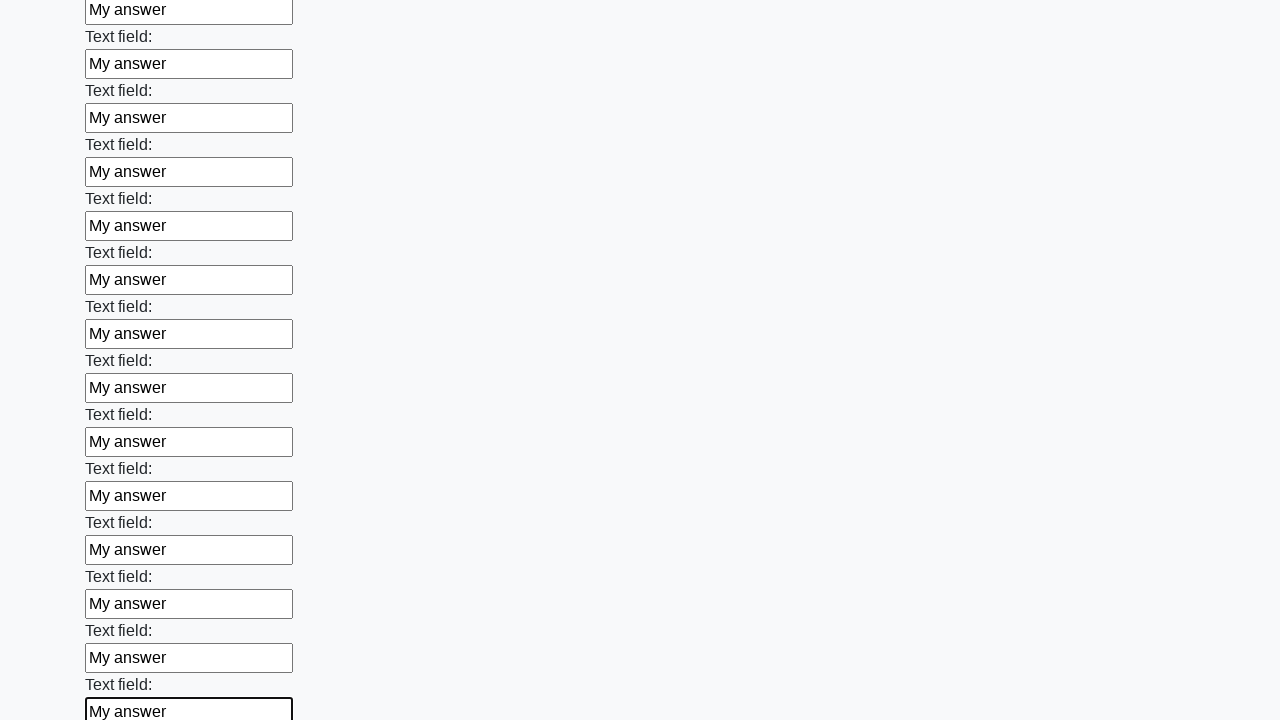

Filled a text input field with 'My answer' on xpath=//input[@type='text'] >> nth=66
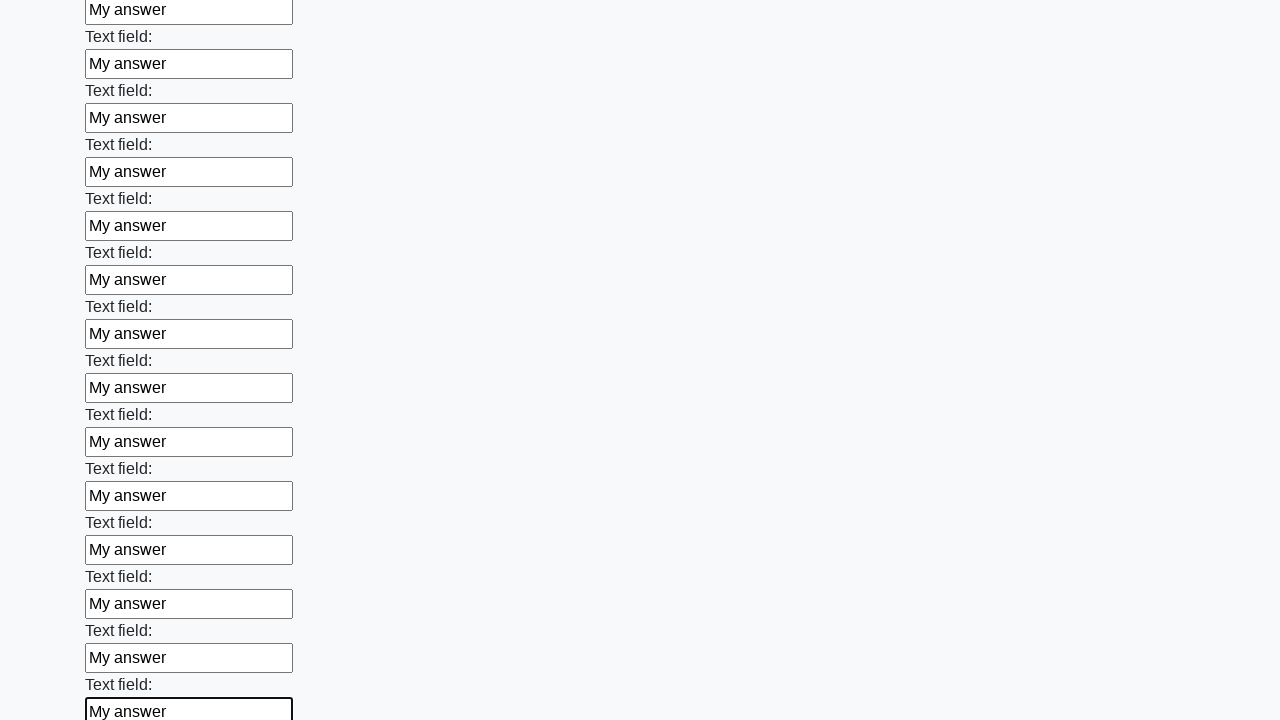

Filled a text input field with 'My answer' on xpath=//input[@type='text'] >> nth=67
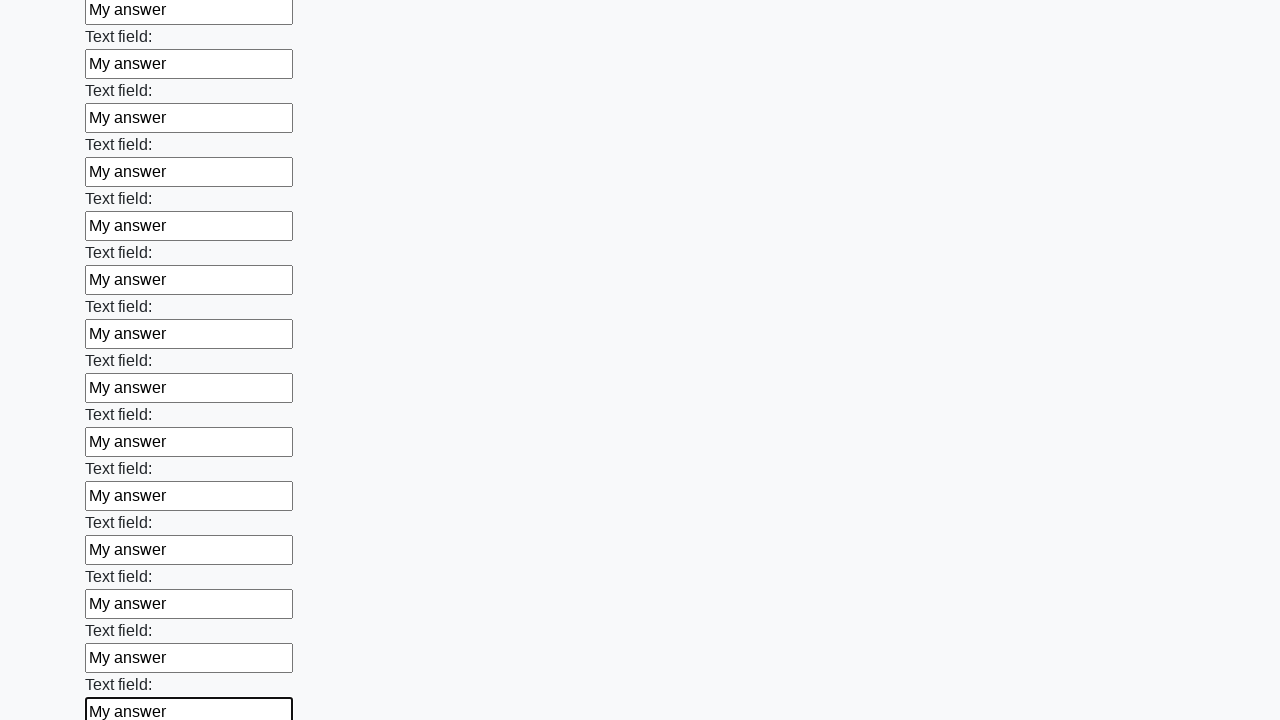

Filled a text input field with 'My answer' on xpath=//input[@type='text'] >> nth=68
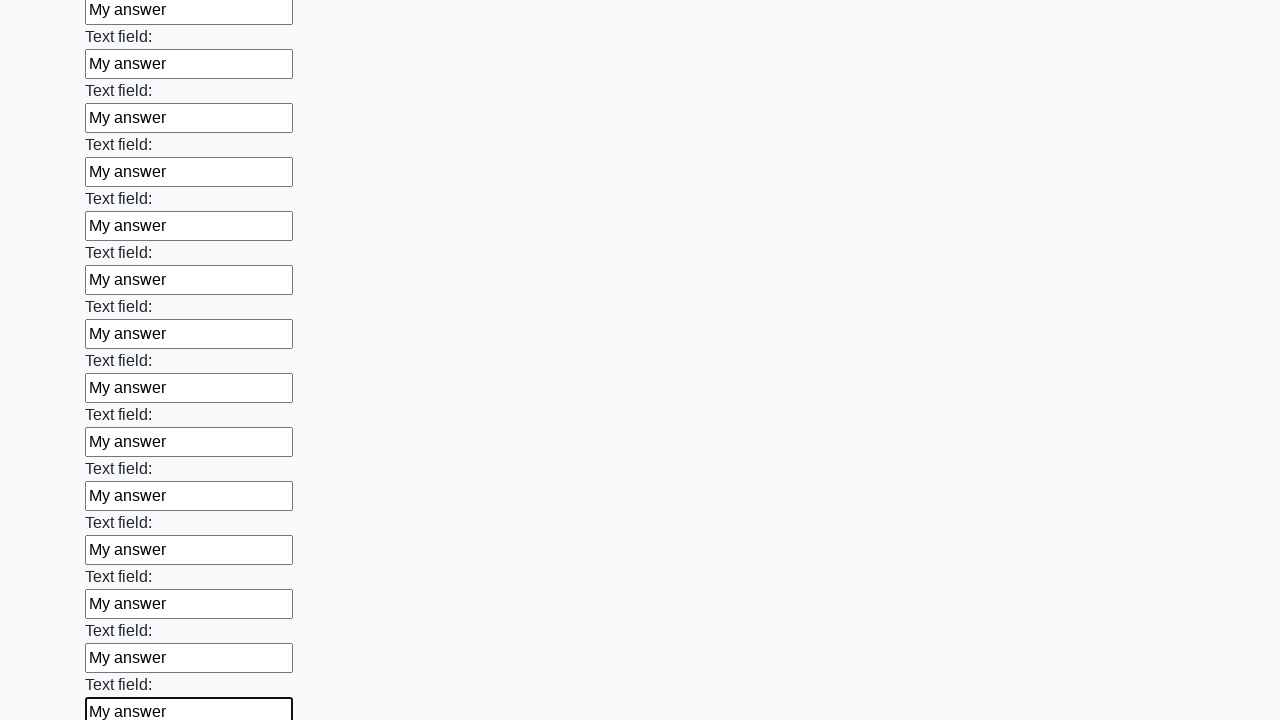

Filled a text input field with 'My answer' on xpath=//input[@type='text'] >> nth=69
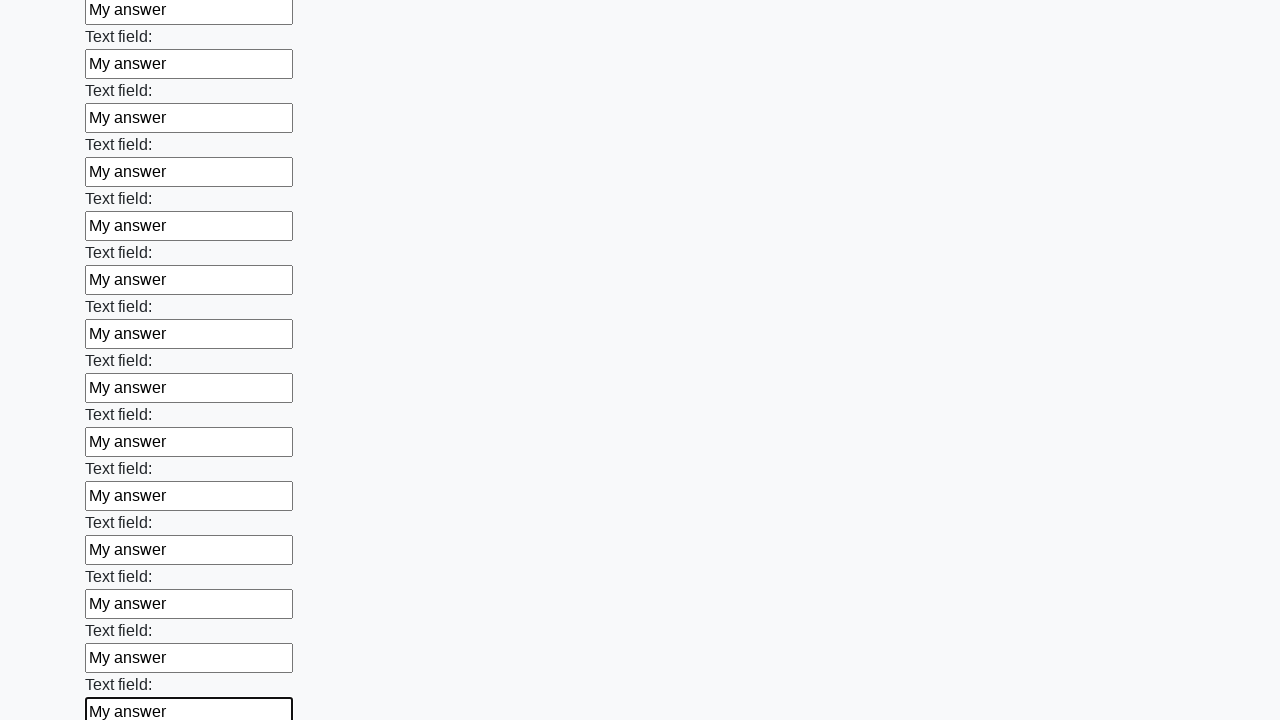

Filled a text input field with 'My answer' on xpath=//input[@type='text'] >> nth=70
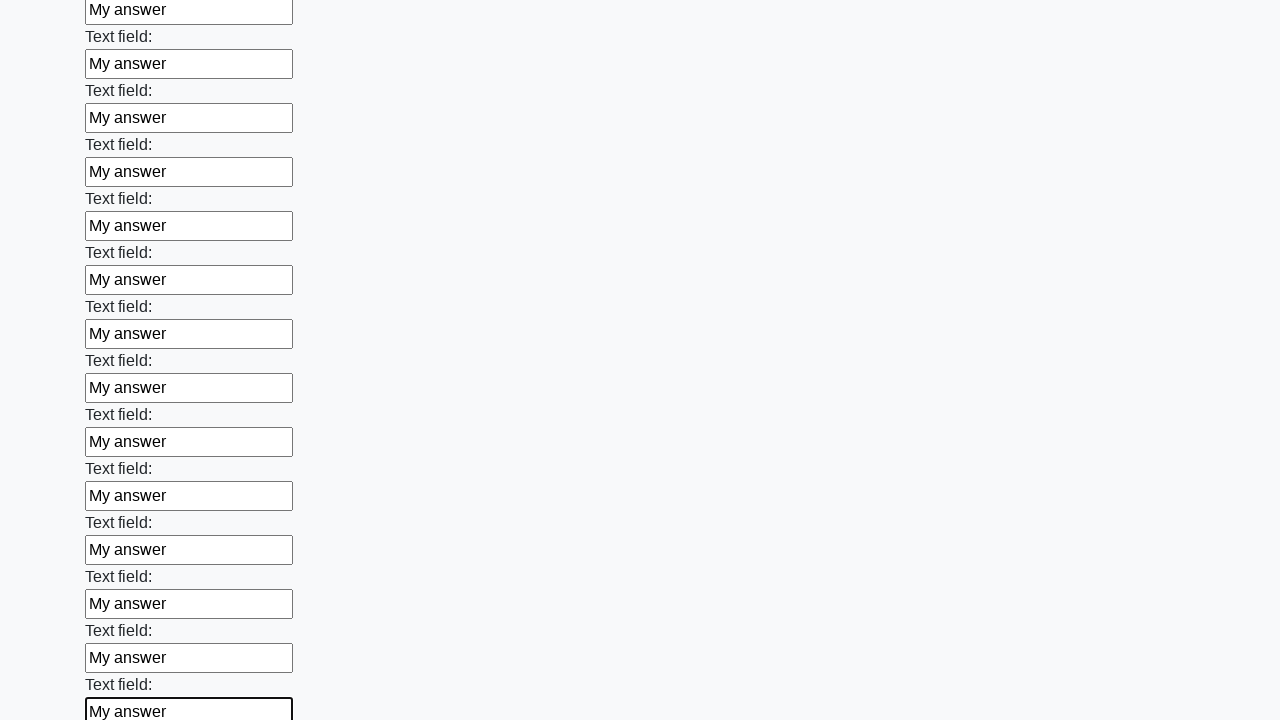

Filled a text input field with 'My answer' on xpath=//input[@type='text'] >> nth=71
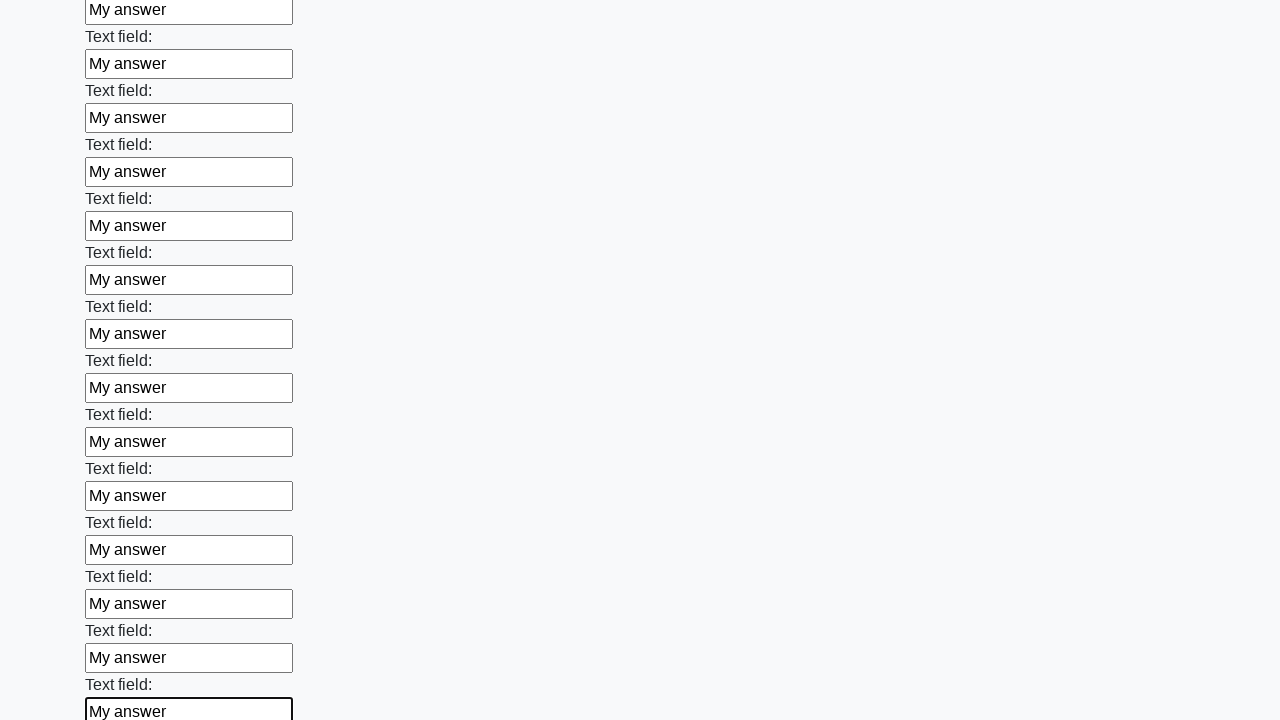

Filled a text input field with 'My answer' on xpath=//input[@type='text'] >> nth=72
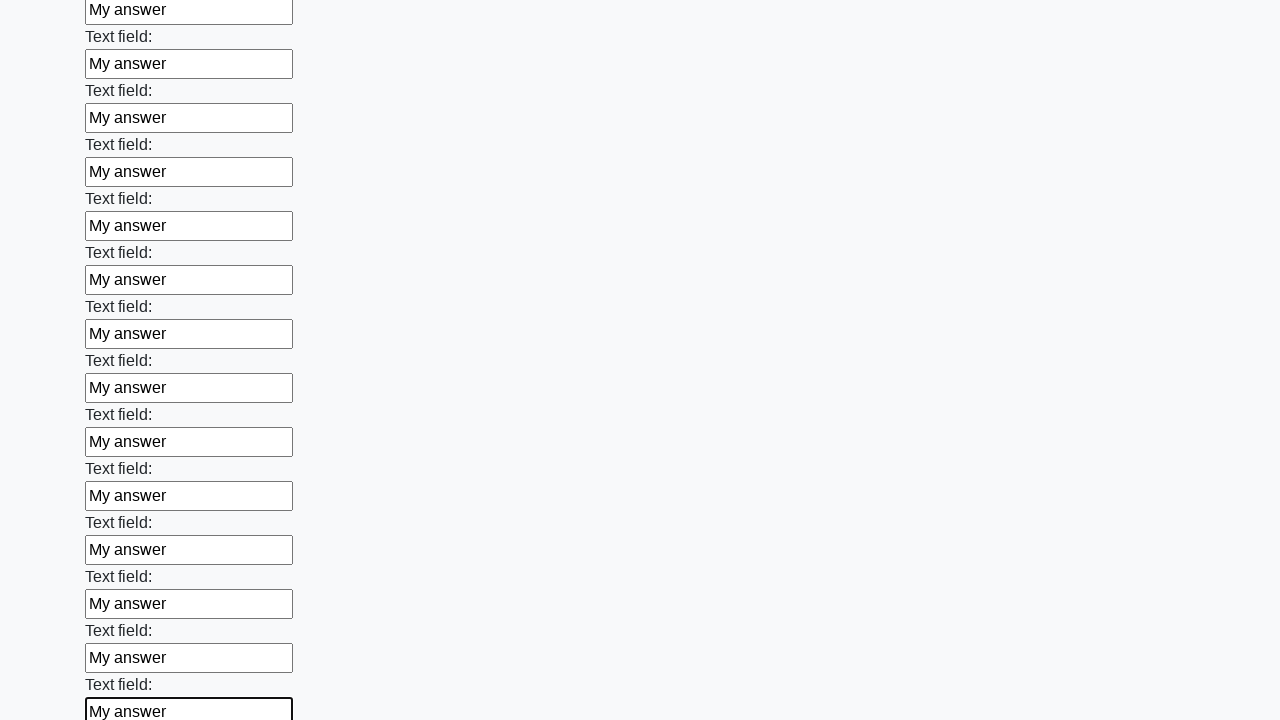

Filled a text input field with 'My answer' on xpath=//input[@type='text'] >> nth=73
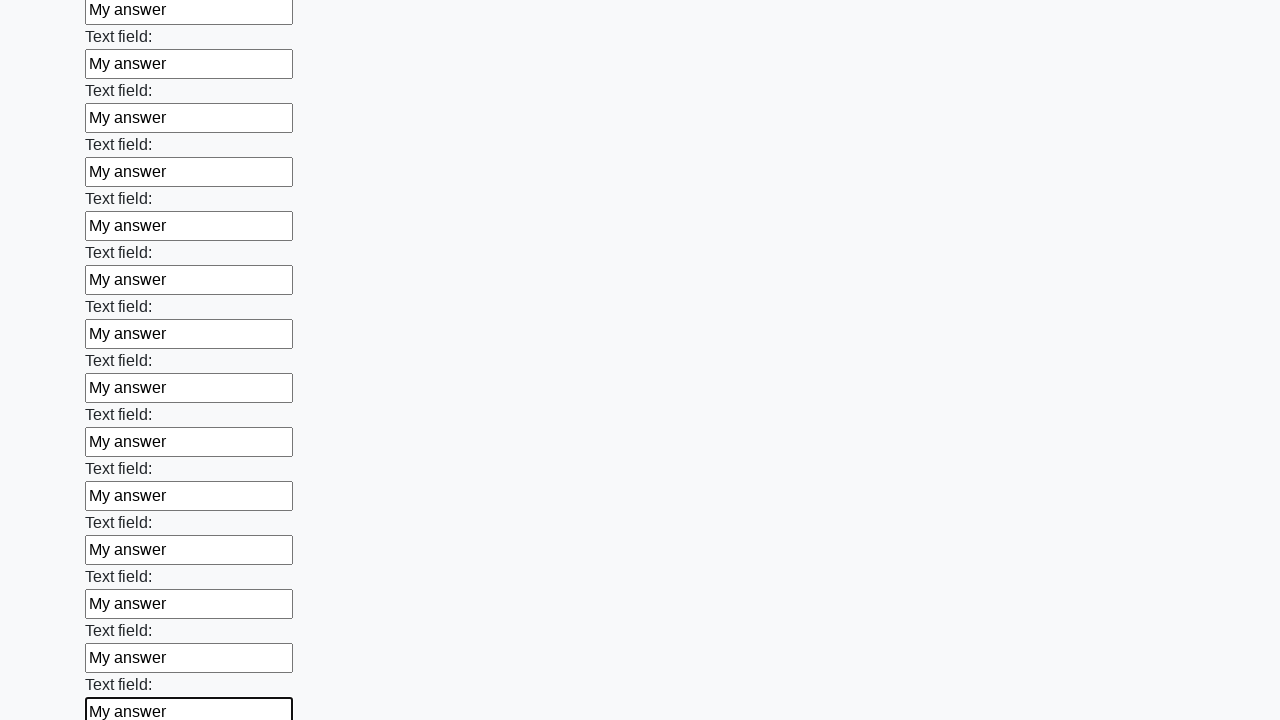

Filled a text input field with 'My answer' on xpath=//input[@type='text'] >> nth=74
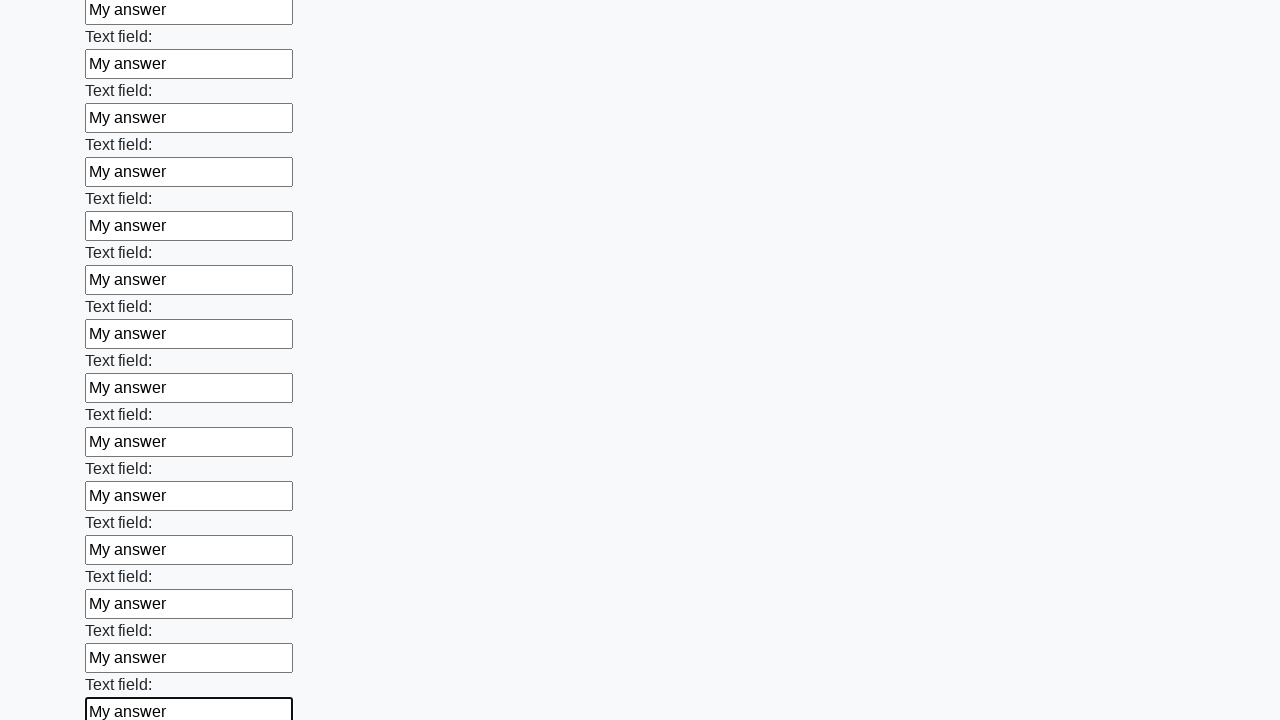

Filled a text input field with 'My answer' on xpath=//input[@type='text'] >> nth=75
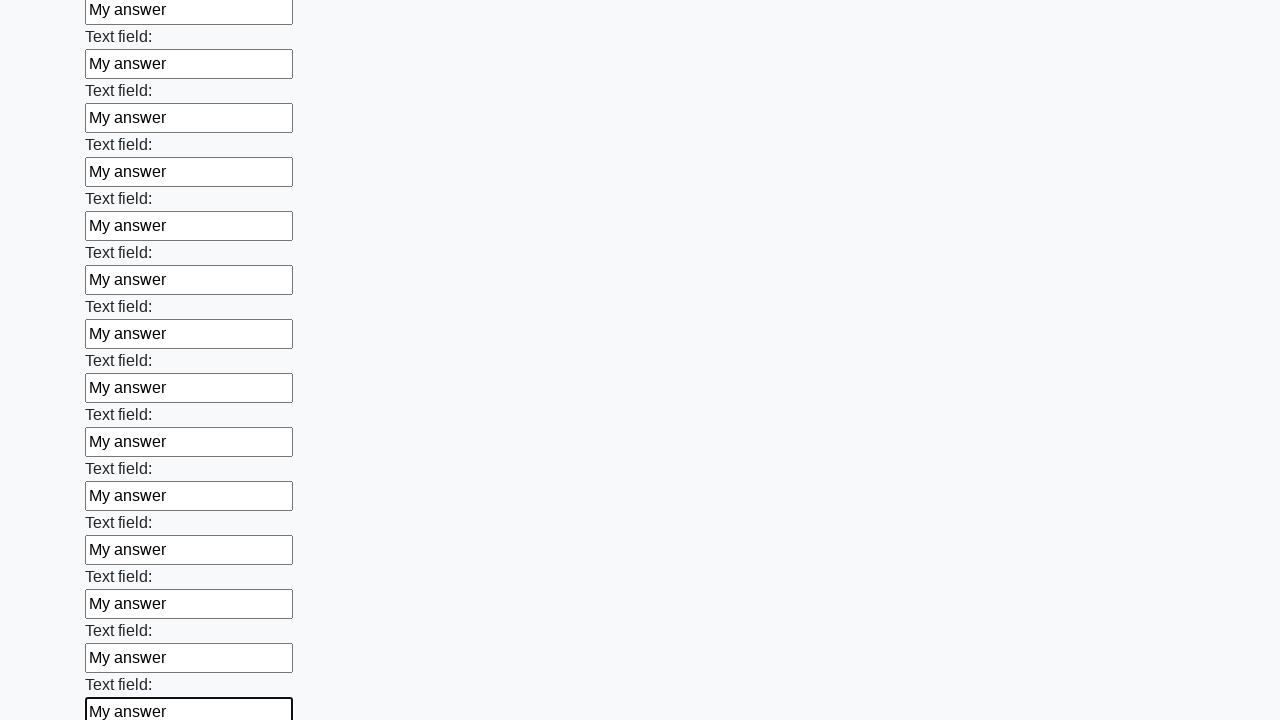

Filled a text input field with 'My answer' on xpath=//input[@type='text'] >> nth=76
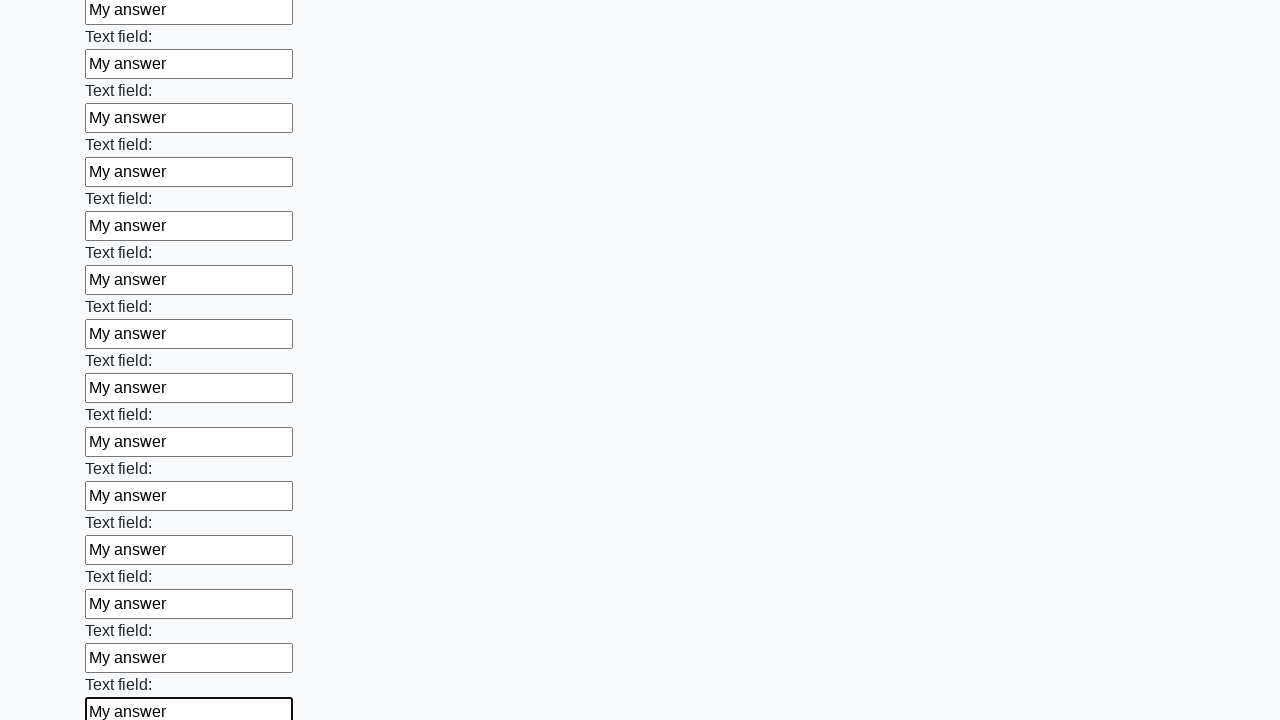

Filled a text input field with 'My answer' on xpath=//input[@type='text'] >> nth=77
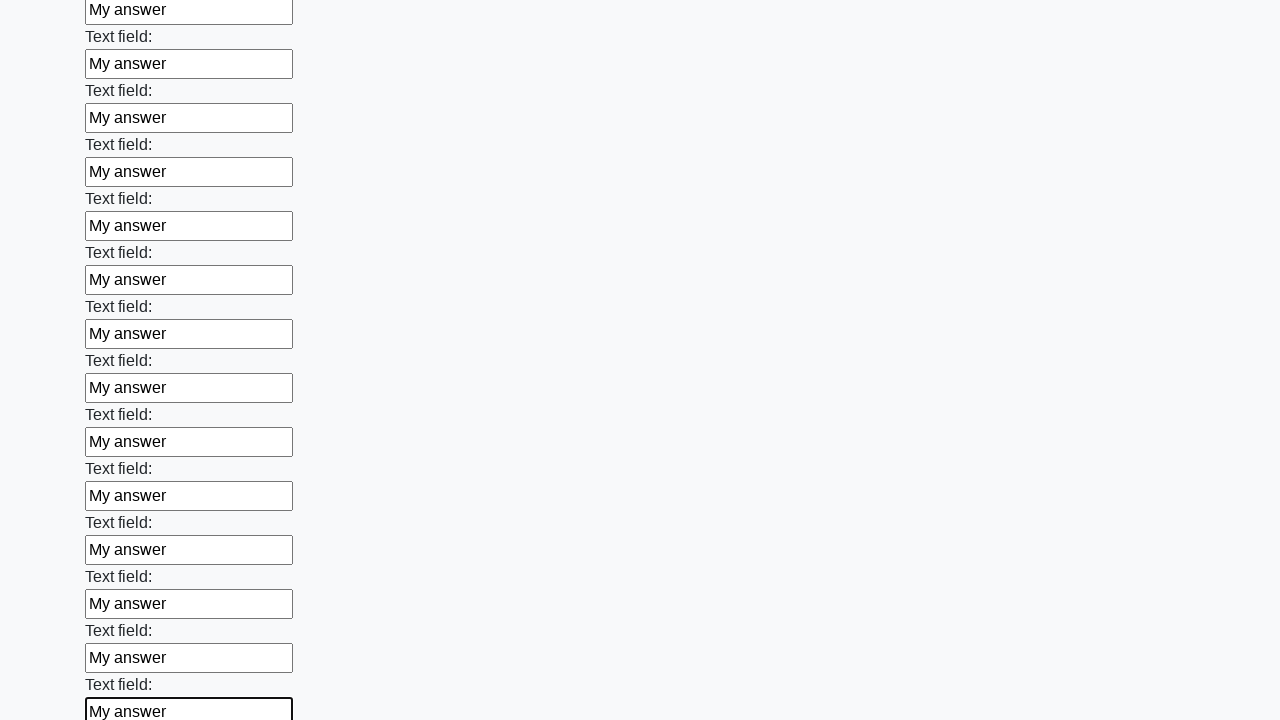

Filled a text input field with 'My answer' on xpath=//input[@type='text'] >> nth=78
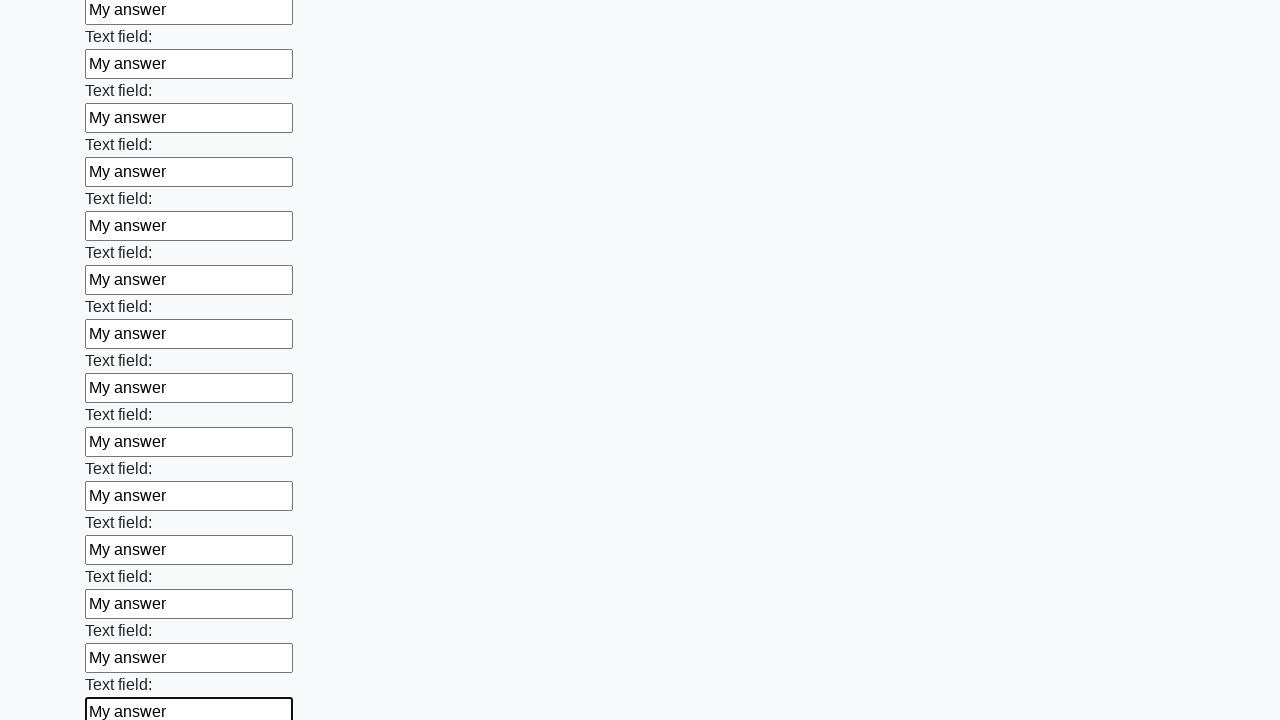

Filled a text input field with 'My answer' on xpath=//input[@type='text'] >> nth=79
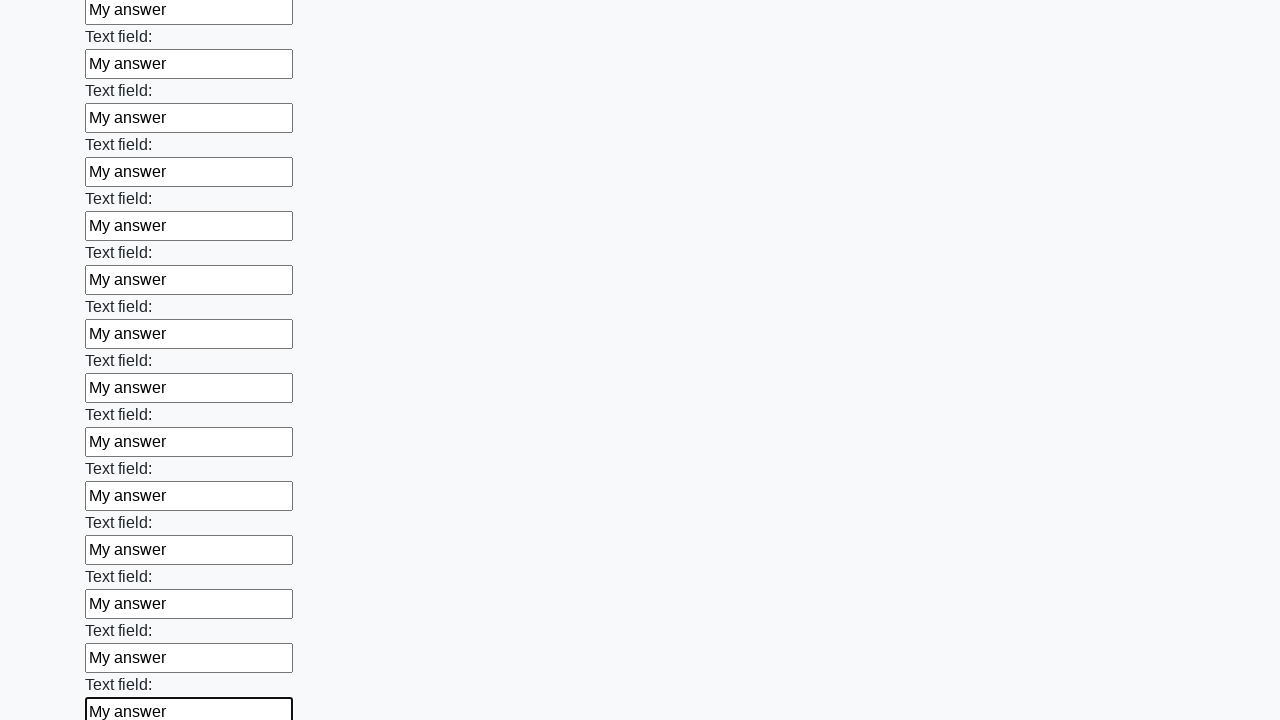

Filled a text input field with 'My answer' on xpath=//input[@type='text'] >> nth=80
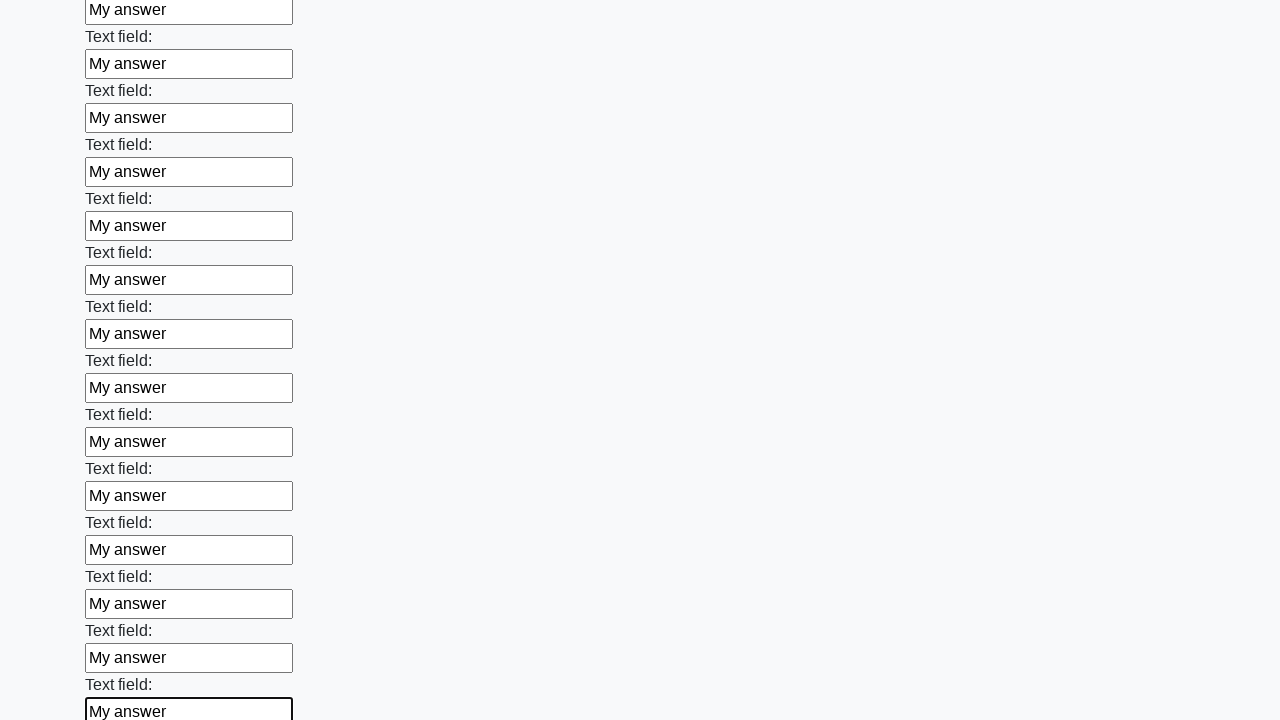

Filled a text input field with 'My answer' on xpath=//input[@type='text'] >> nth=81
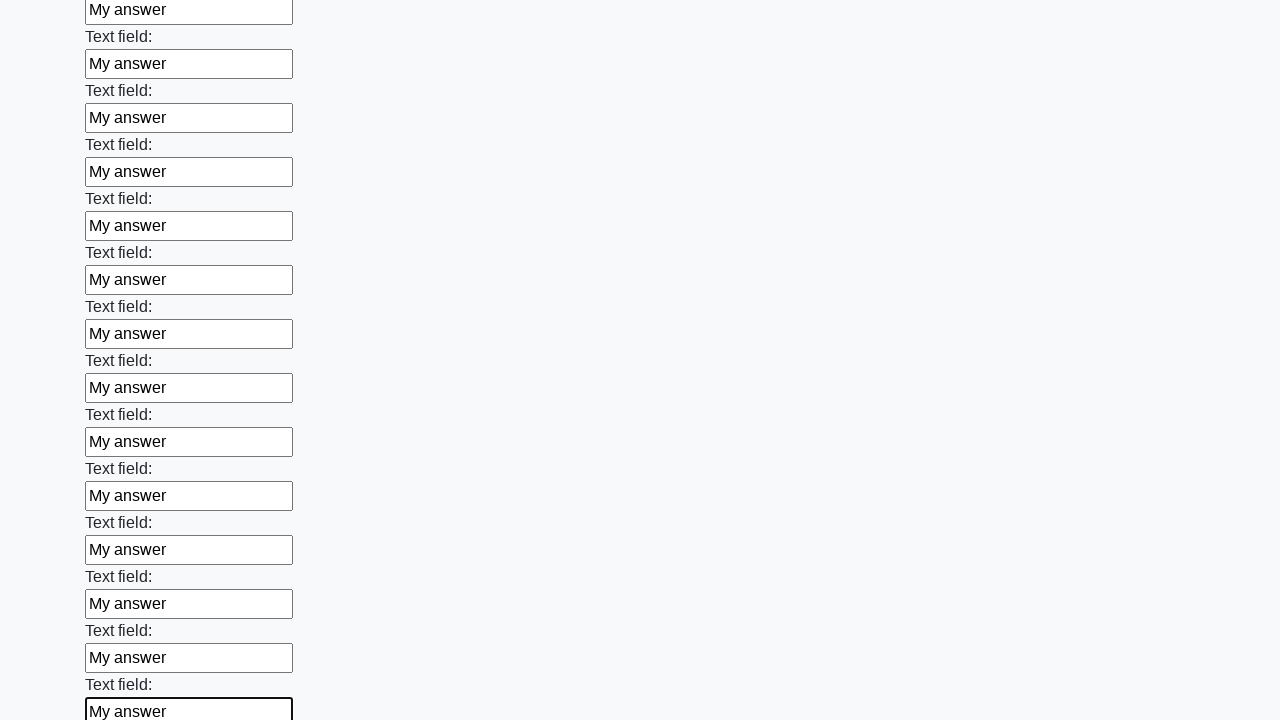

Filled a text input field with 'My answer' on xpath=//input[@type='text'] >> nth=82
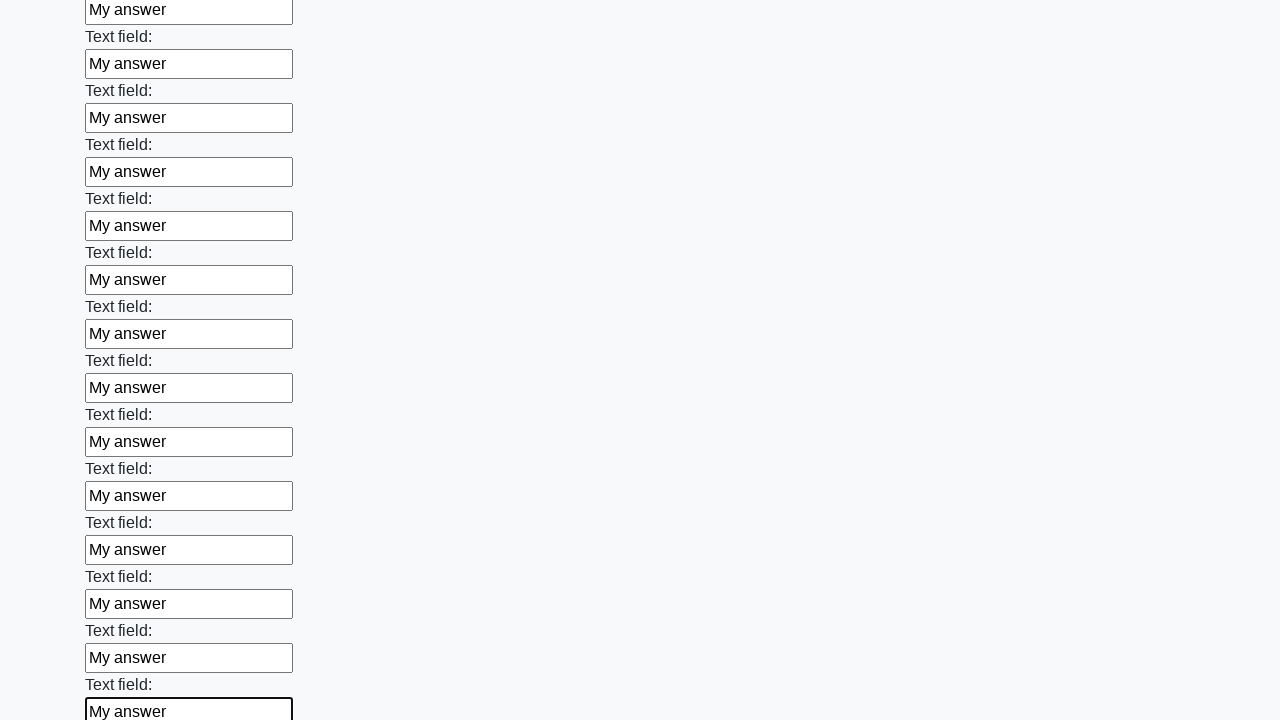

Filled a text input field with 'My answer' on xpath=//input[@type='text'] >> nth=83
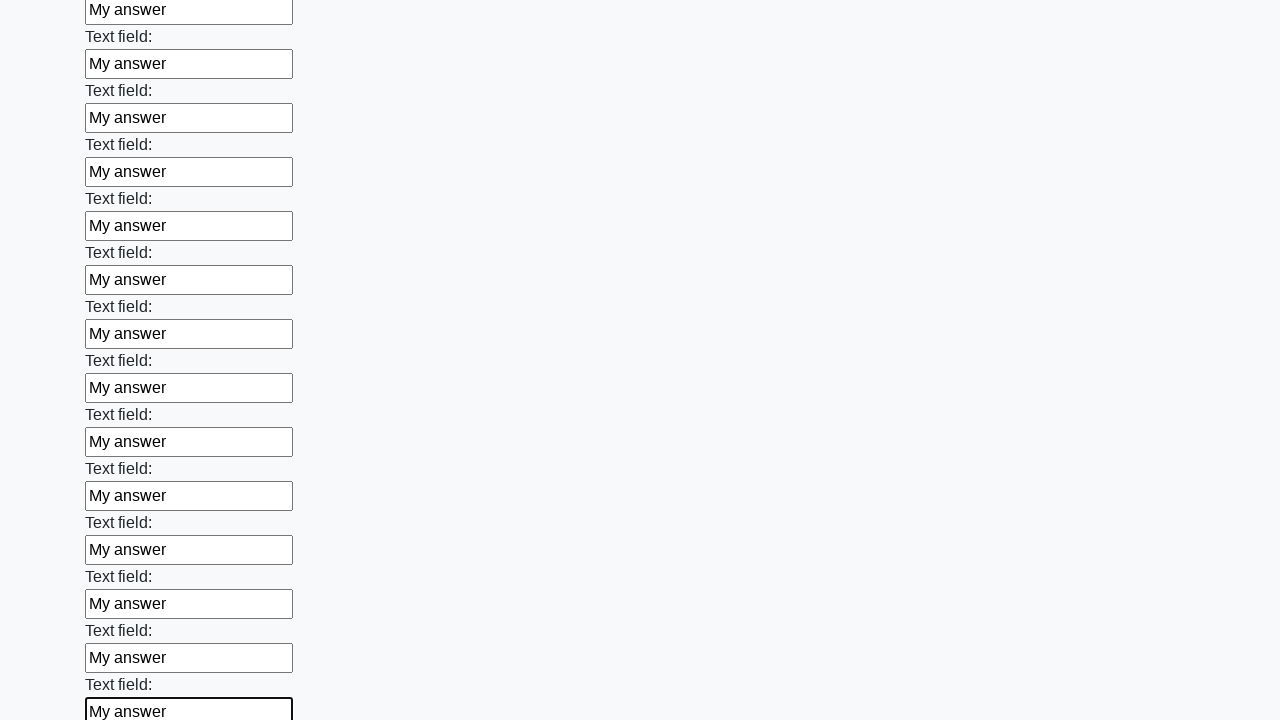

Filled a text input field with 'My answer' on xpath=//input[@type='text'] >> nth=84
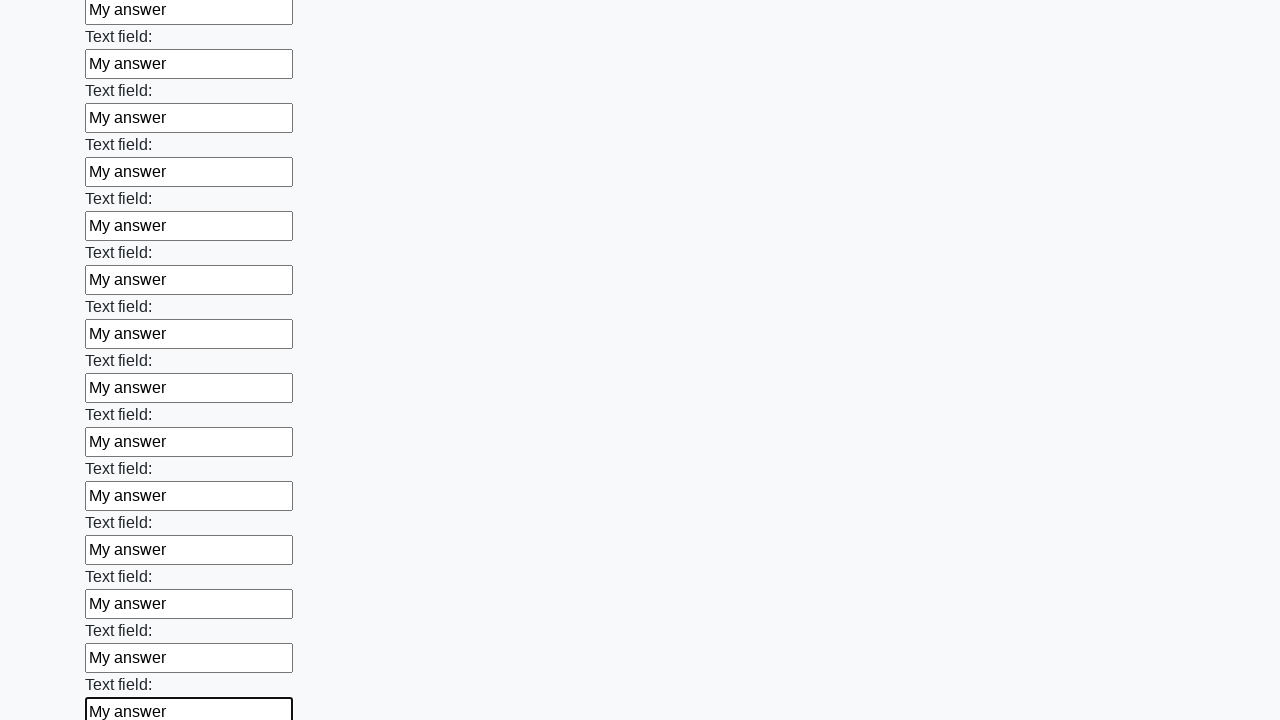

Filled a text input field with 'My answer' on xpath=//input[@type='text'] >> nth=85
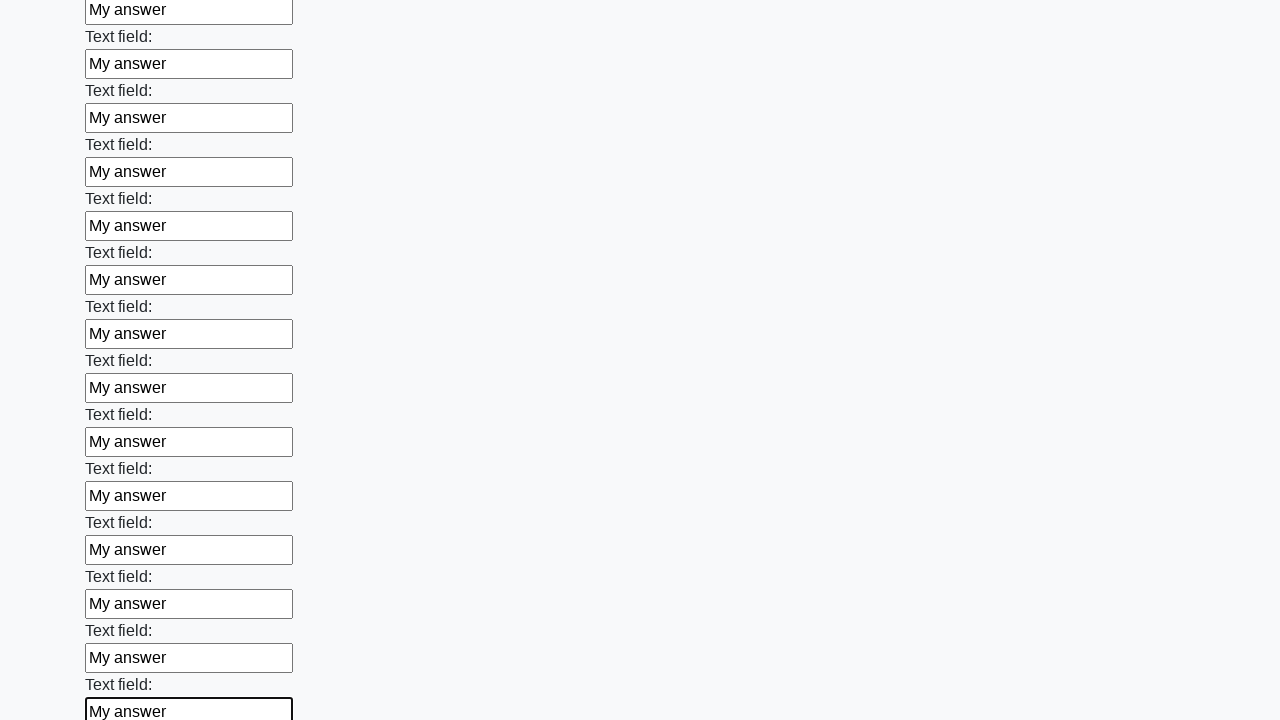

Filled a text input field with 'My answer' on xpath=//input[@type='text'] >> nth=86
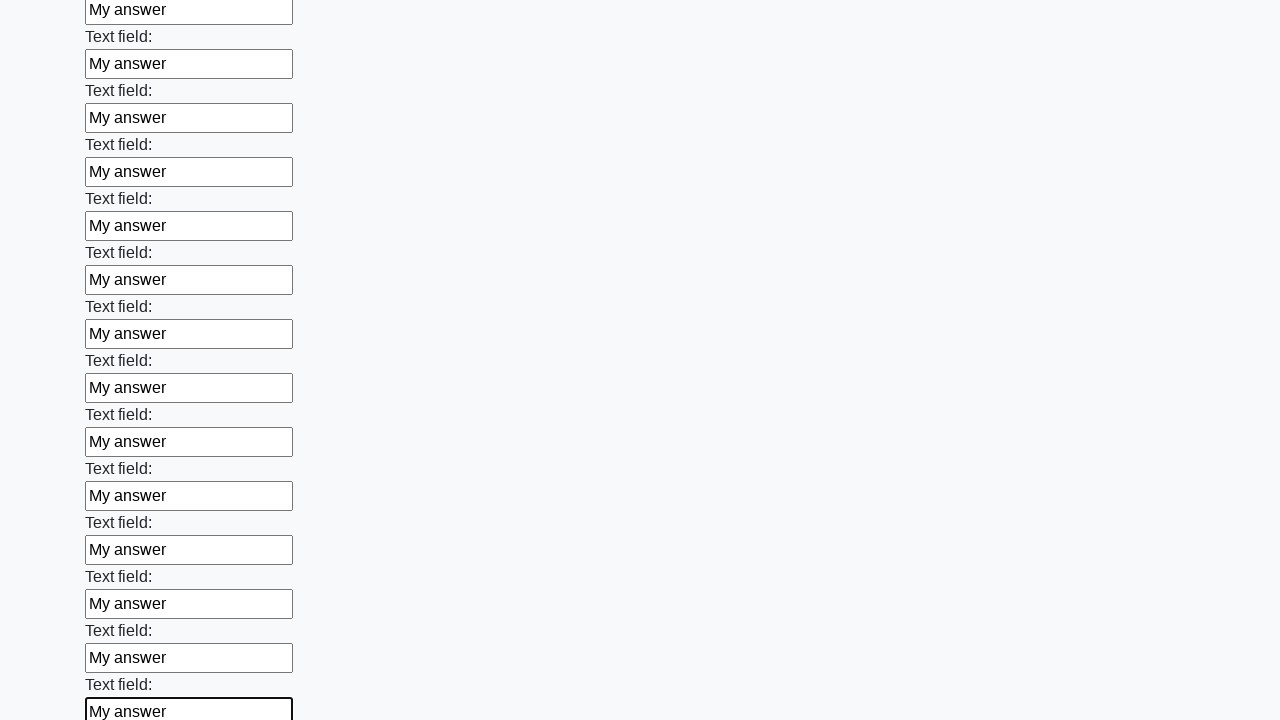

Filled a text input field with 'My answer' on xpath=//input[@type='text'] >> nth=87
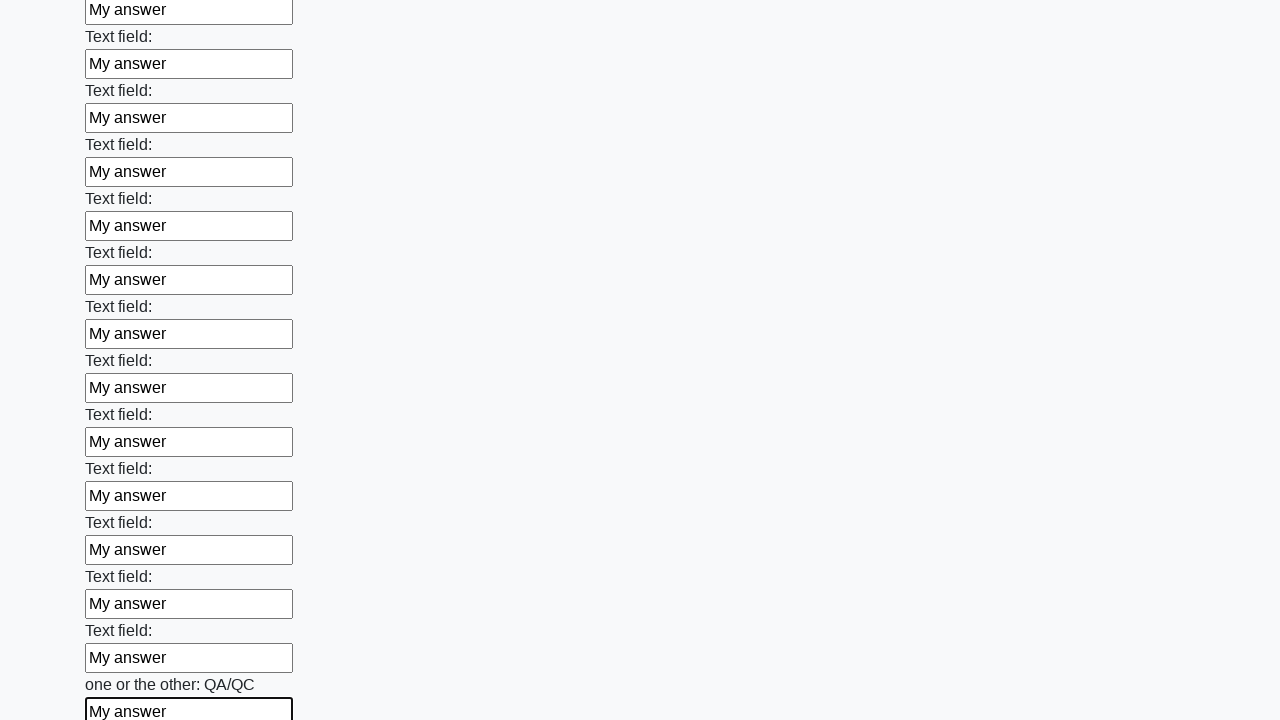

Filled a text input field with 'My answer' on xpath=//input[@type='text'] >> nth=88
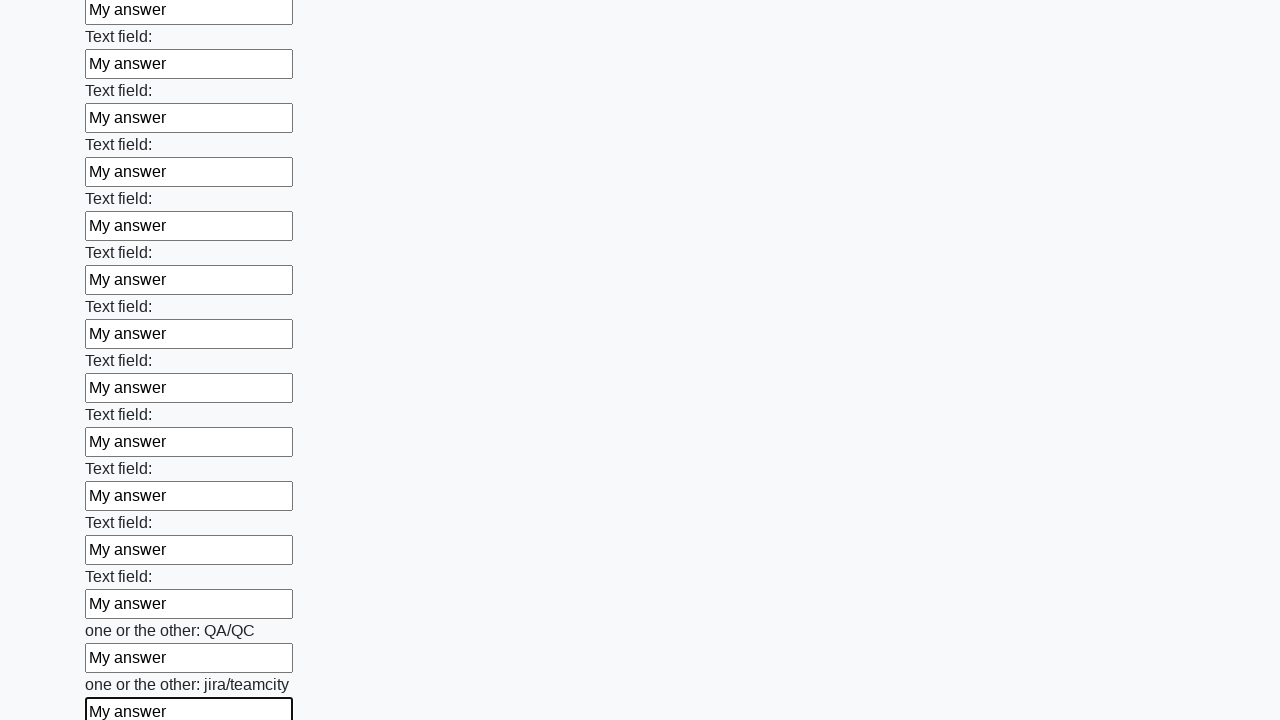

Filled a text input field with 'My answer' on xpath=//input[@type='text'] >> nth=89
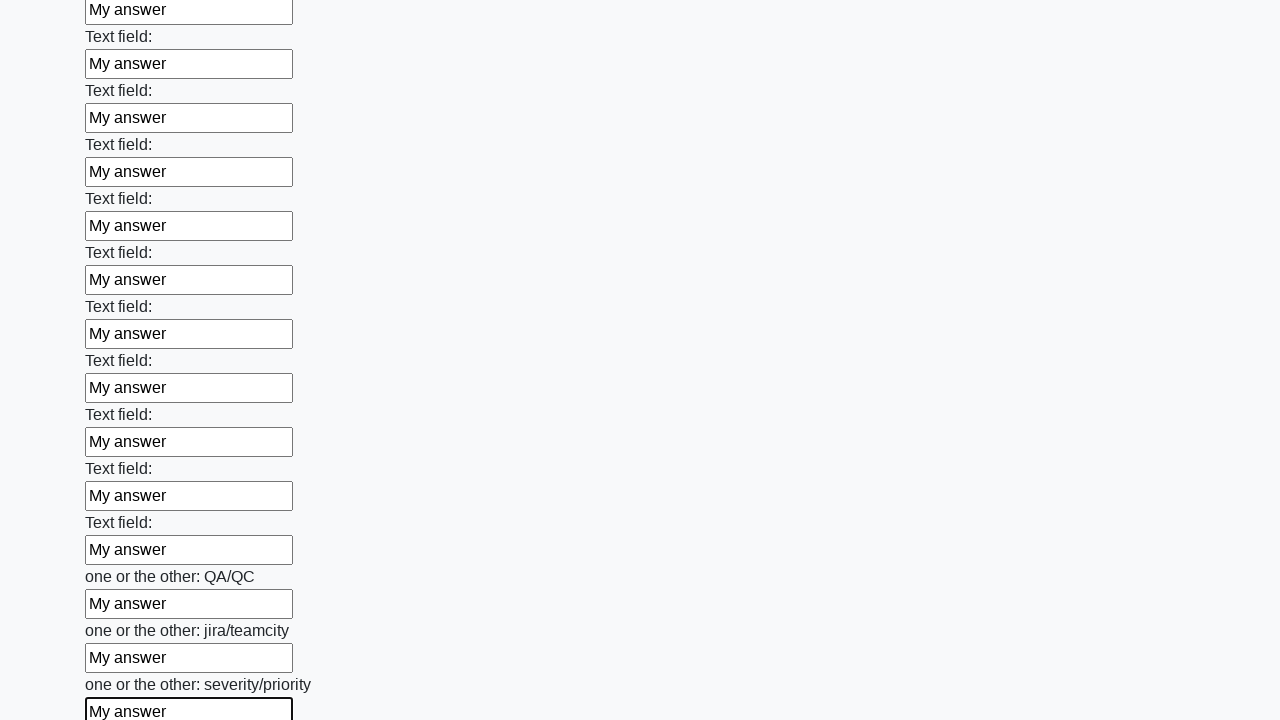

Filled a text input field with 'My answer' on xpath=//input[@type='text'] >> nth=90
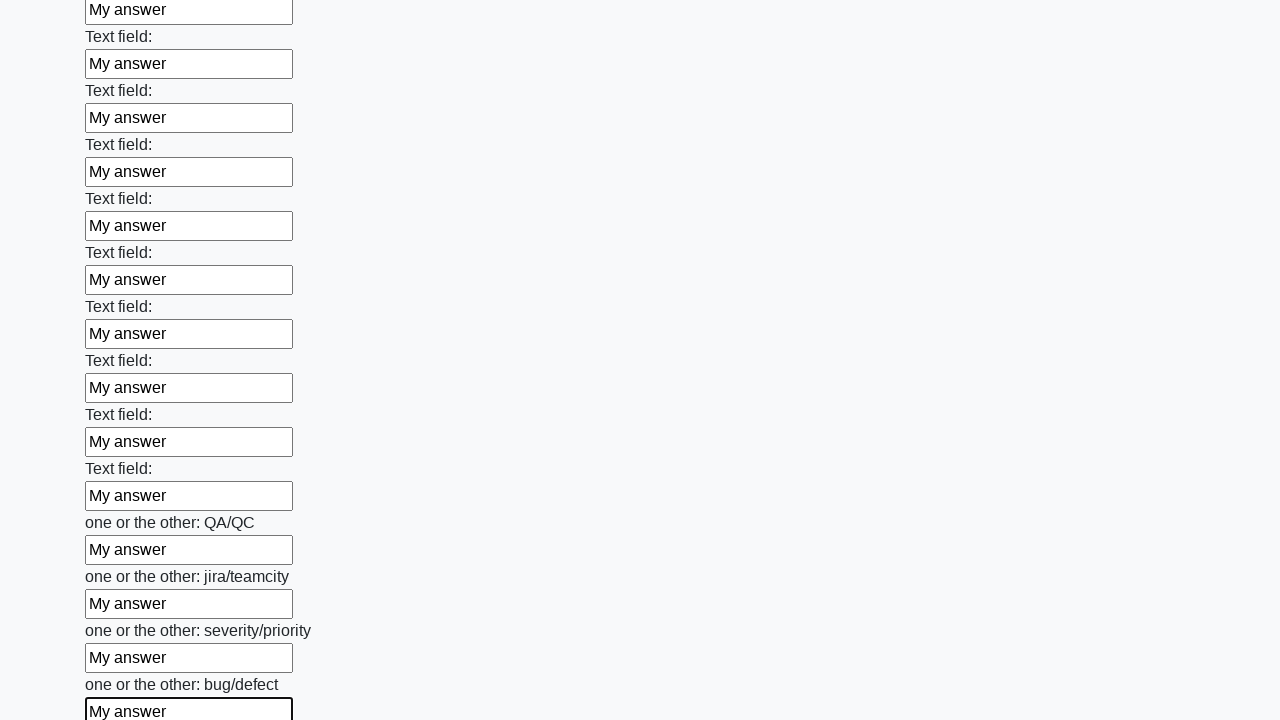

Filled a text input field with 'My answer' on xpath=//input[@type='text'] >> nth=91
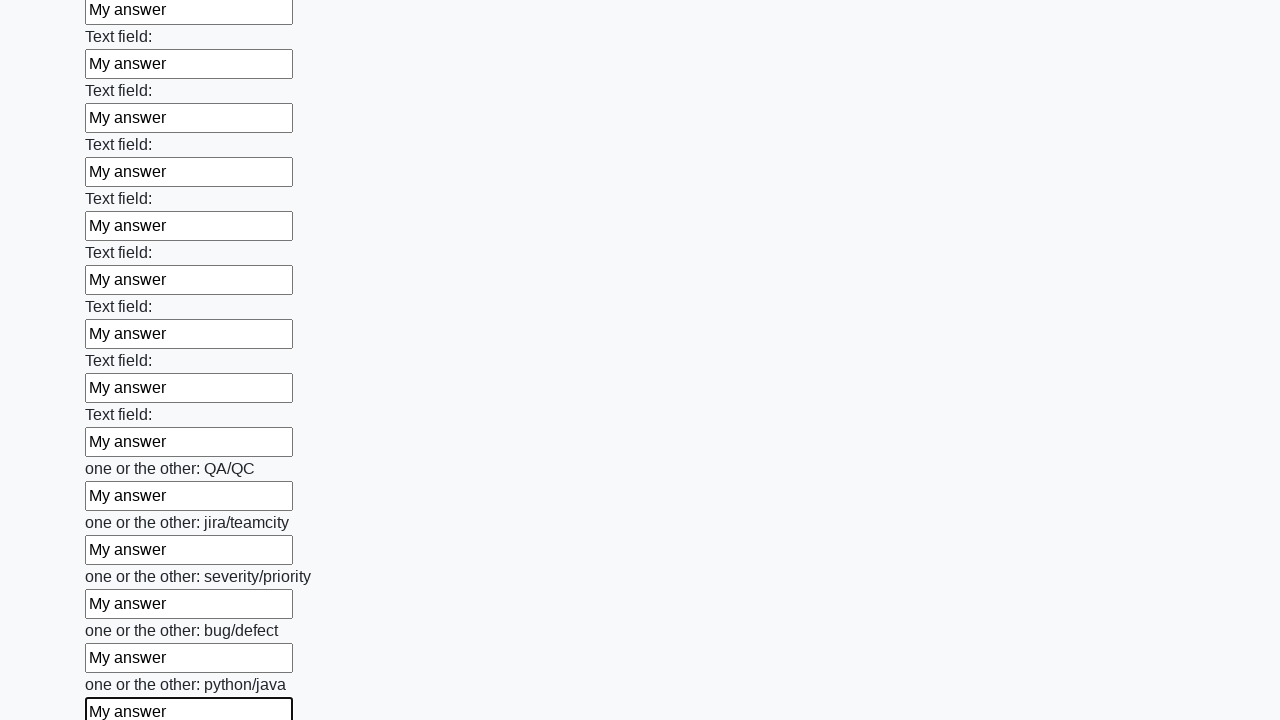

Filled a text input field with 'My answer' on xpath=//input[@type='text'] >> nth=92
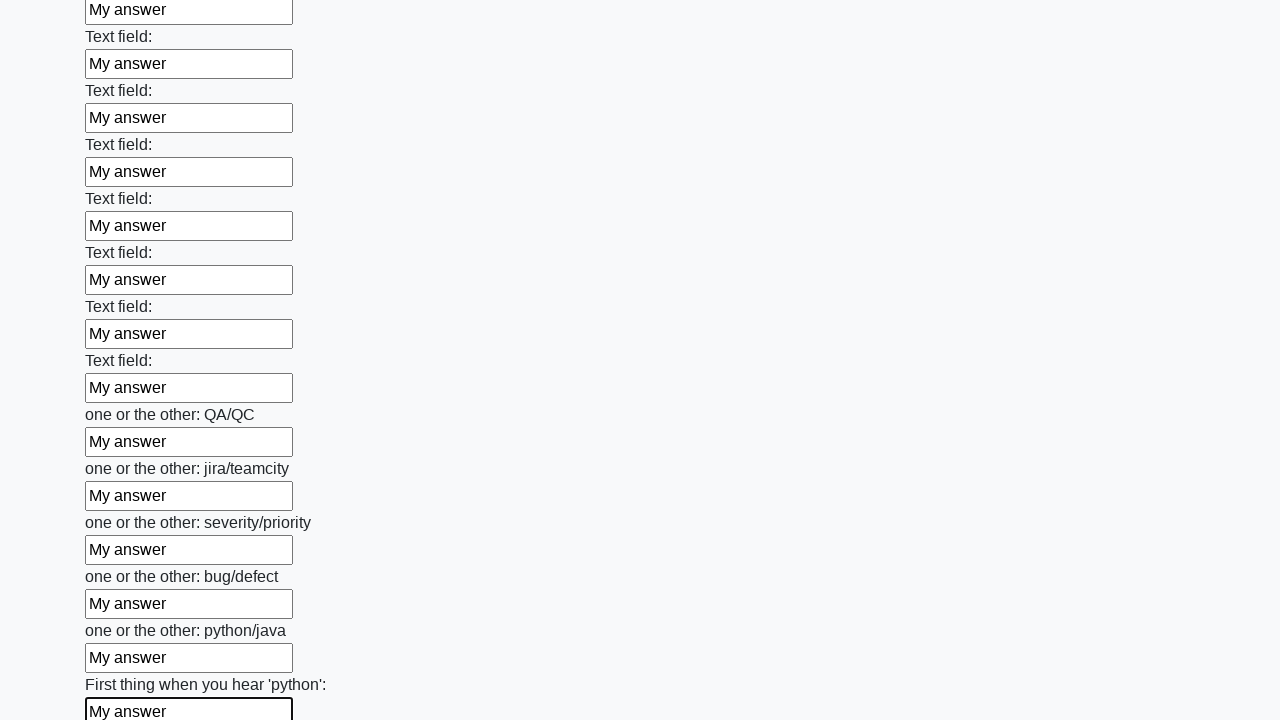

Filled a text input field with 'My answer' on xpath=//input[@type='text'] >> nth=93
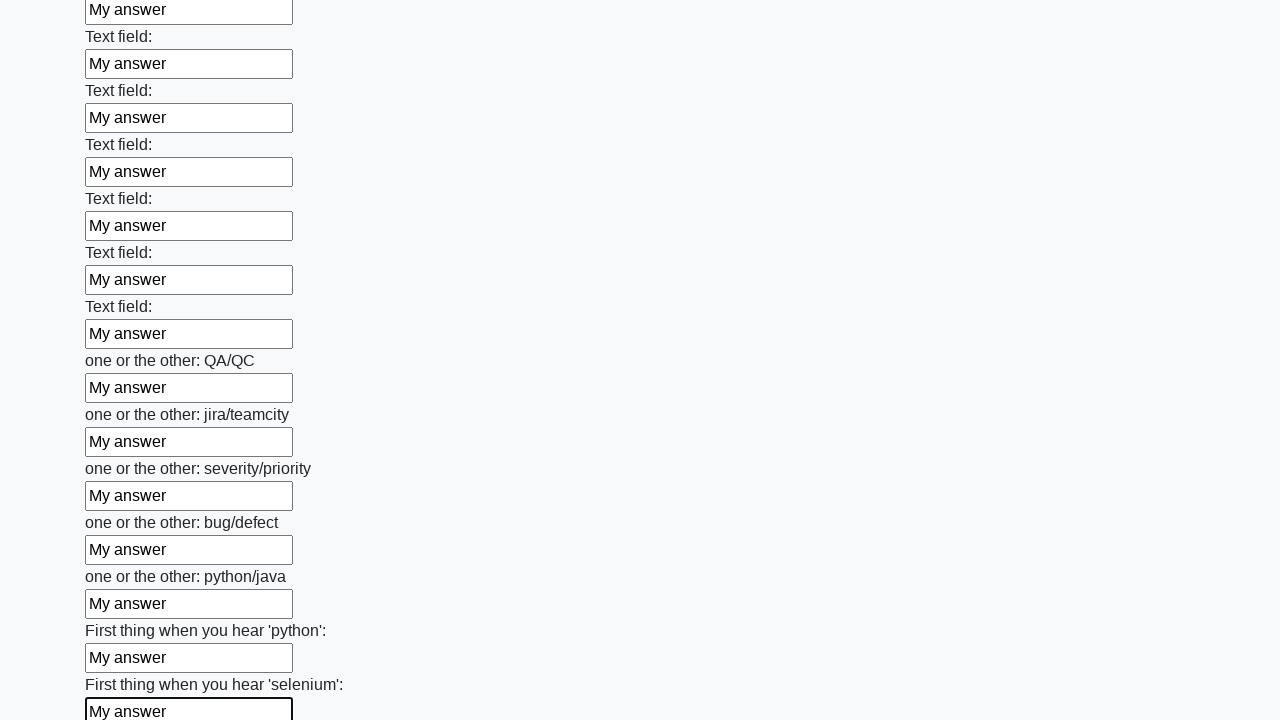

Filled a text input field with 'My answer' on xpath=//input[@type='text'] >> nth=94
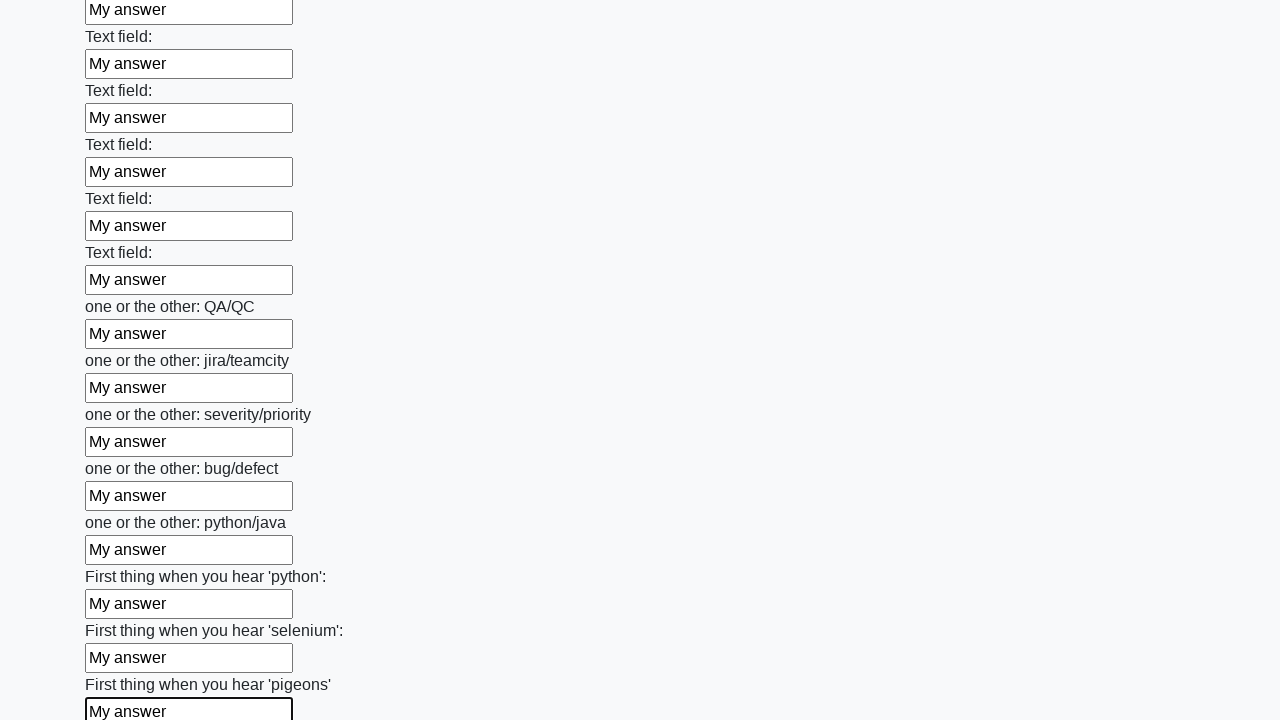

Filled a text input field with 'My answer' on xpath=//input[@type='text'] >> nth=95
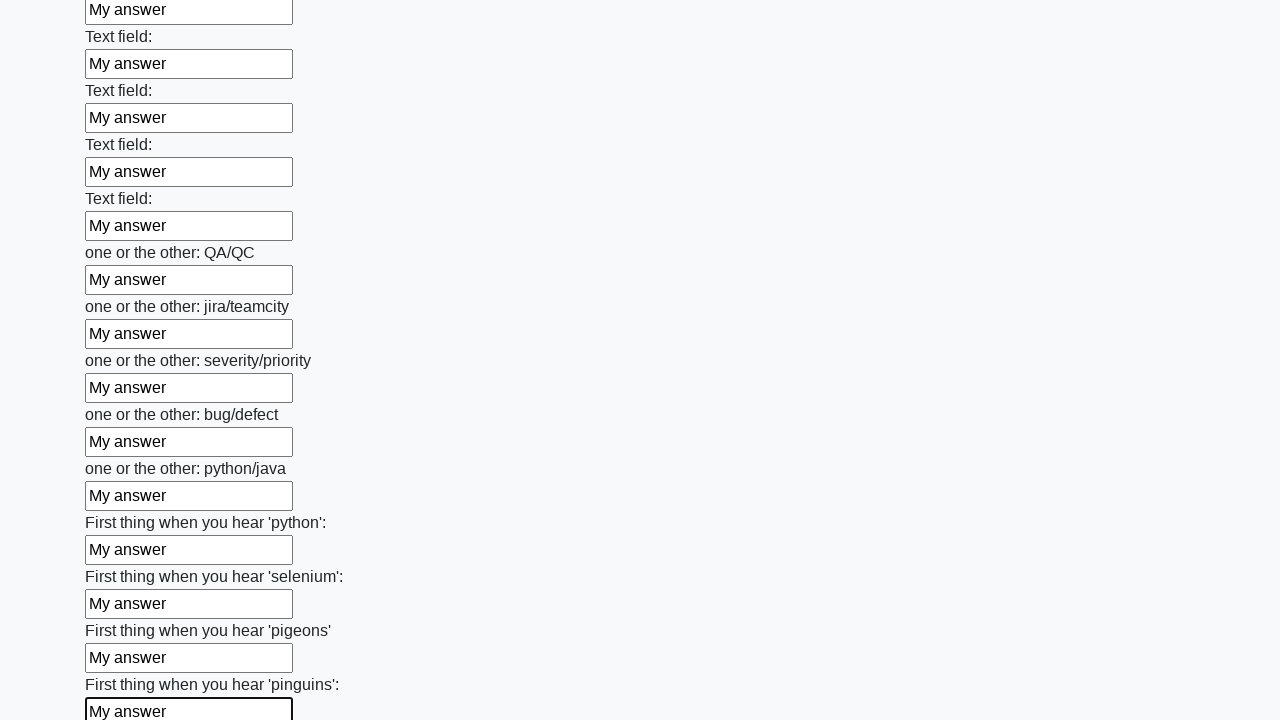

Filled a text input field with 'My answer' on xpath=//input[@type='text'] >> nth=96
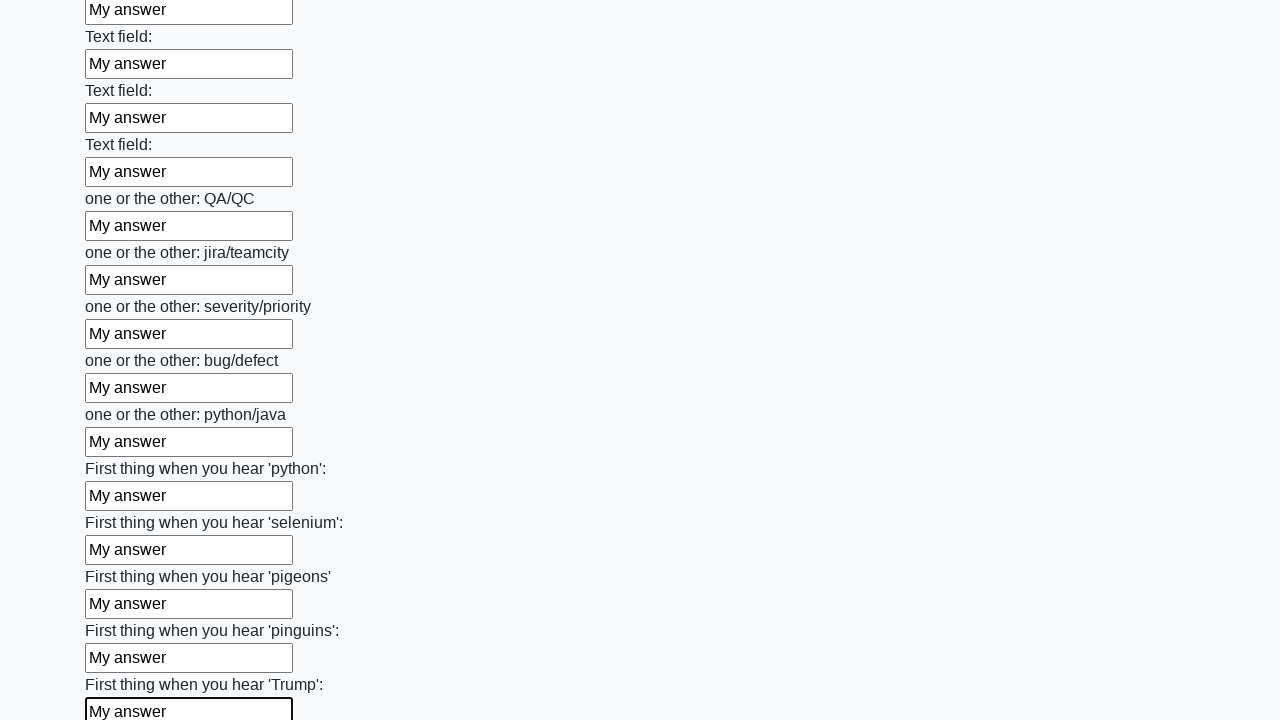

Filled a text input field with 'My answer' on xpath=//input[@type='text'] >> nth=97
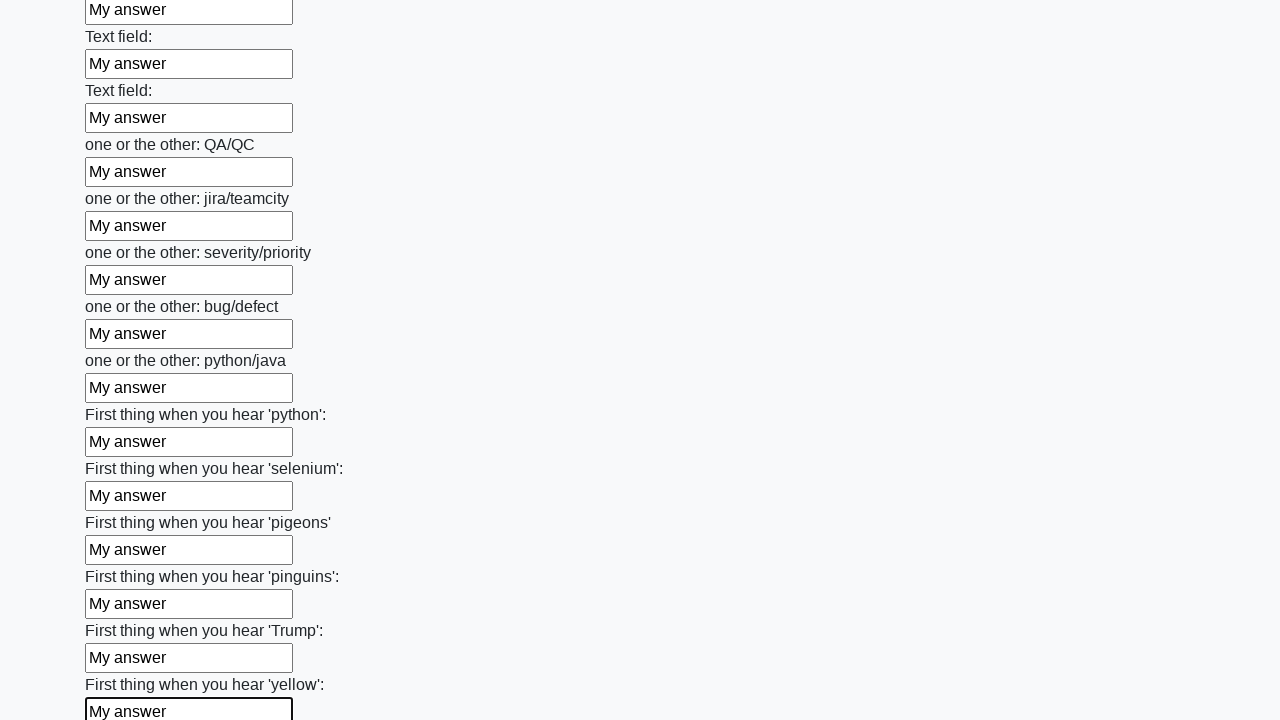

Filled a text input field with 'My answer' on xpath=//input[@type='text'] >> nth=98
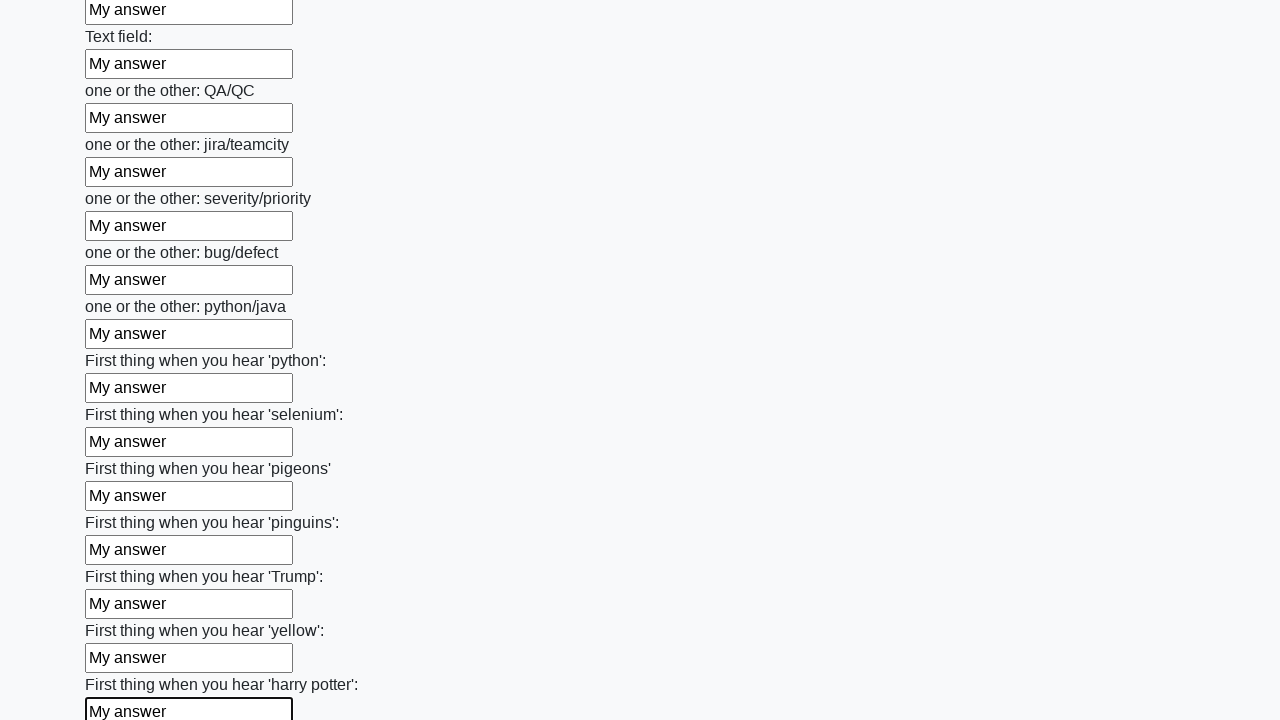

Filled a text input field with 'My answer' on xpath=//input[@type='text'] >> nth=99
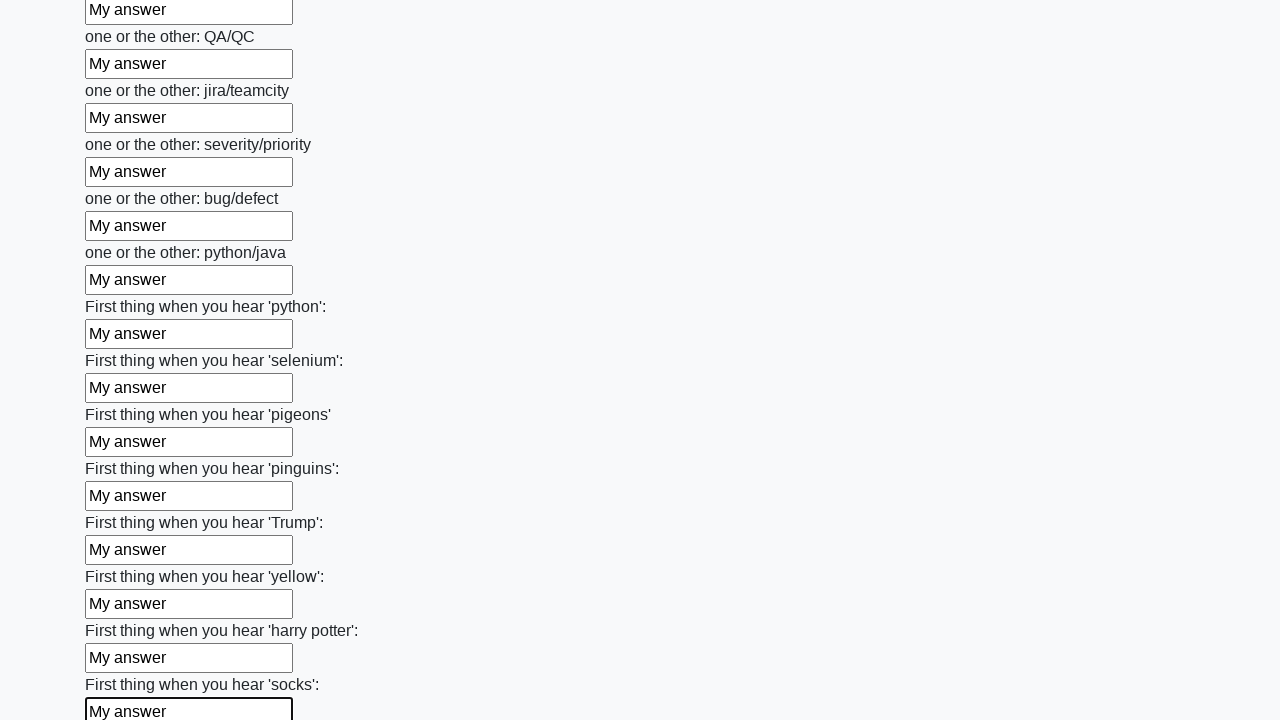

Clicked the submit button at (123, 611) on button.btn
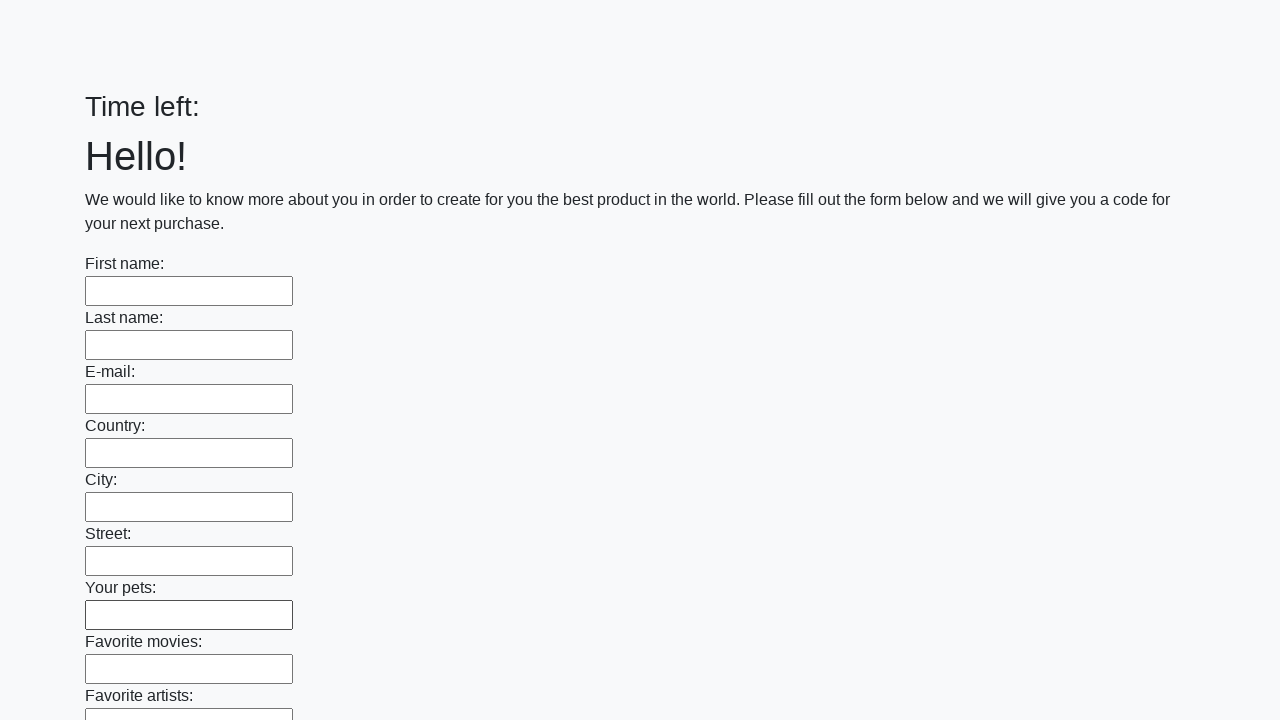

Set up alert dialog handler to accept dialogs
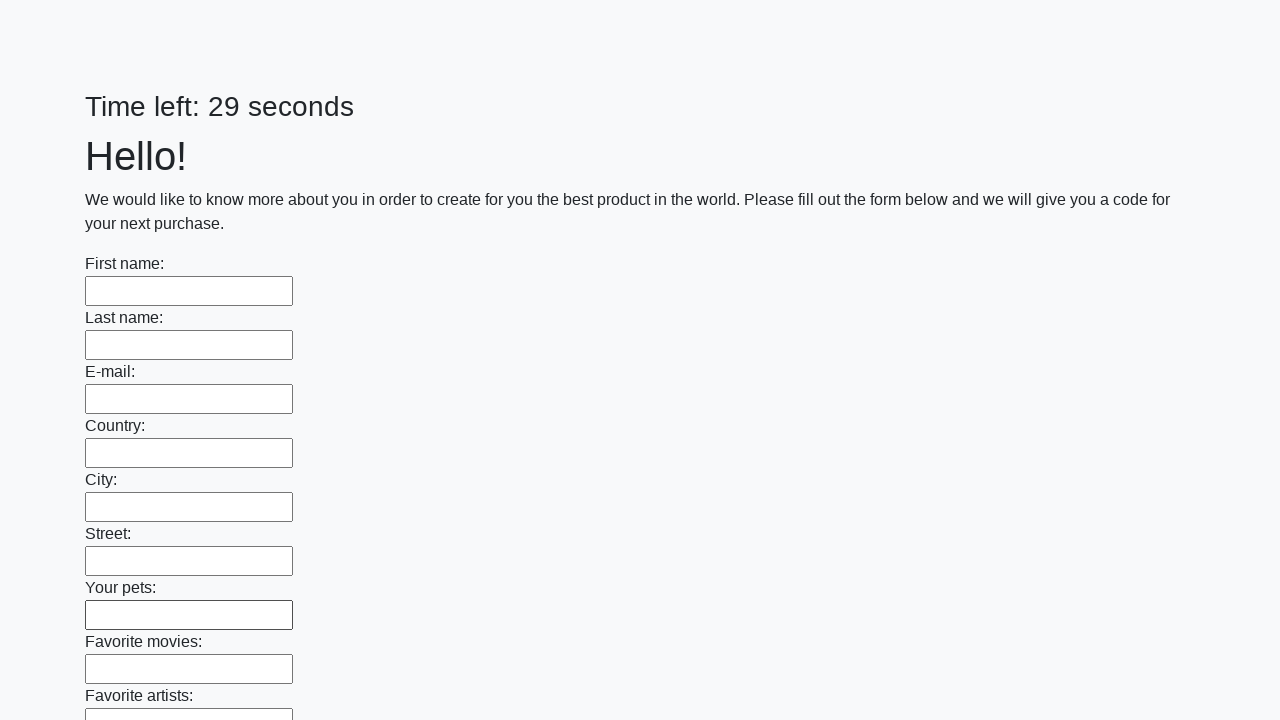

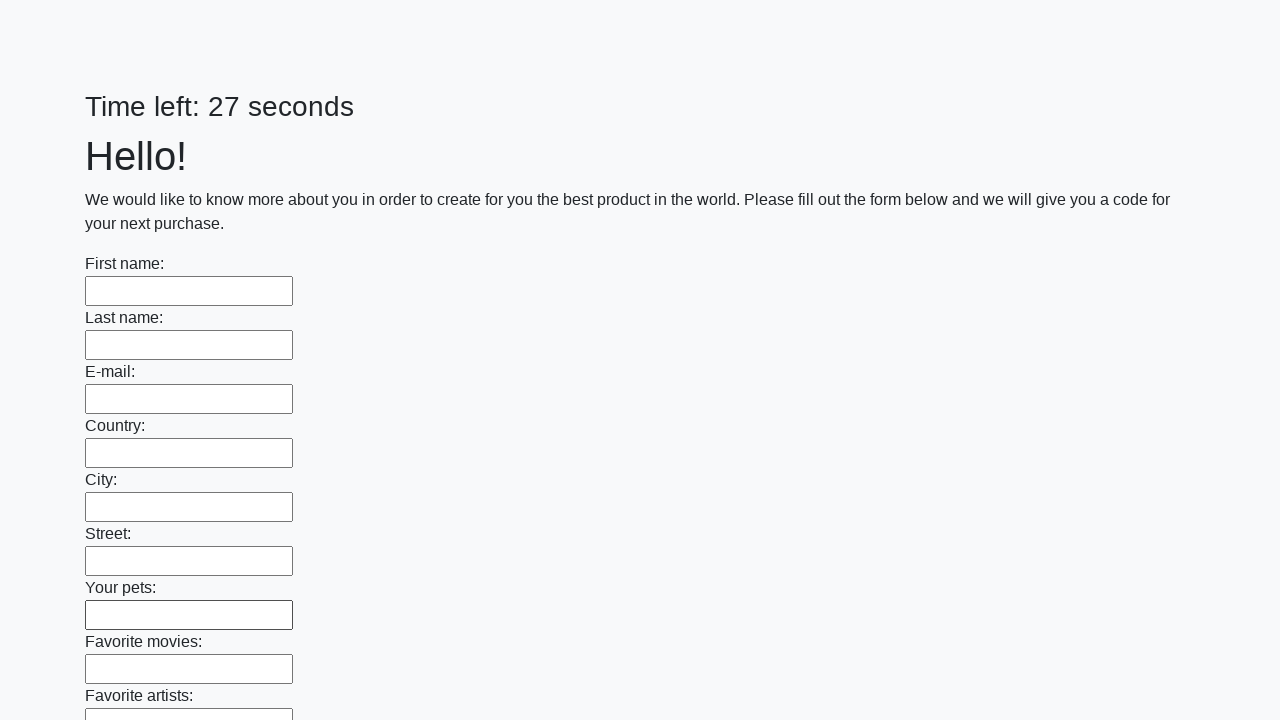